Tests filling out a large form by entering text into all text input fields and submitting the form by clicking the submit button.

Starting URL: http://suninjuly.github.io/huge_form.html

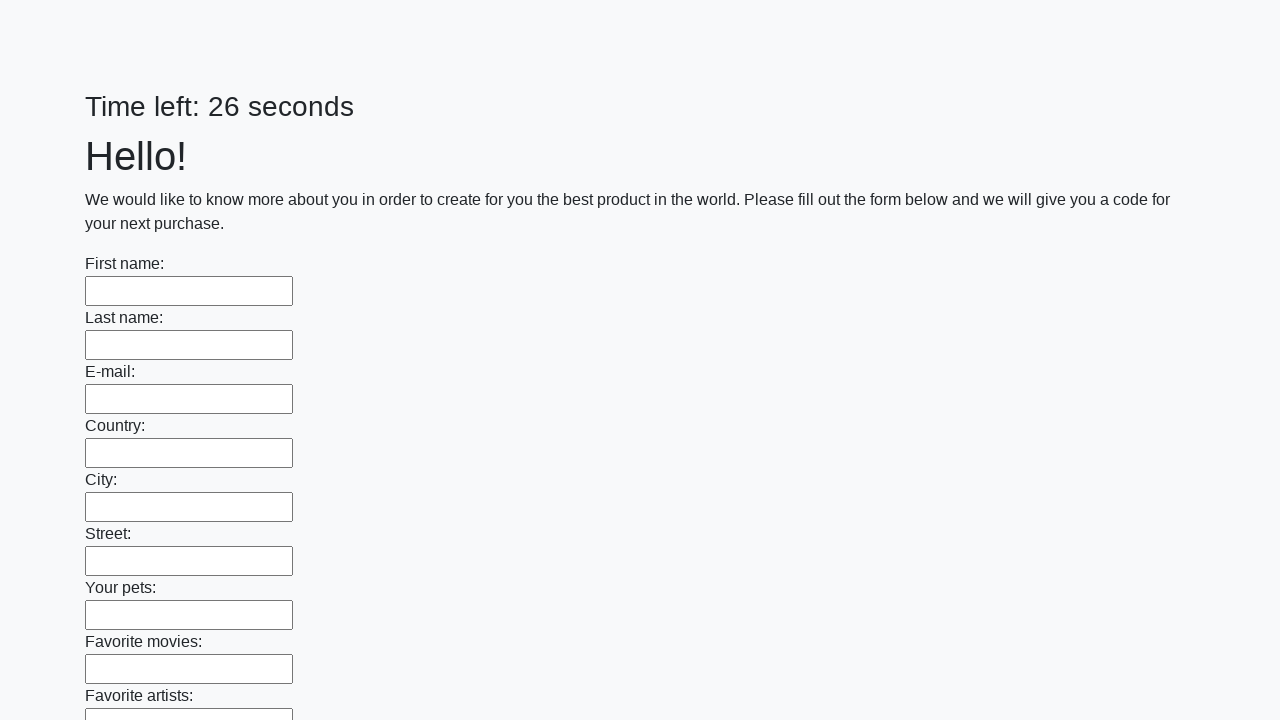

Located all text input fields on the form
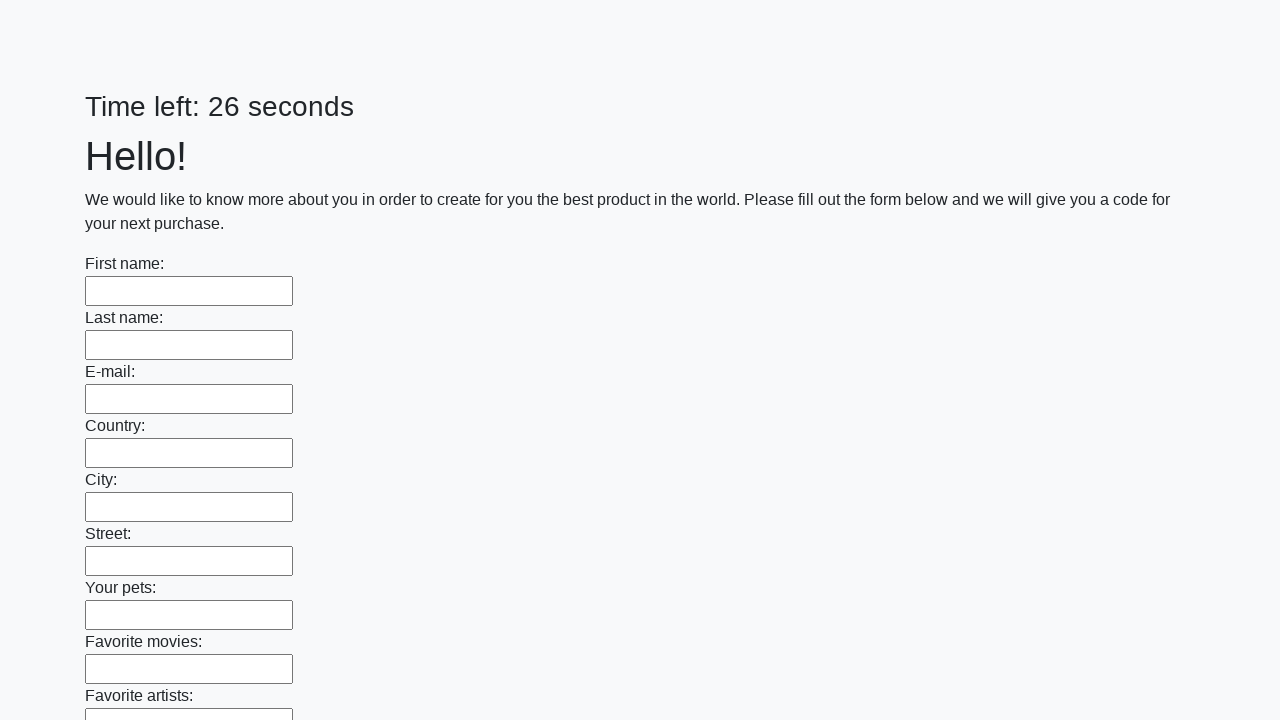

Found 100 text input fields to fill
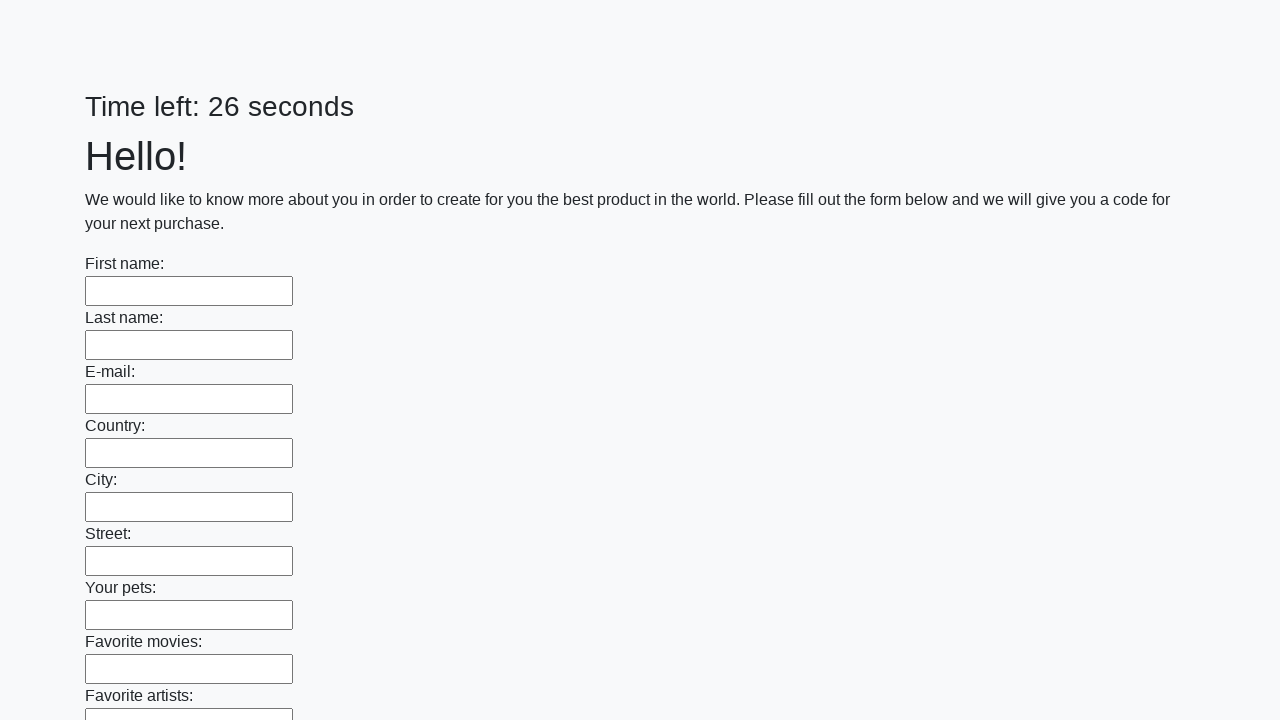

Filled text input field 1 of 100 with response text on [type='text'] >> nth=0
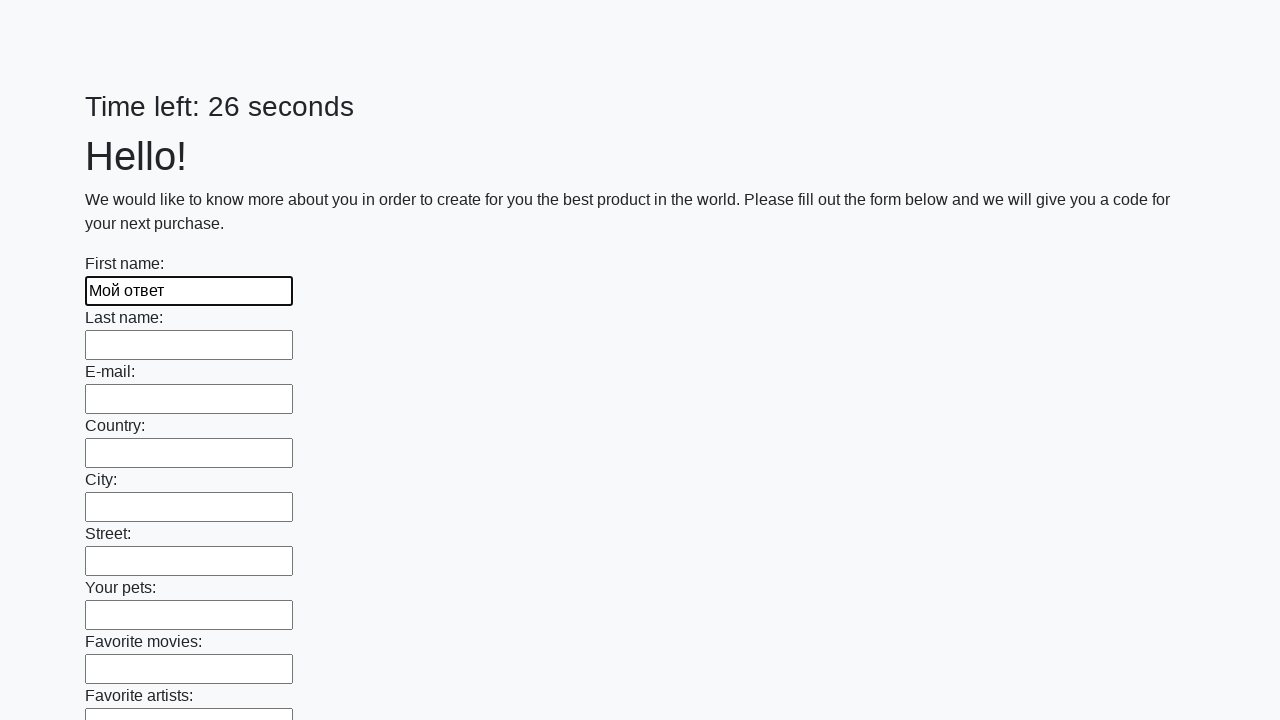

Filled text input field 2 of 100 with response text on [type='text'] >> nth=1
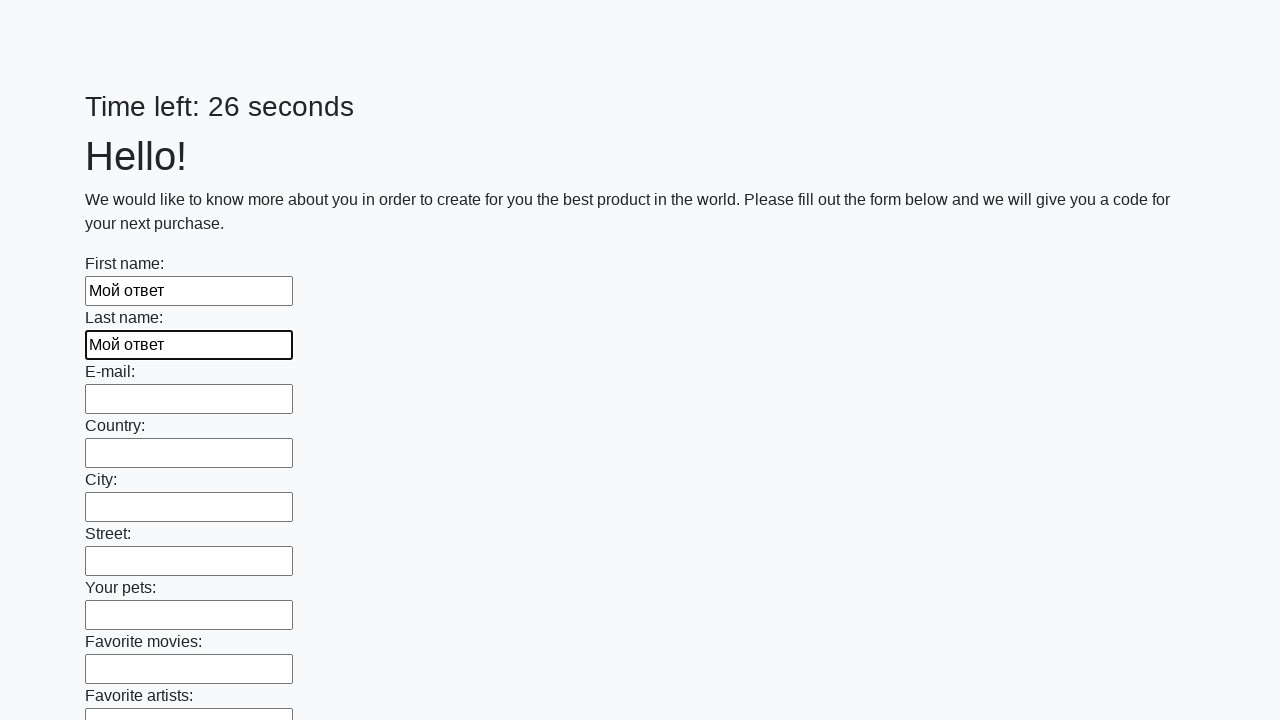

Filled text input field 3 of 100 with response text on [type='text'] >> nth=2
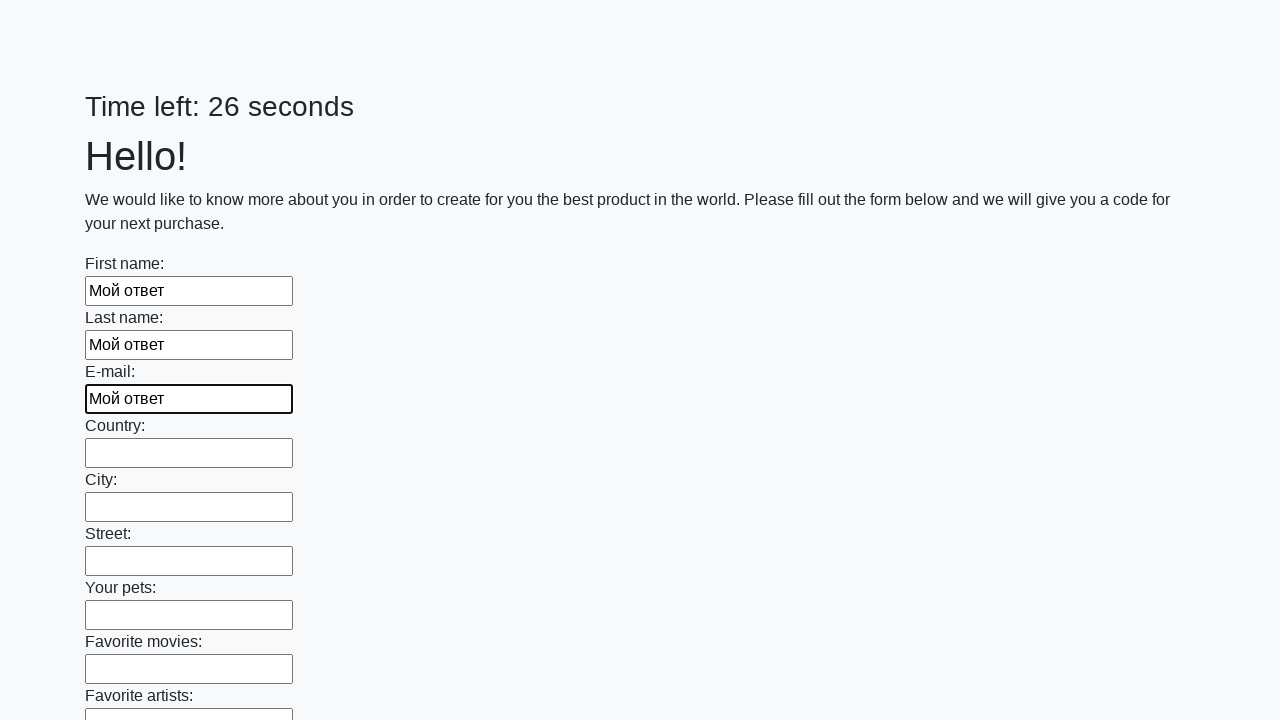

Filled text input field 4 of 100 with response text on [type='text'] >> nth=3
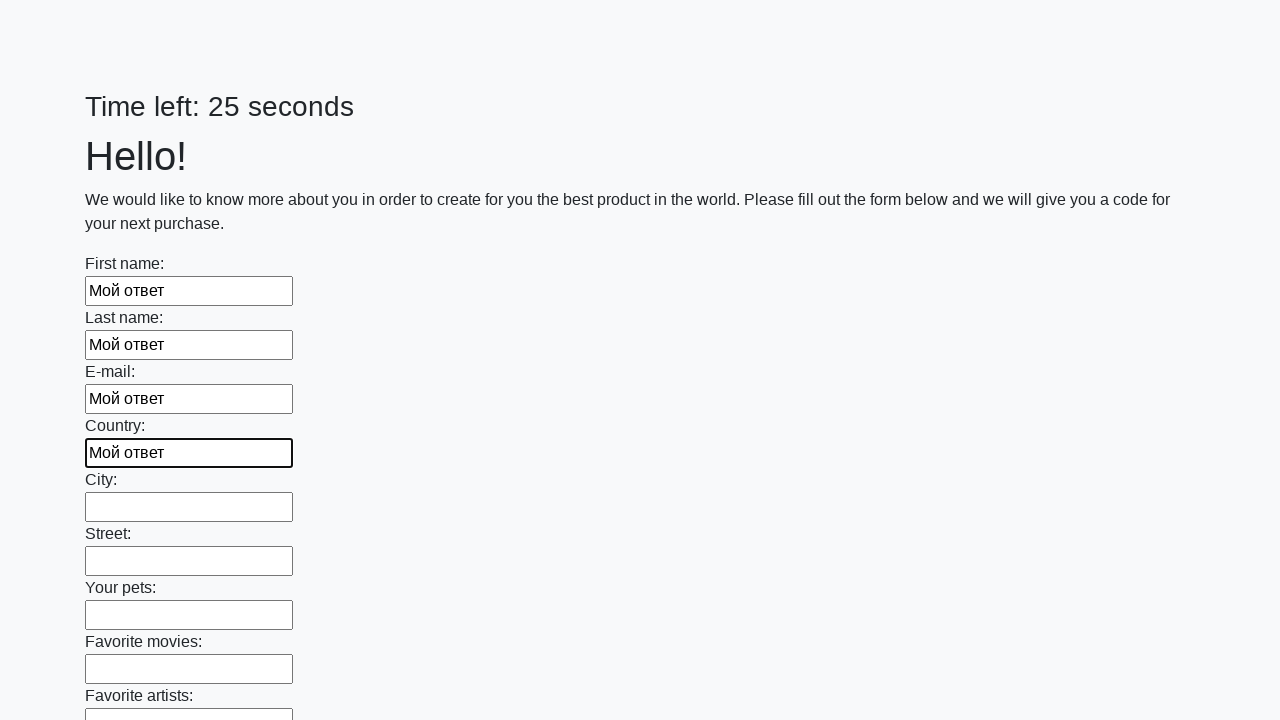

Filled text input field 5 of 100 with response text on [type='text'] >> nth=4
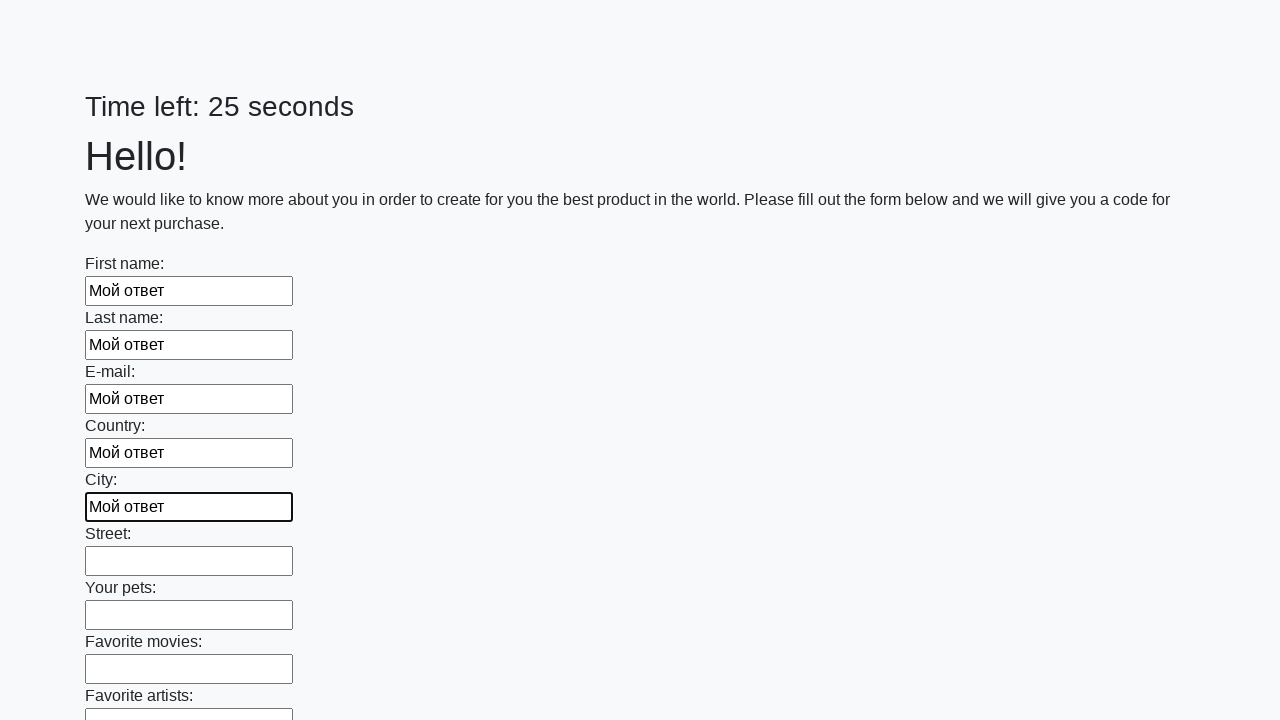

Filled text input field 6 of 100 with response text on [type='text'] >> nth=5
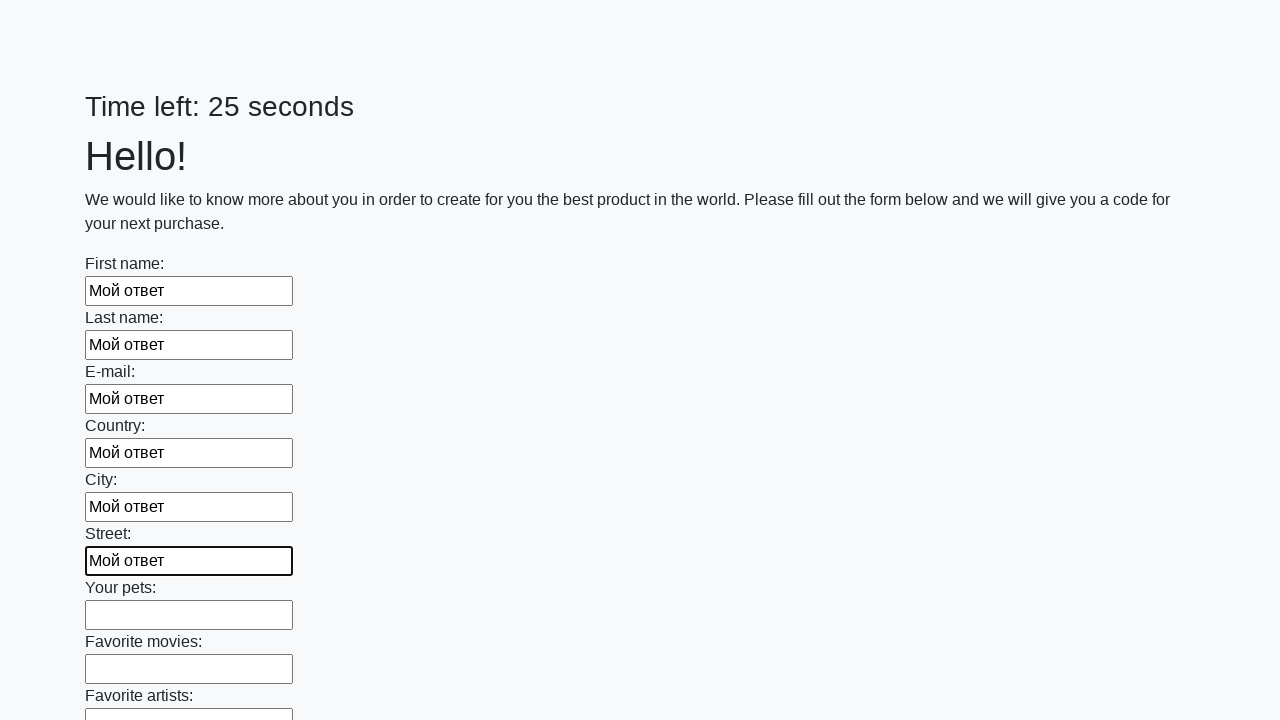

Filled text input field 7 of 100 with response text on [type='text'] >> nth=6
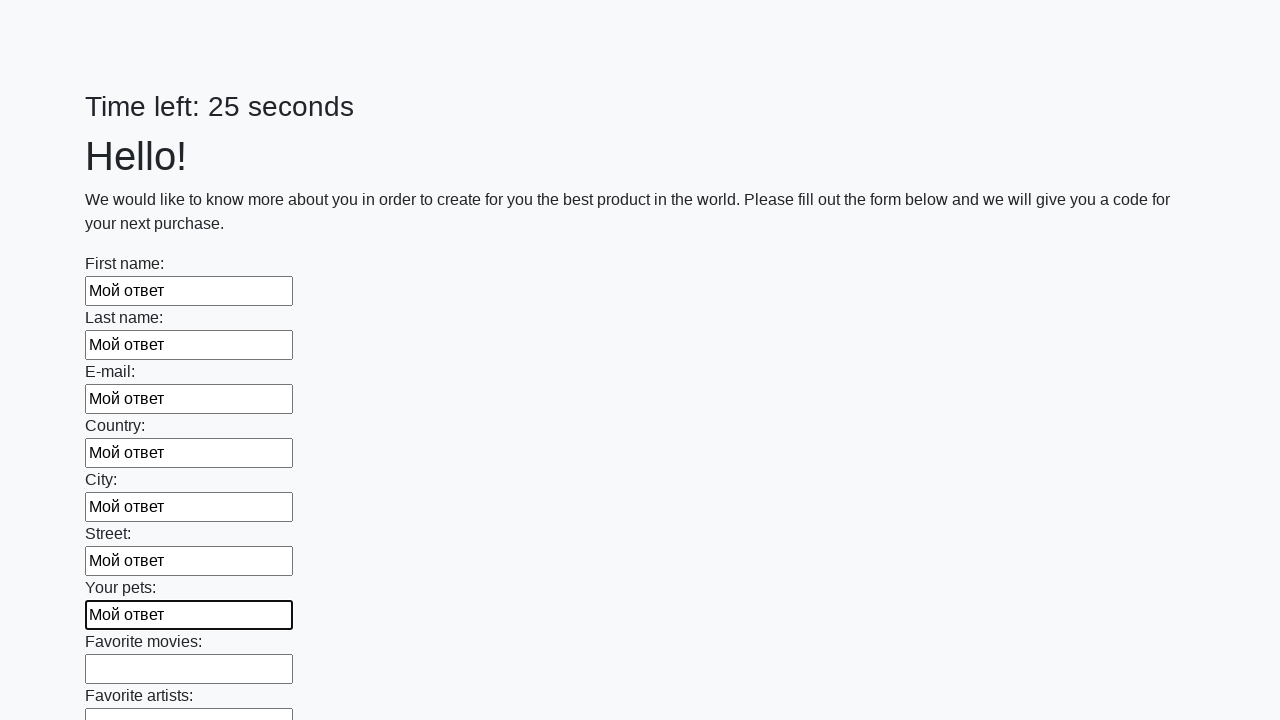

Filled text input field 8 of 100 with response text on [type='text'] >> nth=7
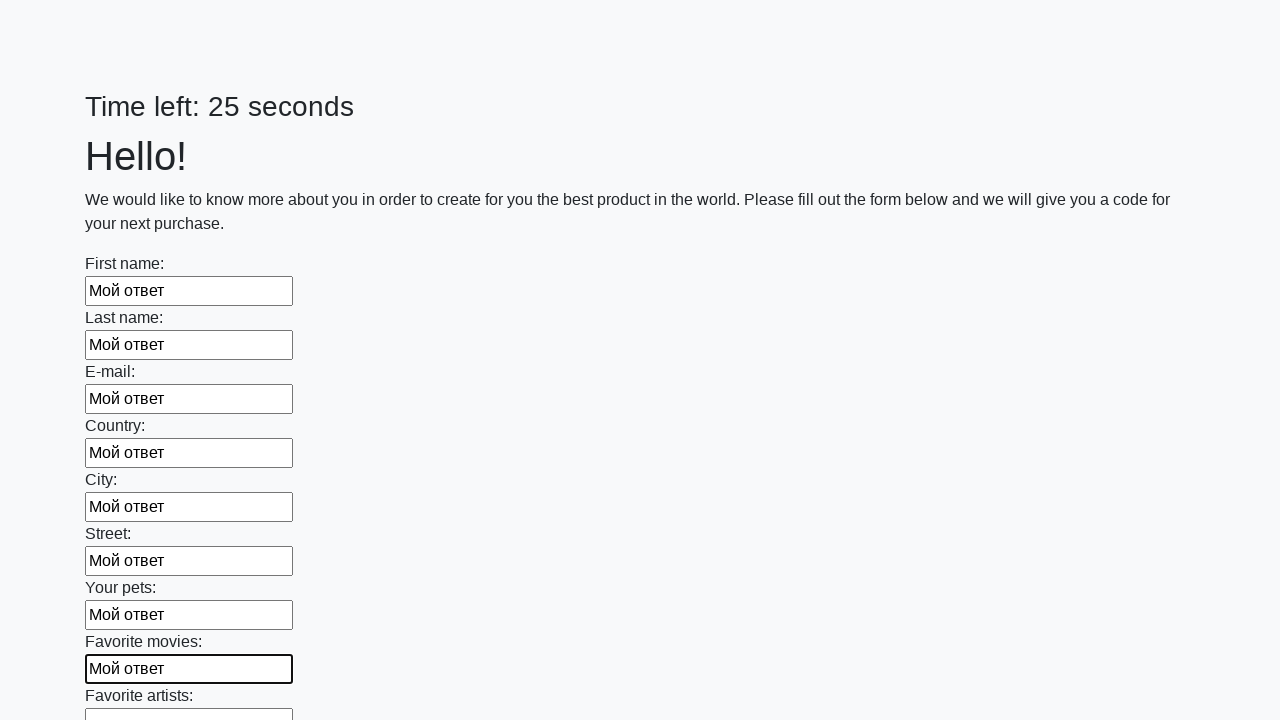

Filled text input field 9 of 100 with response text on [type='text'] >> nth=8
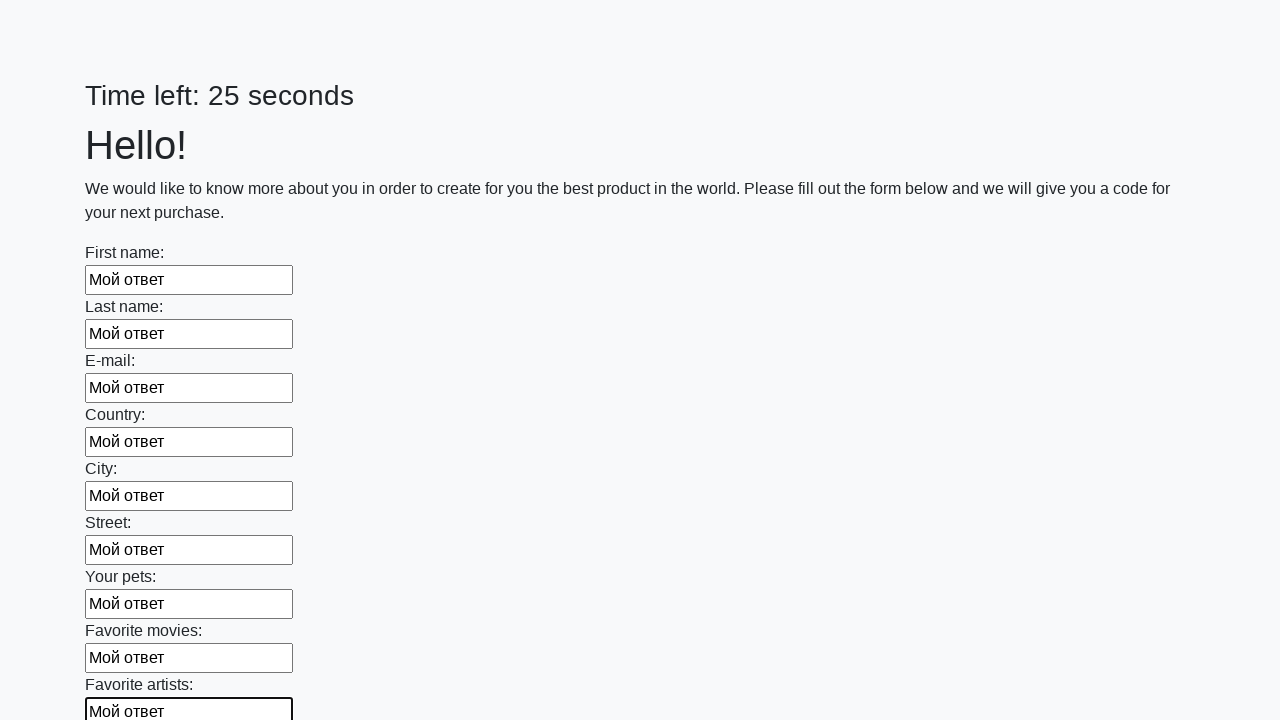

Filled text input field 10 of 100 with response text on [type='text'] >> nth=9
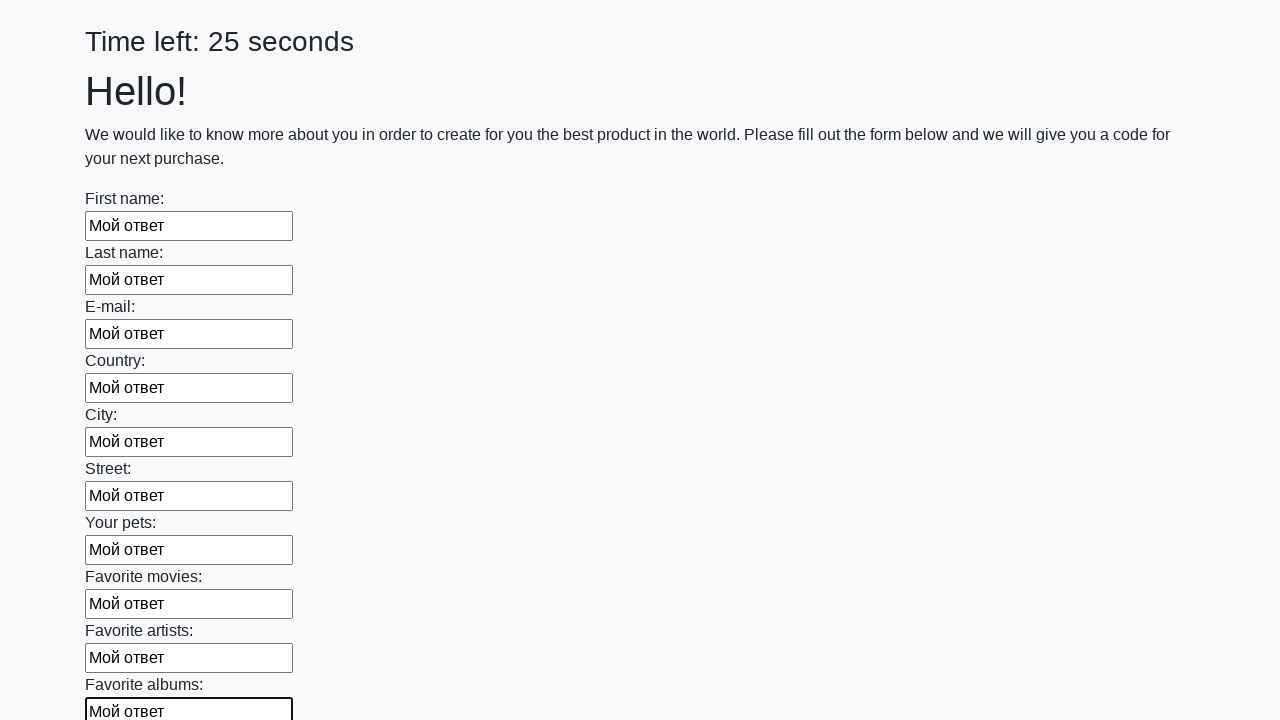

Filled text input field 11 of 100 with response text on [type='text'] >> nth=10
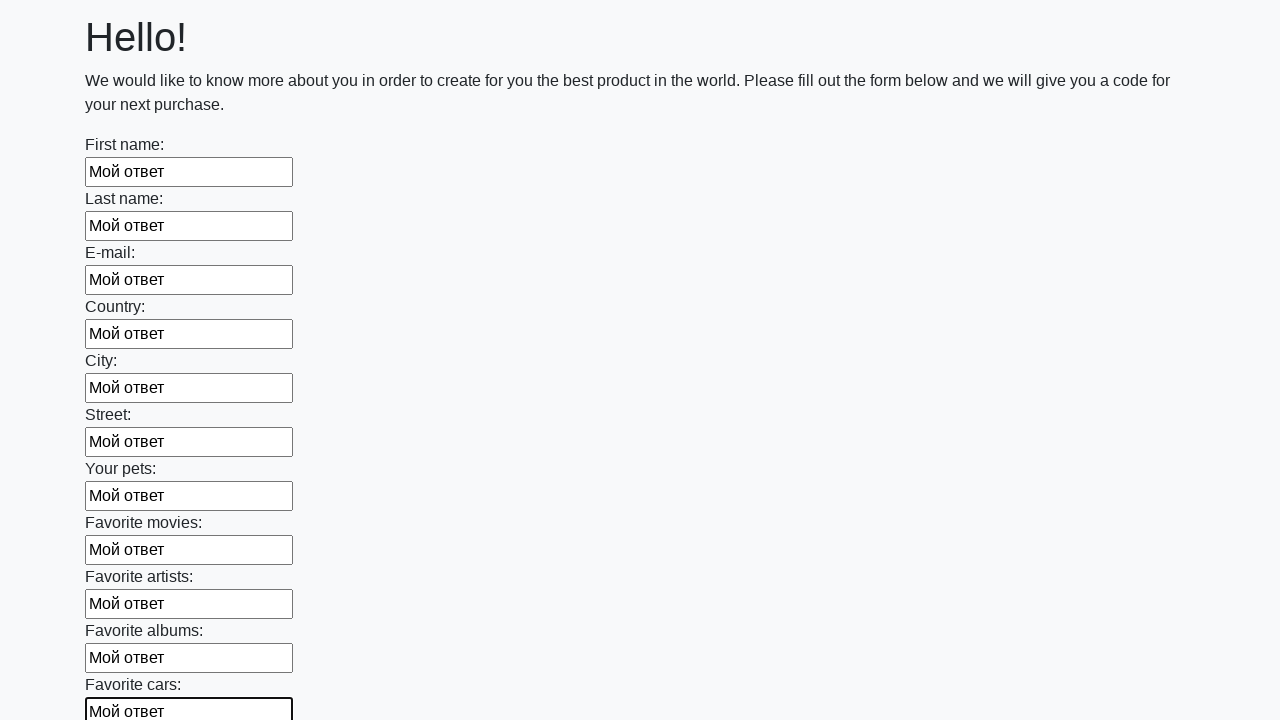

Filled text input field 12 of 100 with response text on [type='text'] >> nth=11
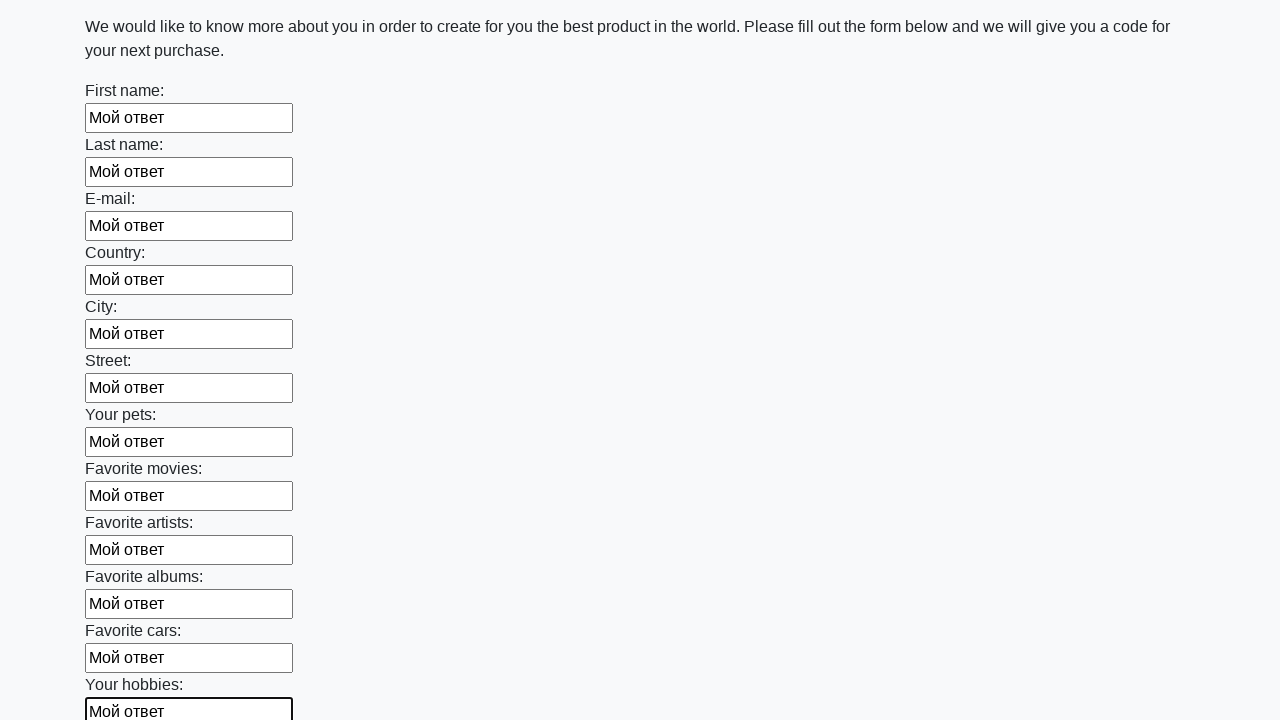

Filled text input field 13 of 100 with response text on [type='text'] >> nth=12
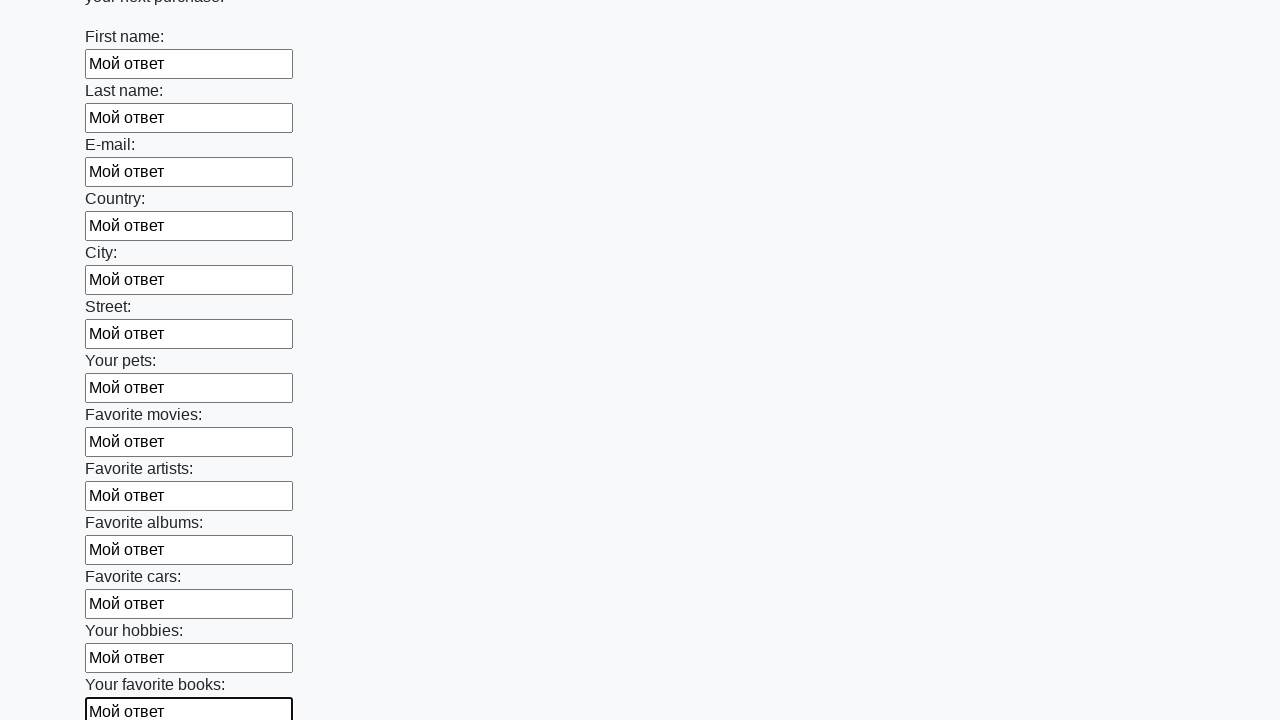

Filled text input field 14 of 100 with response text on [type='text'] >> nth=13
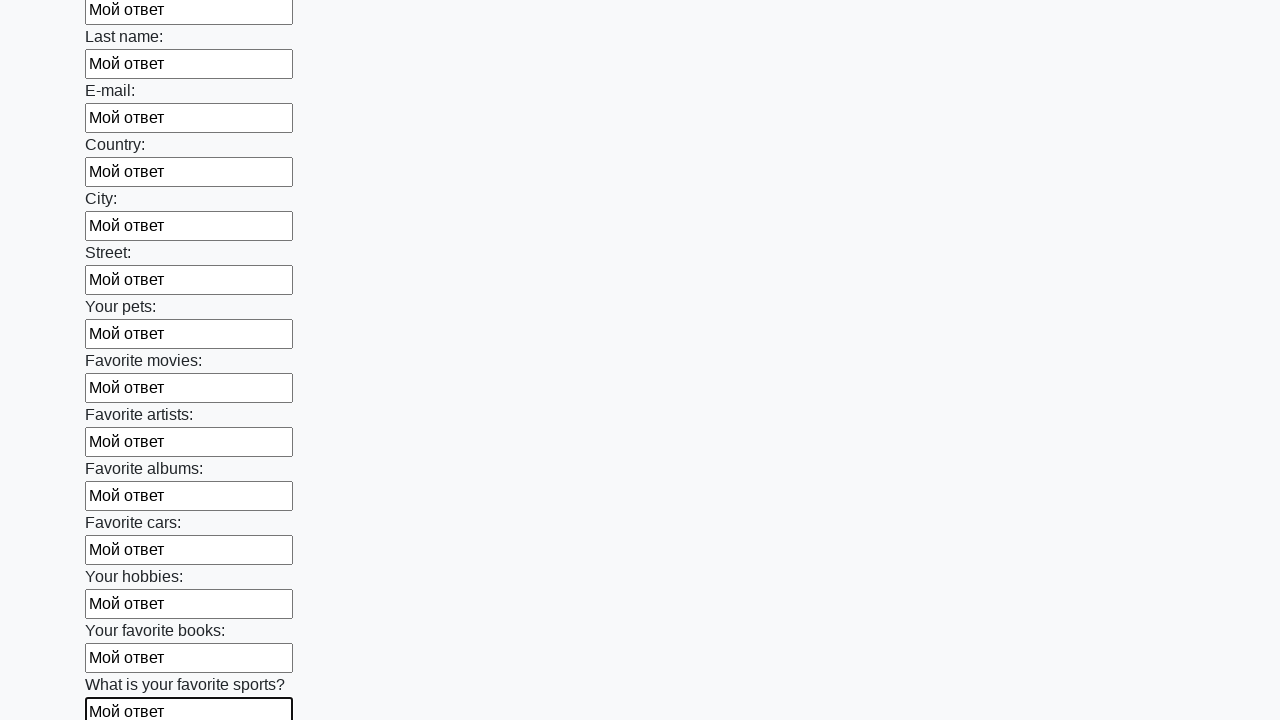

Filled text input field 15 of 100 with response text on [type='text'] >> nth=14
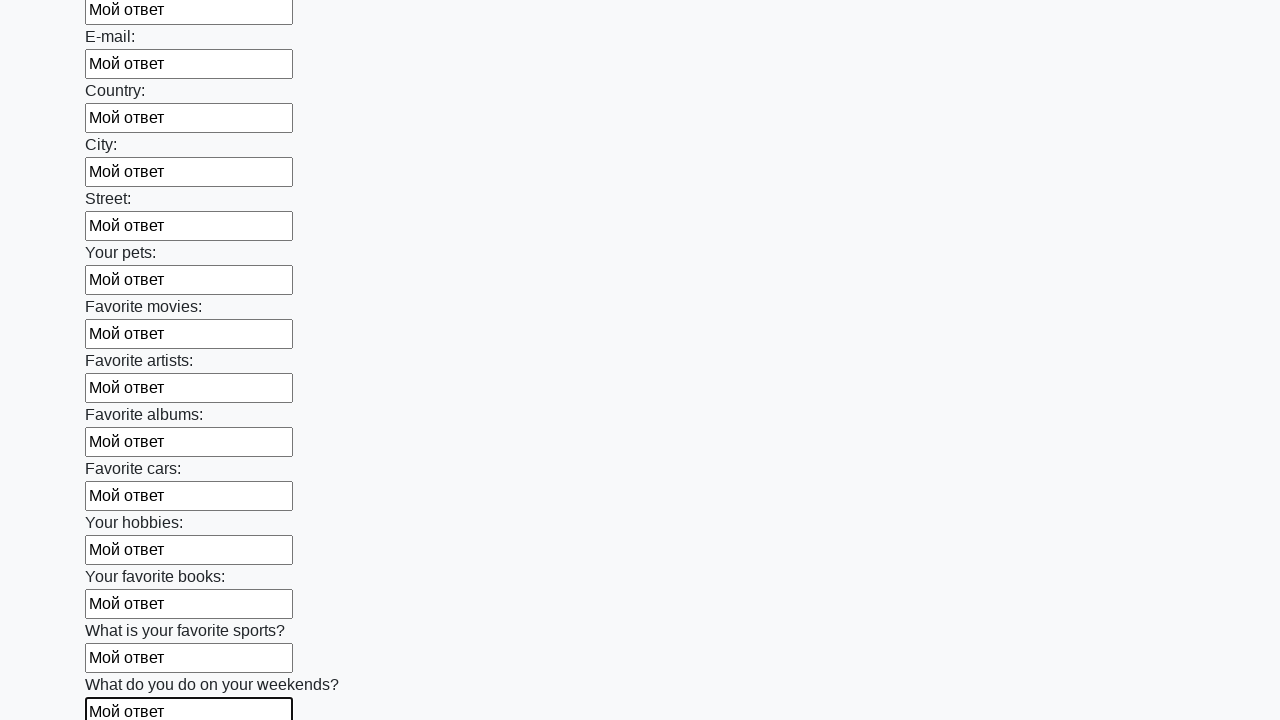

Filled text input field 16 of 100 with response text on [type='text'] >> nth=15
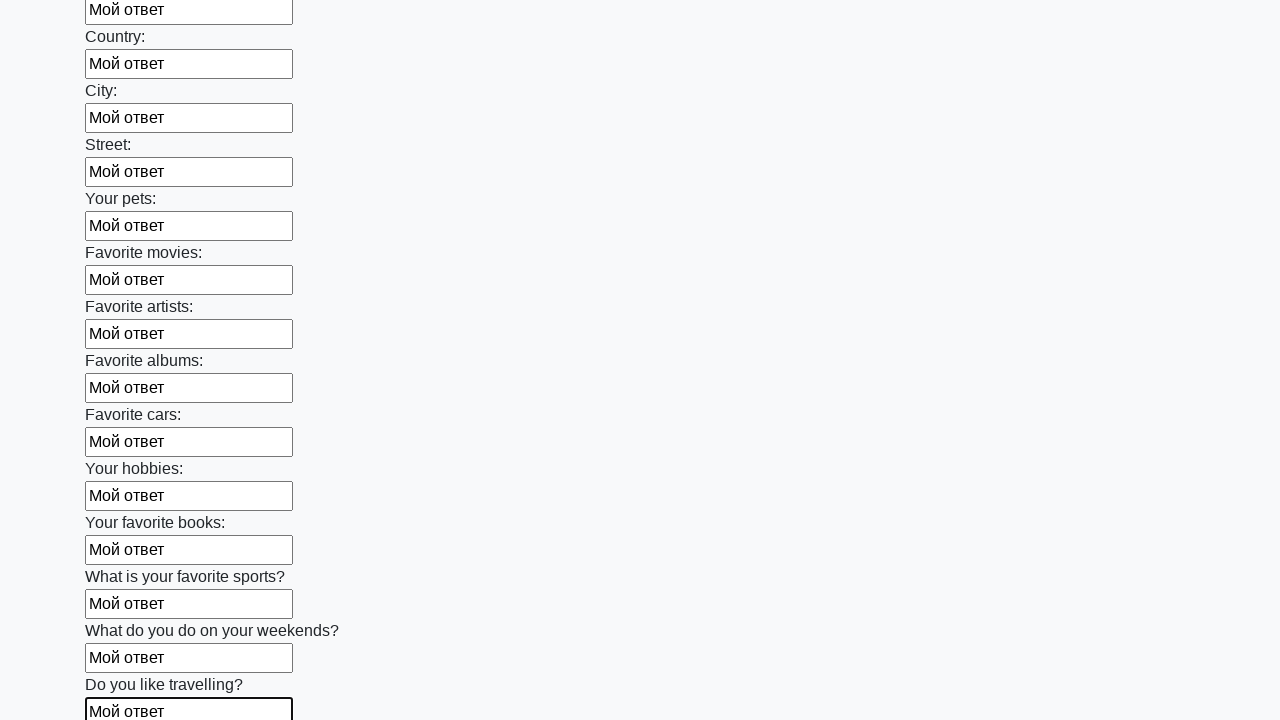

Filled text input field 17 of 100 with response text on [type='text'] >> nth=16
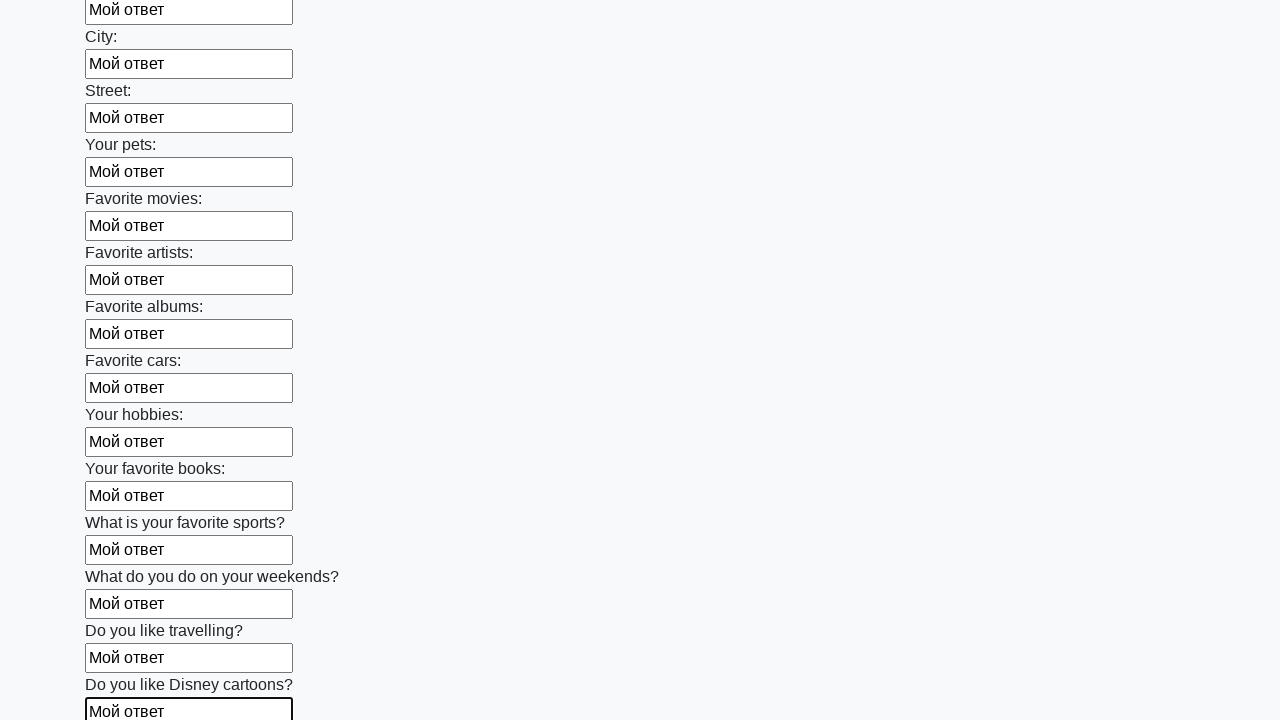

Filled text input field 18 of 100 with response text on [type='text'] >> nth=17
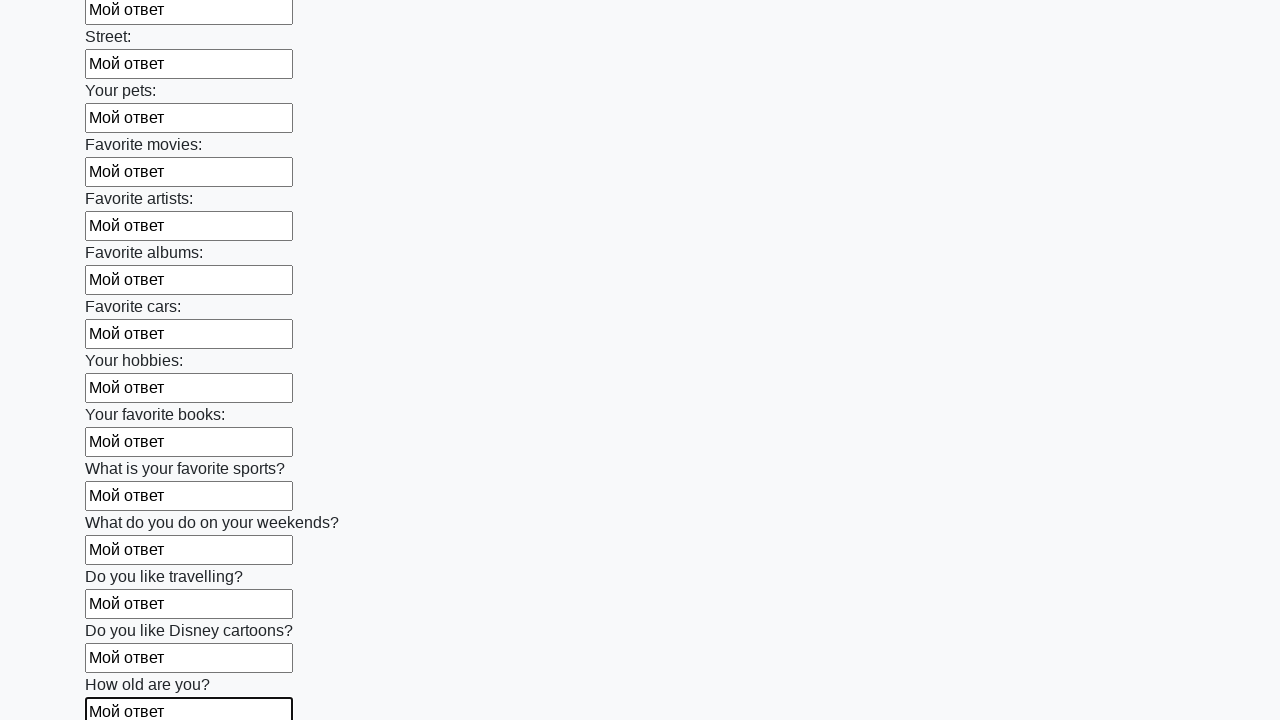

Filled text input field 19 of 100 with response text on [type='text'] >> nth=18
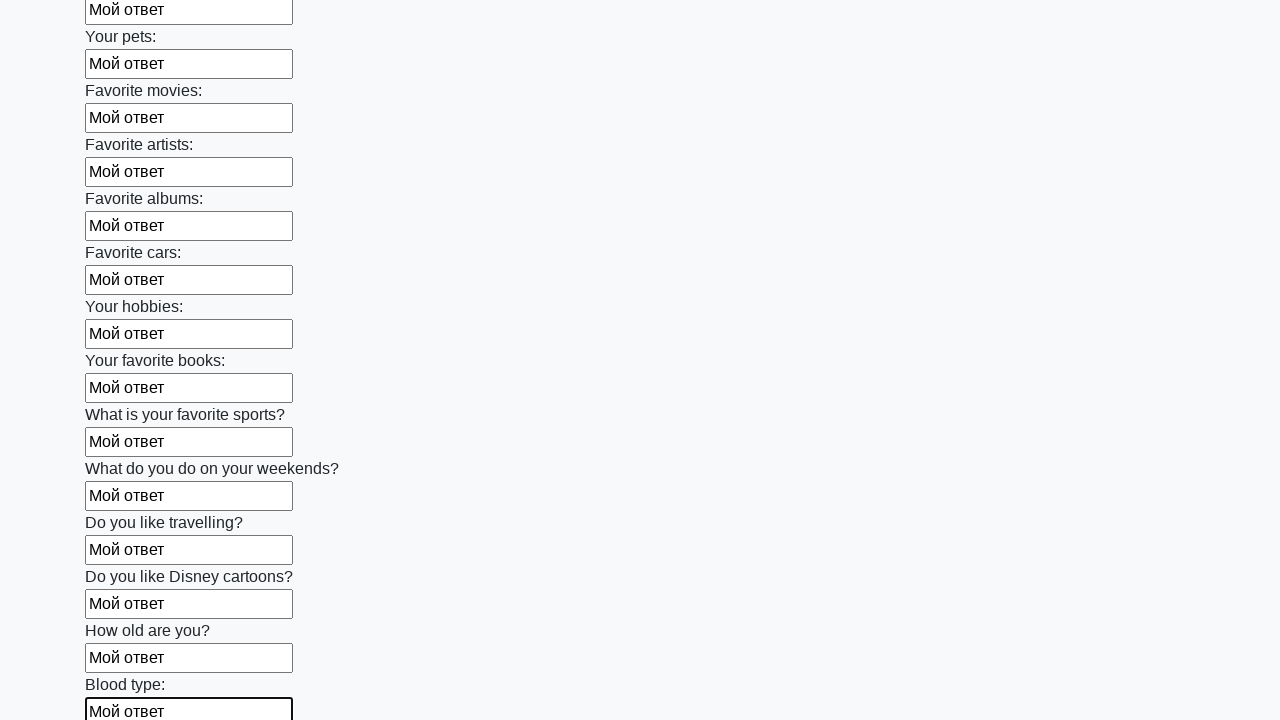

Filled text input field 20 of 100 with response text on [type='text'] >> nth=19
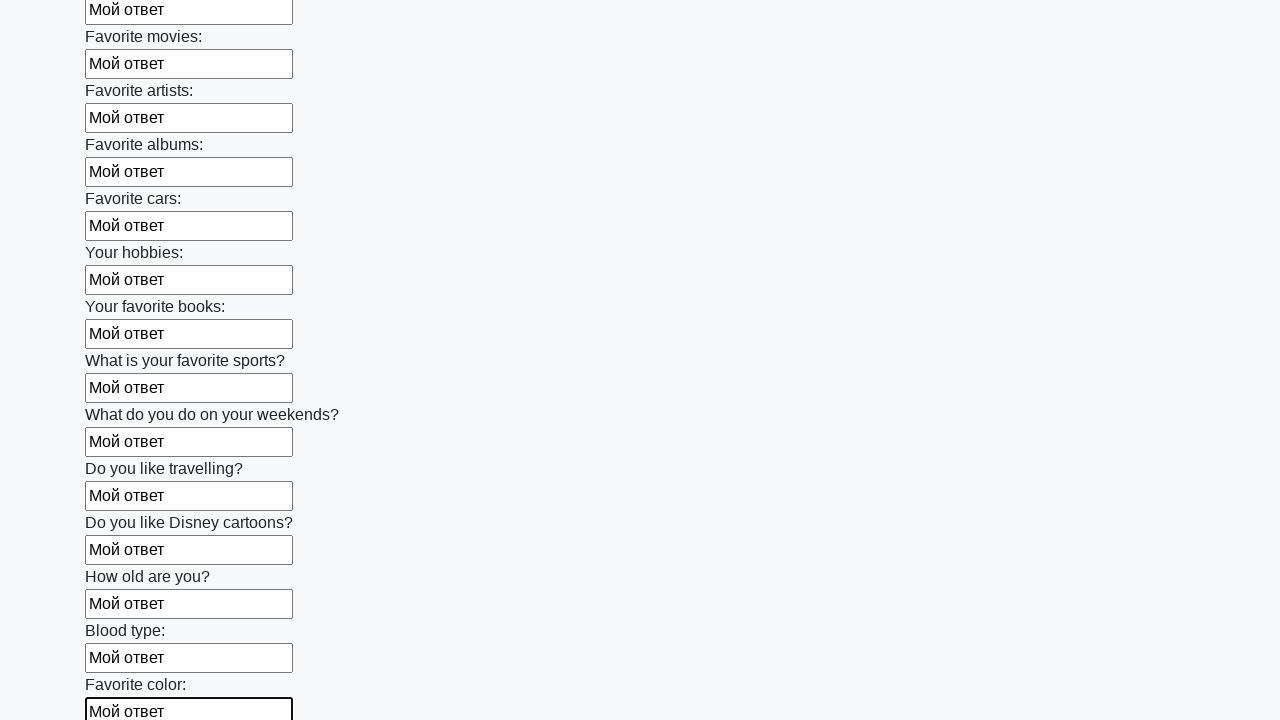

Filled text input field 21 of 100 with response text on [type='text'] >> nth=20
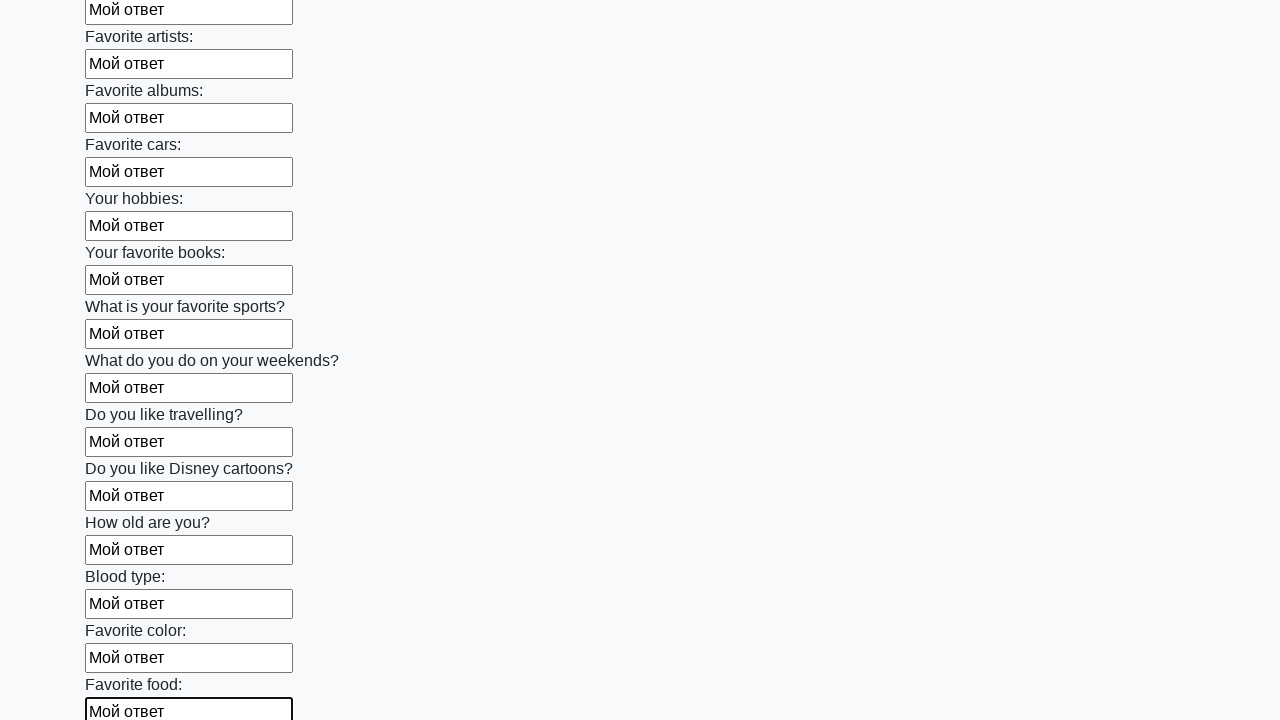

Filled text input field 22 of 100 with response text on [type='text'] >> nth=21
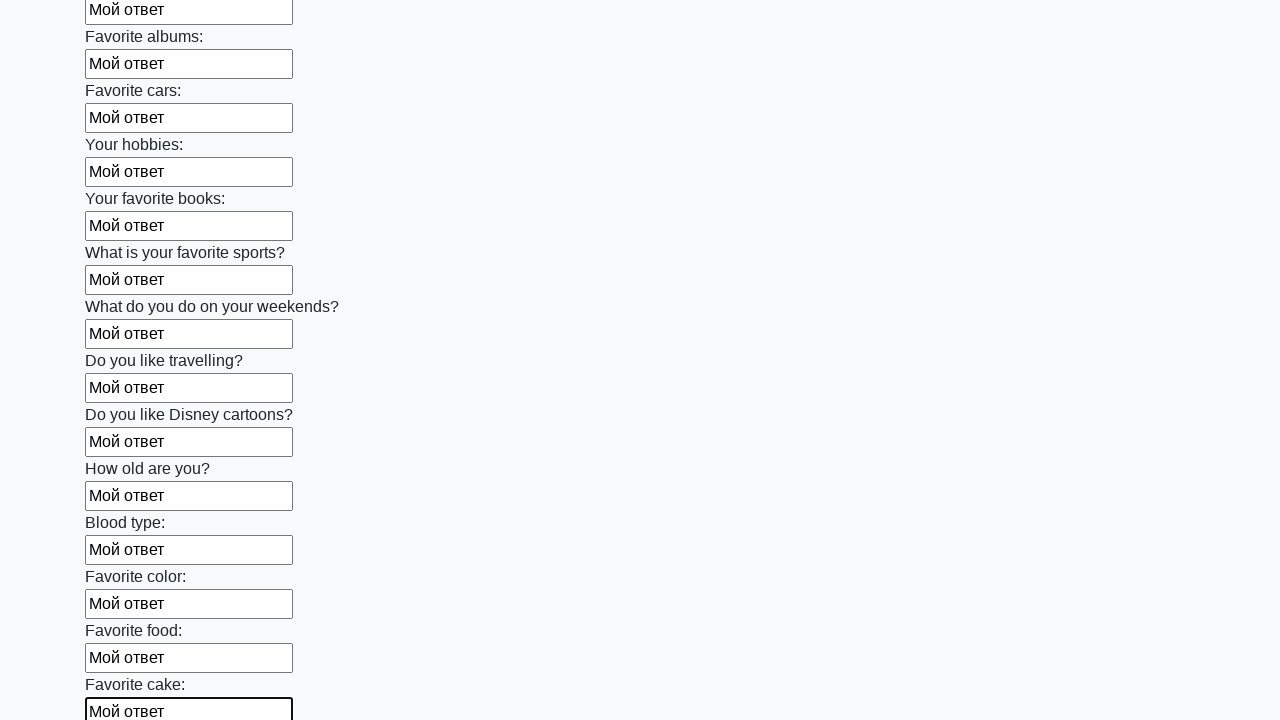

Filled text input field 23 of 100 with response text on [type='text'] >> nth=22
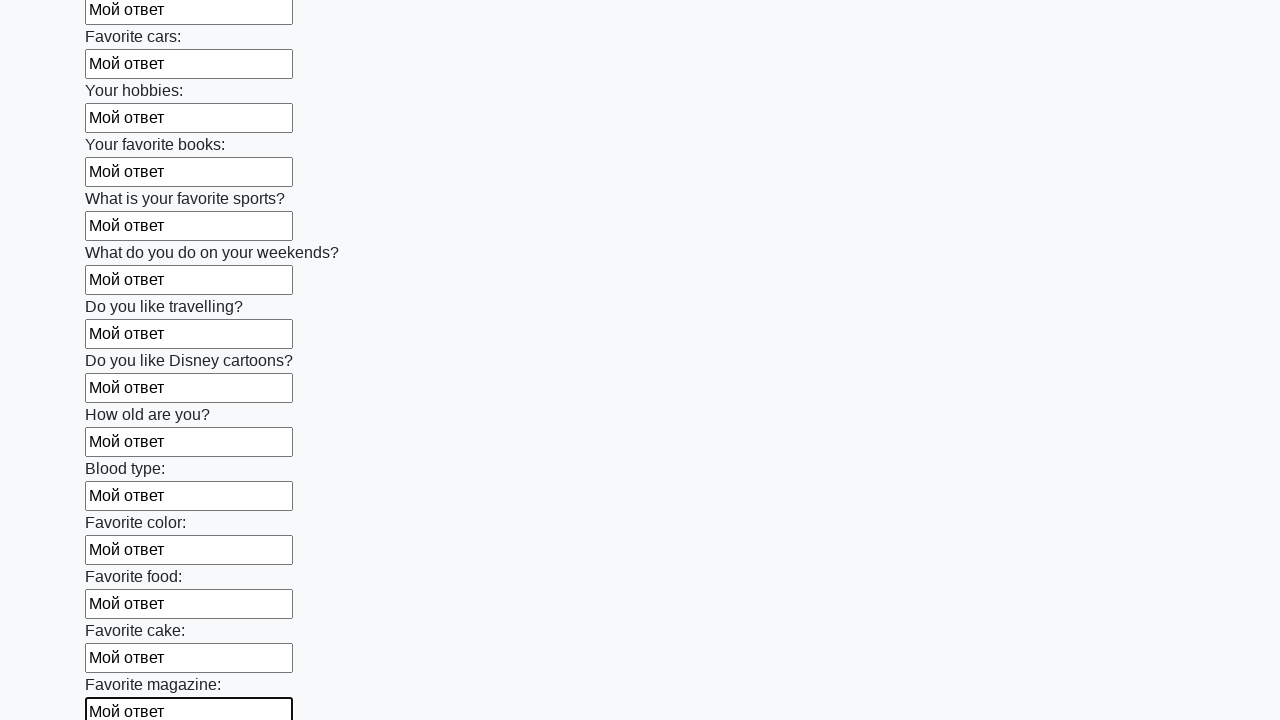

Filled text input field 24 of 100 with response text on [type='text'] >> nth=23
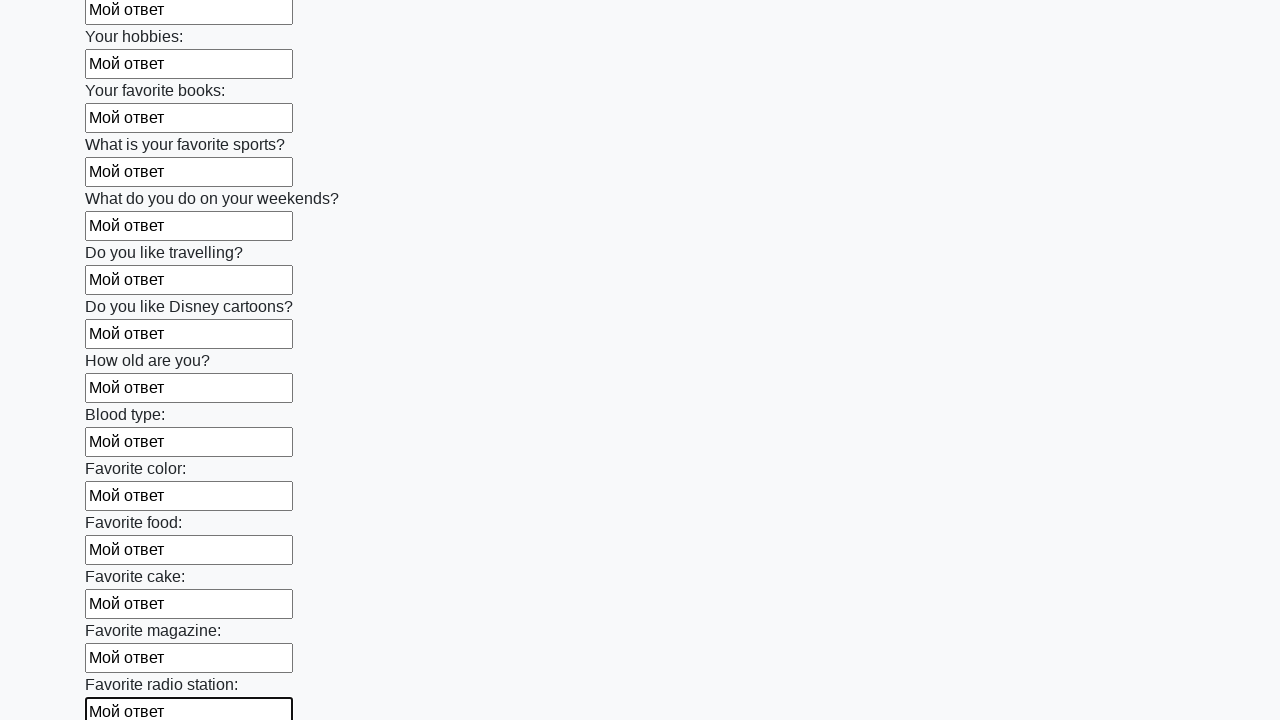

Filled text input field 25 of 100 with response text on [type='text'] >> nth=24
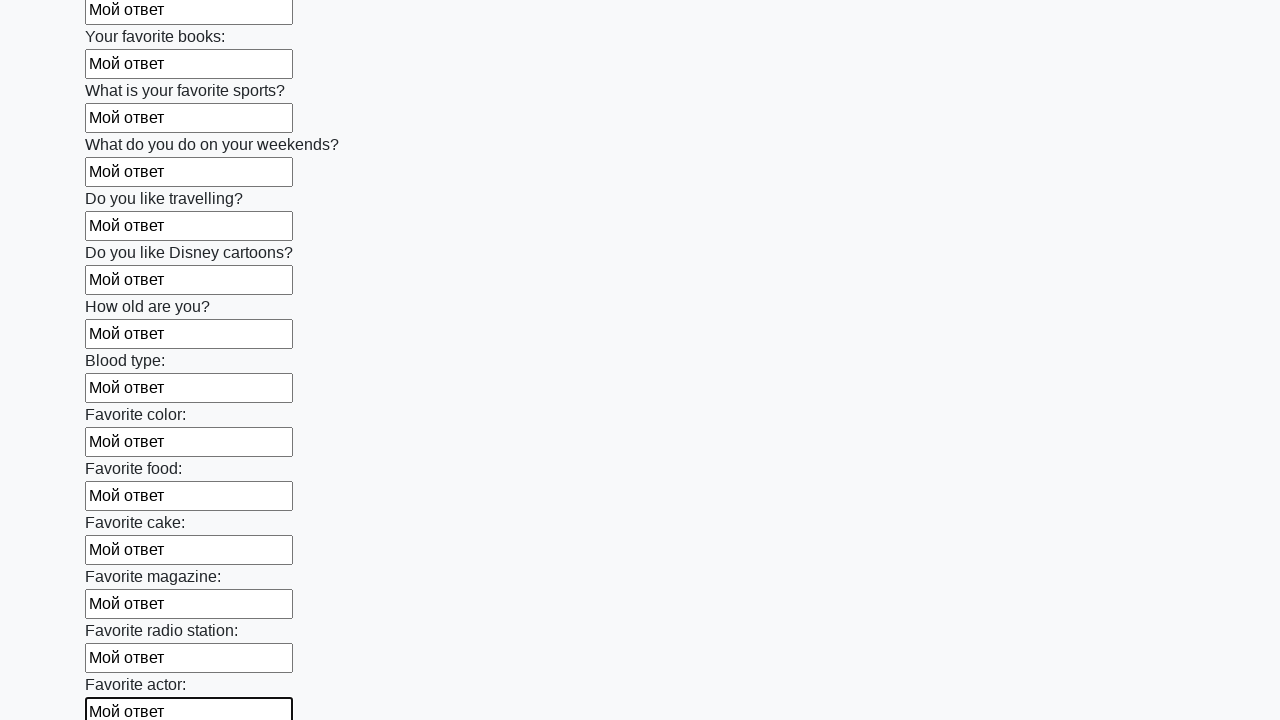

Filled text input field 26 of 100 with response text on [type='text'] >> nth=25
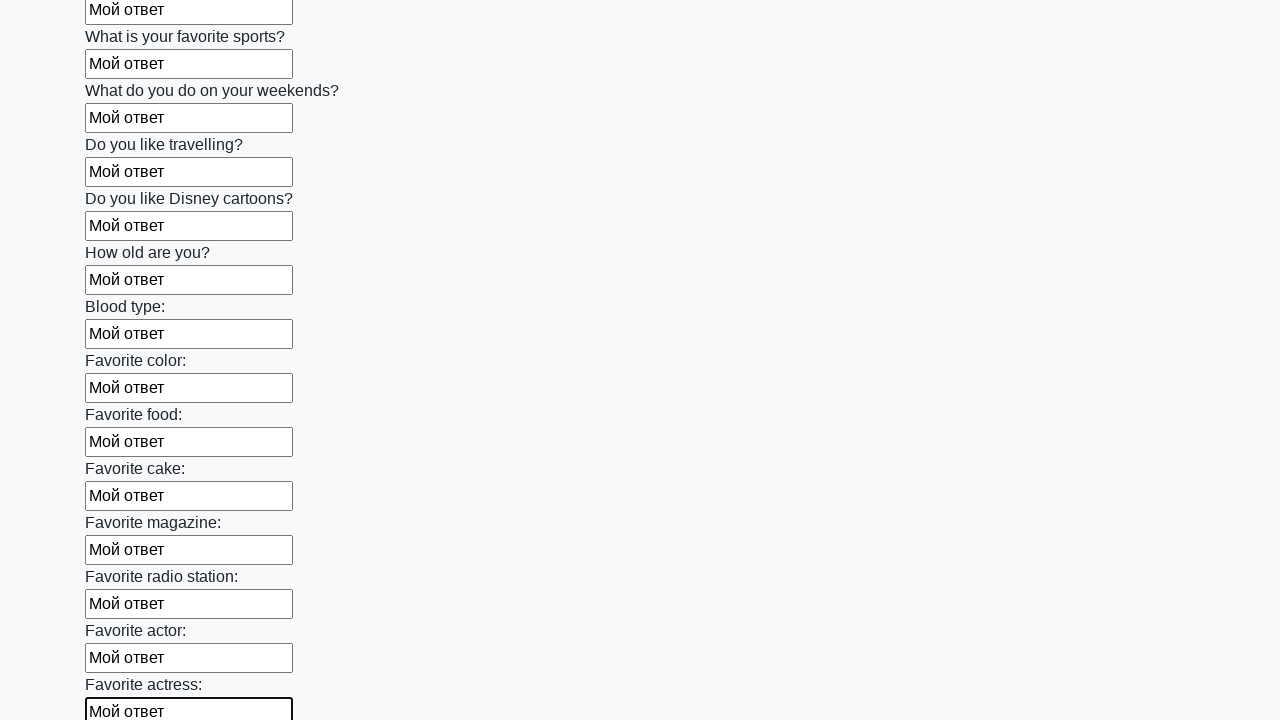

Filled text input field 27 of 100 with response text on [type='text'] >> nth=26
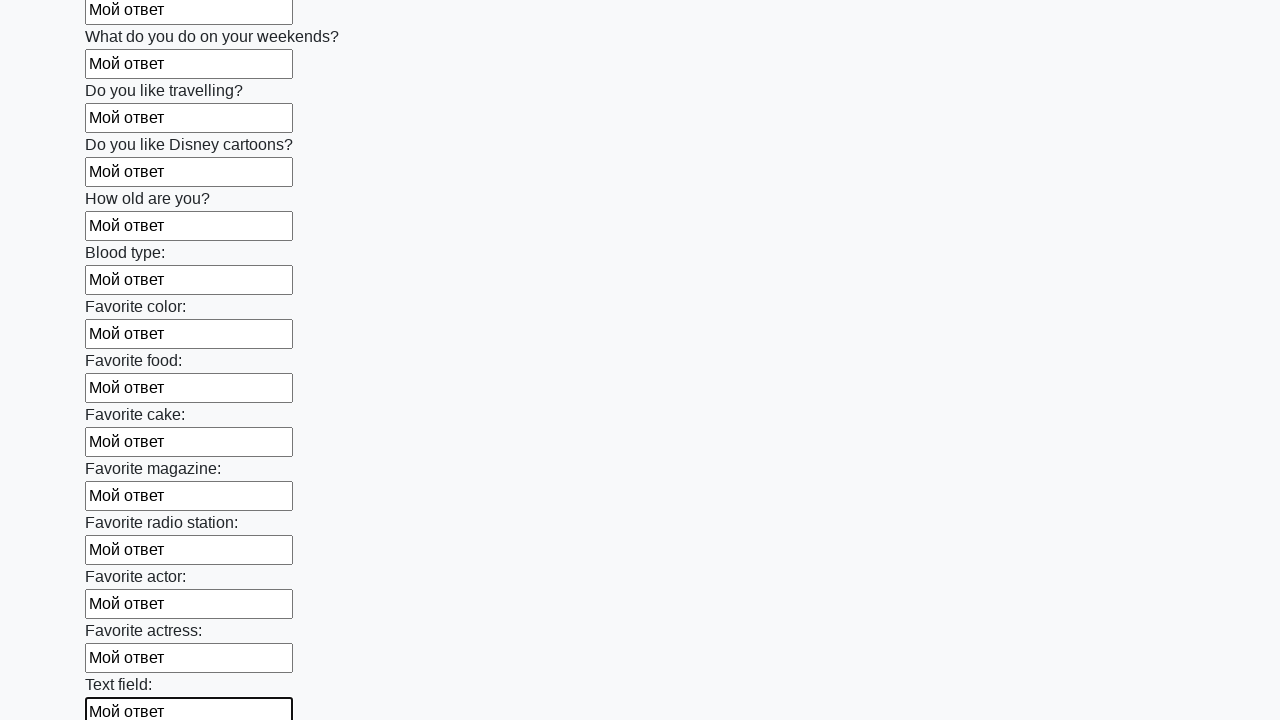

Filled text input field 28 of 100 with response text on [type='text'] >> nth=27
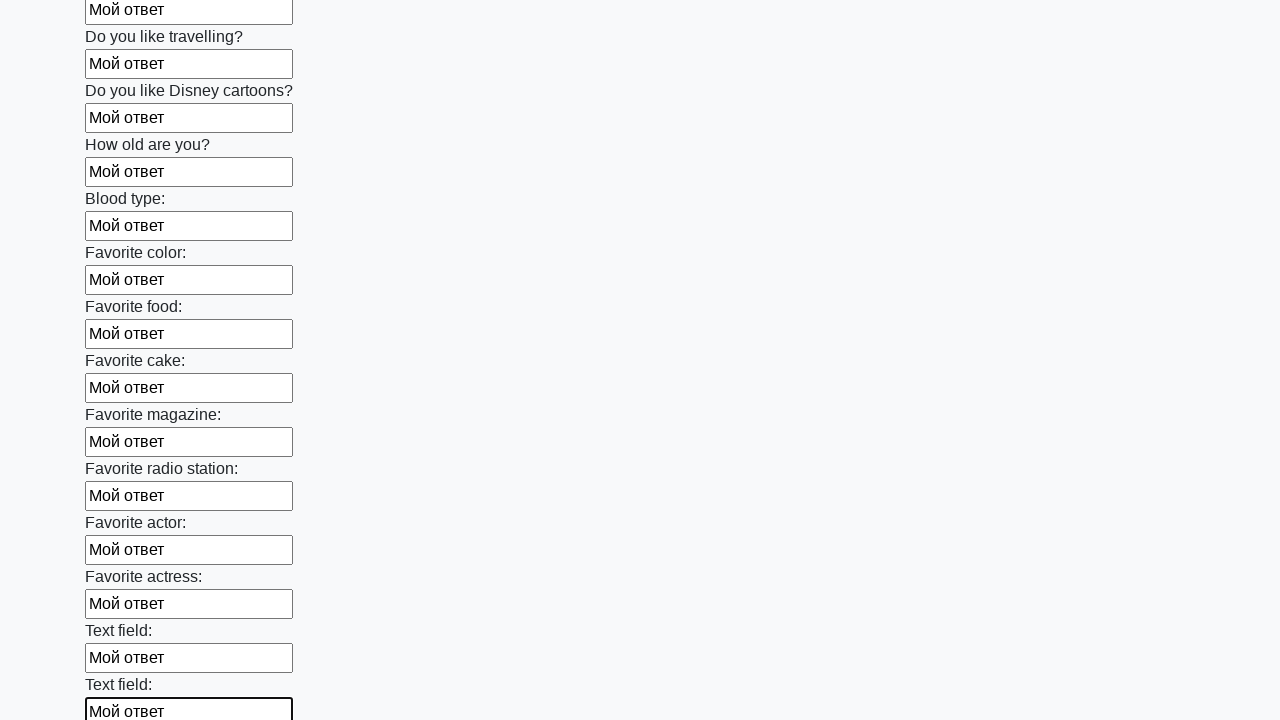

Filled text input field 29 of 100 with response text on [type='text'] >> nth=28
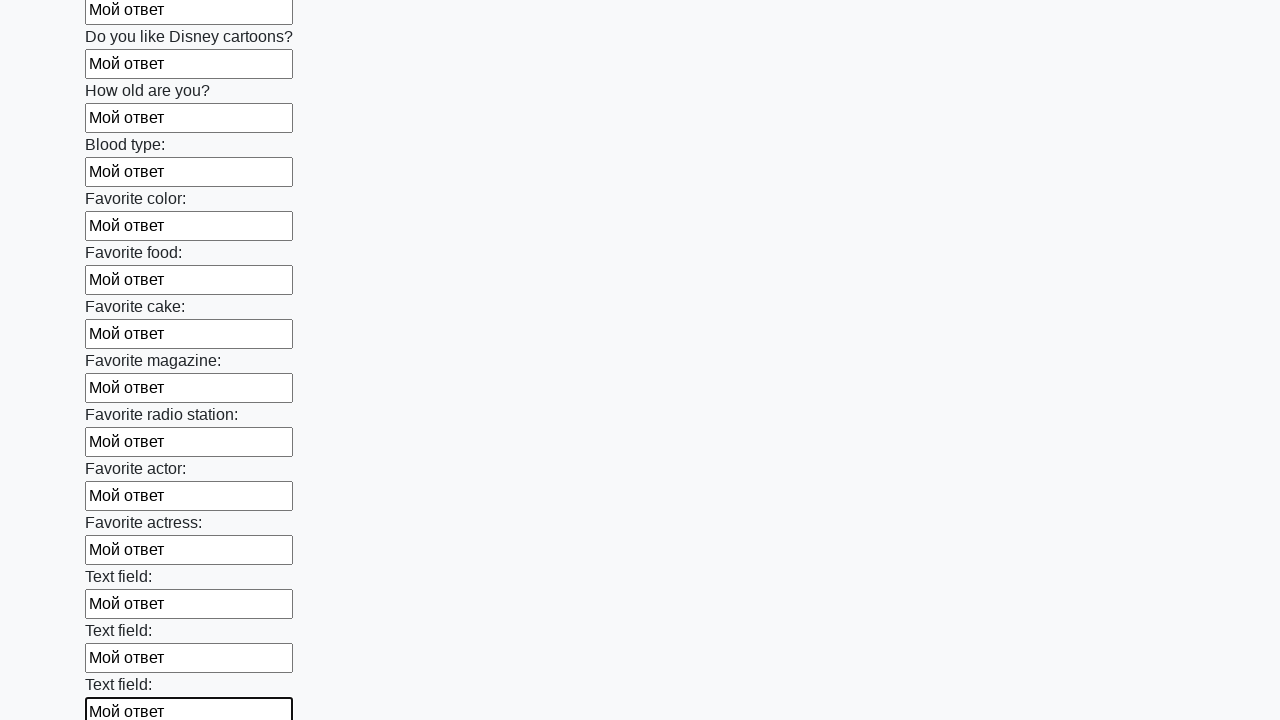

Filled text input field 30 of 100 with response text on [type='text'] >> nth=29
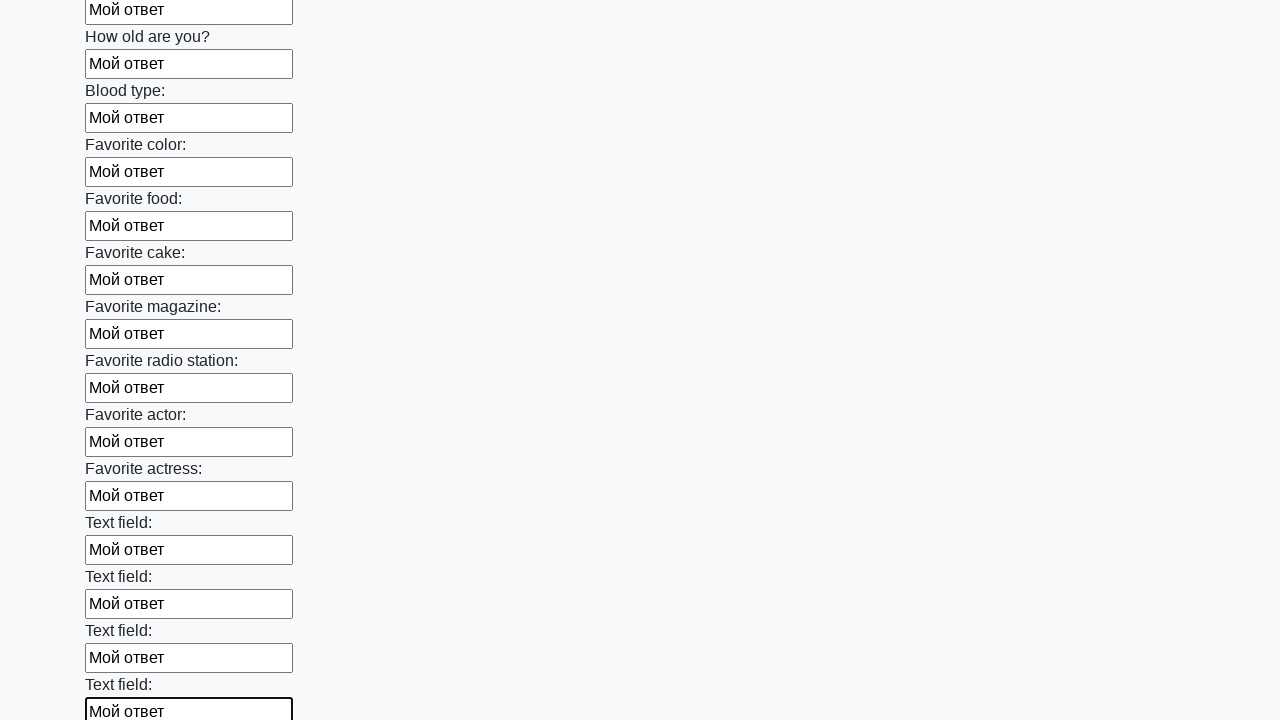

Filled text input field 31 of 100 with response text on [type='text'] >> nth=30
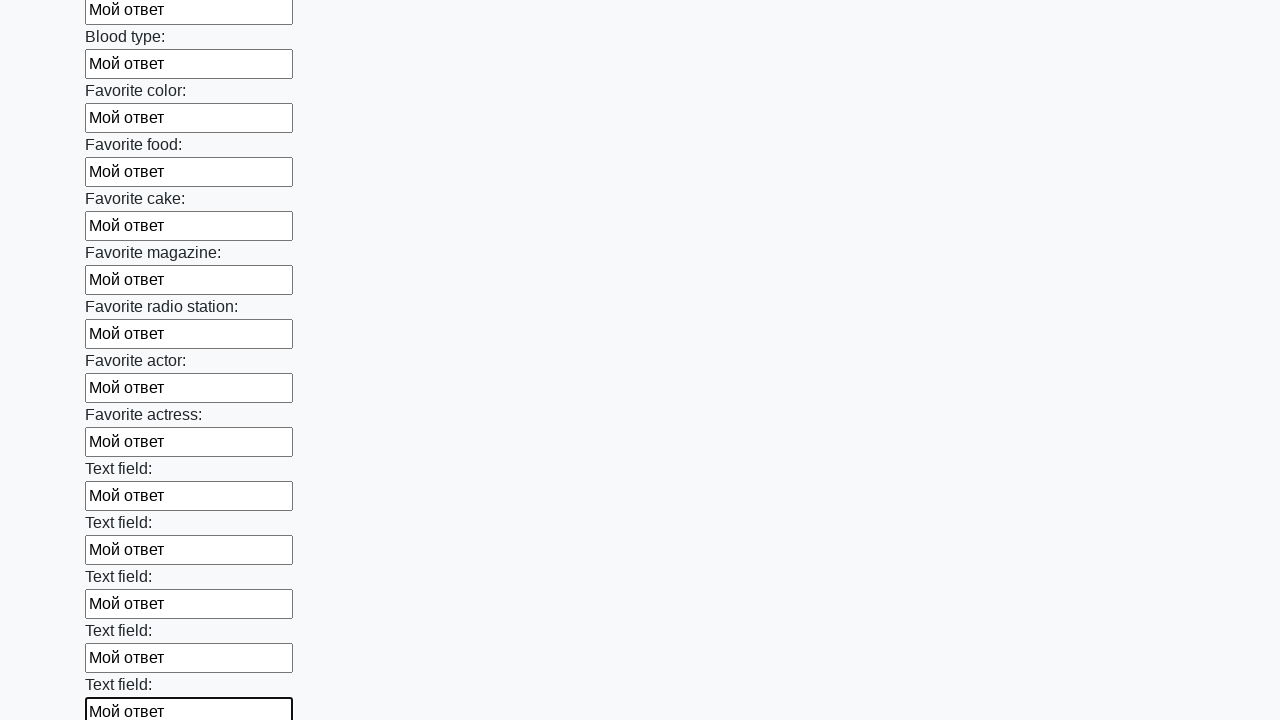

Filled text input field 32 of 100 with response text on [type='text'] >> nth=31
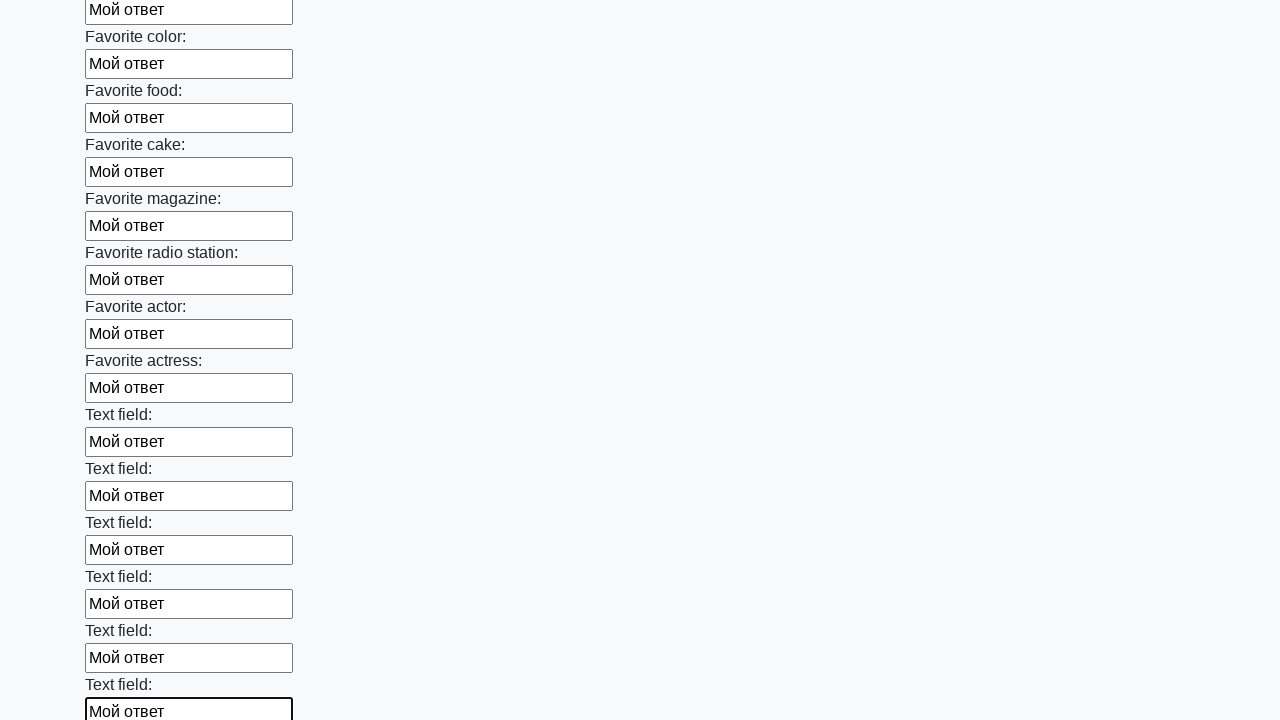

Filled text input field 33 of 100 with response text on [type='text'] >> nth=32
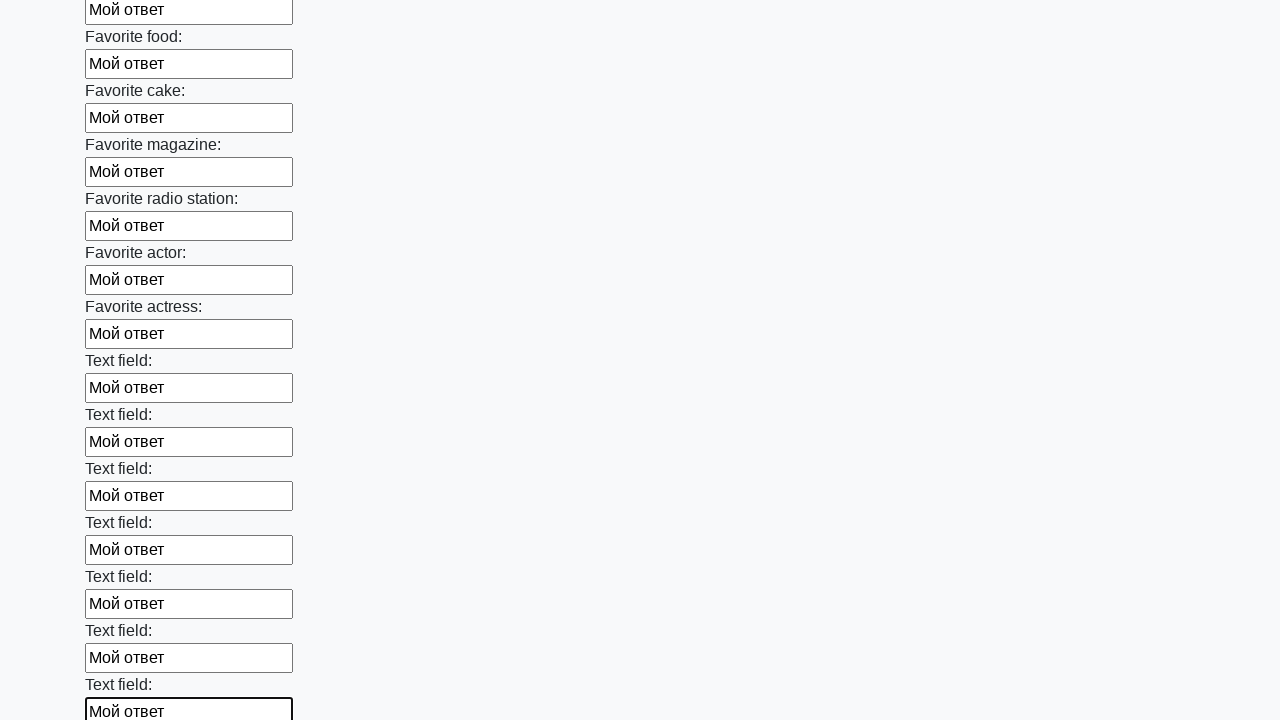

Filled text input field 34 of 100 with response text on [type='text'] >> nth=33
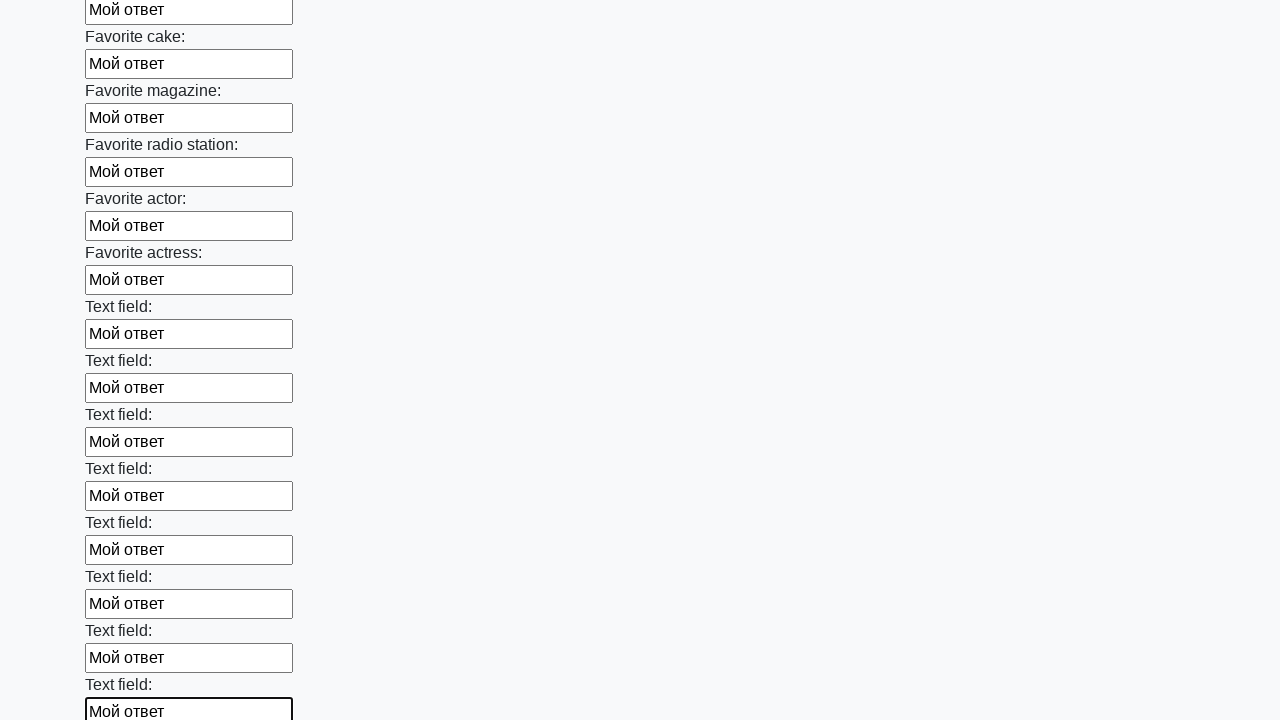

Filled text input field 35 of 100 with response text on [type='text'] >> nth=34
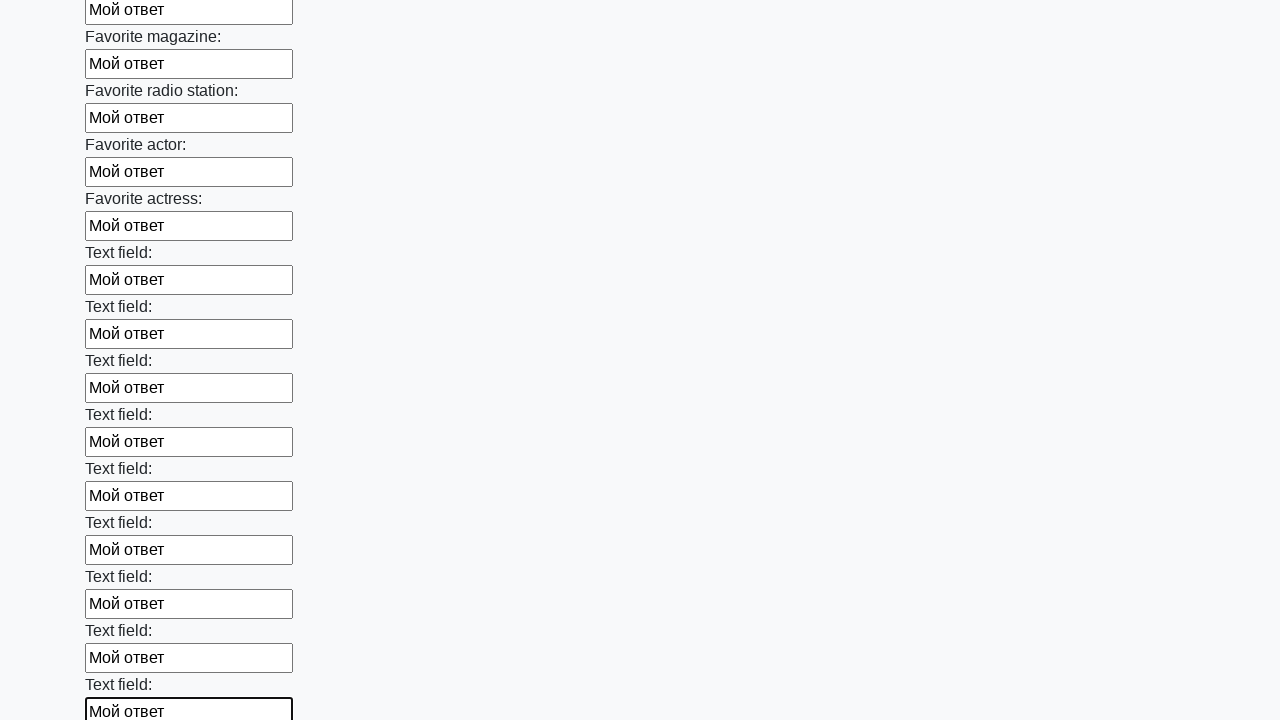

Filled text input field 36 of 100 with response text on [type='text'] >> nth=35
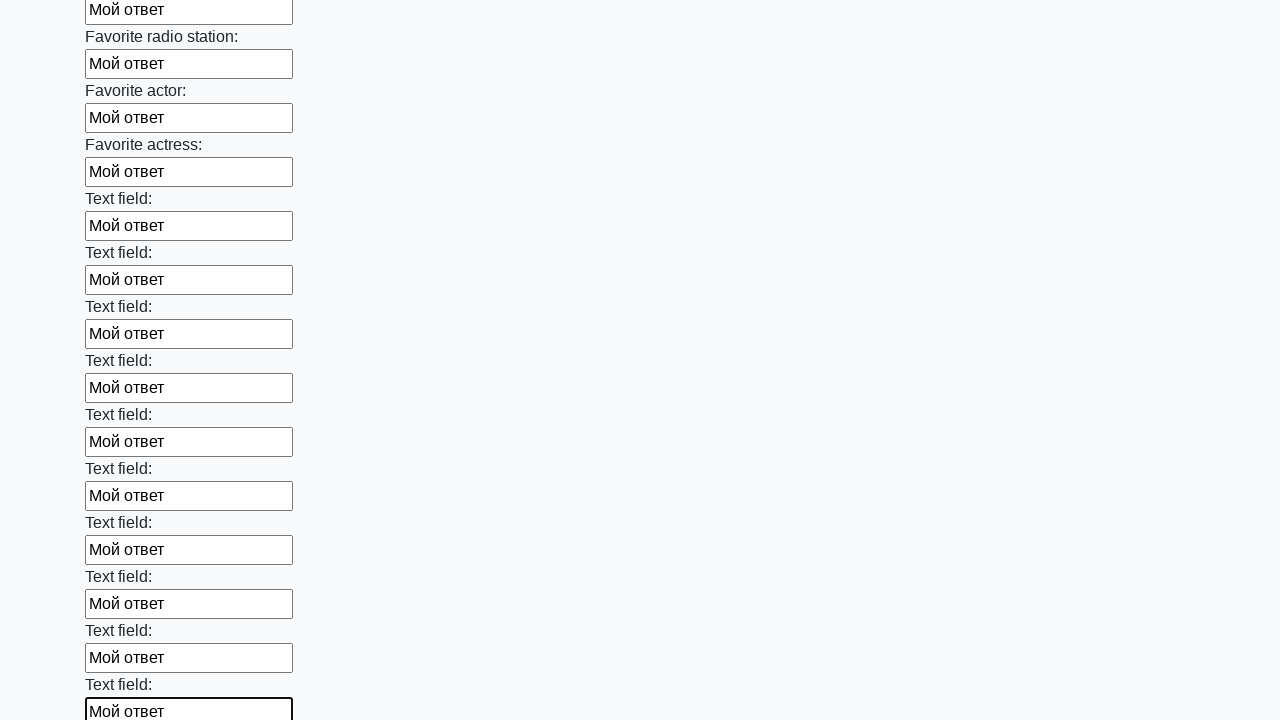

Filled text input field 37 of 100 with response text on [type='text'] >> nth=36
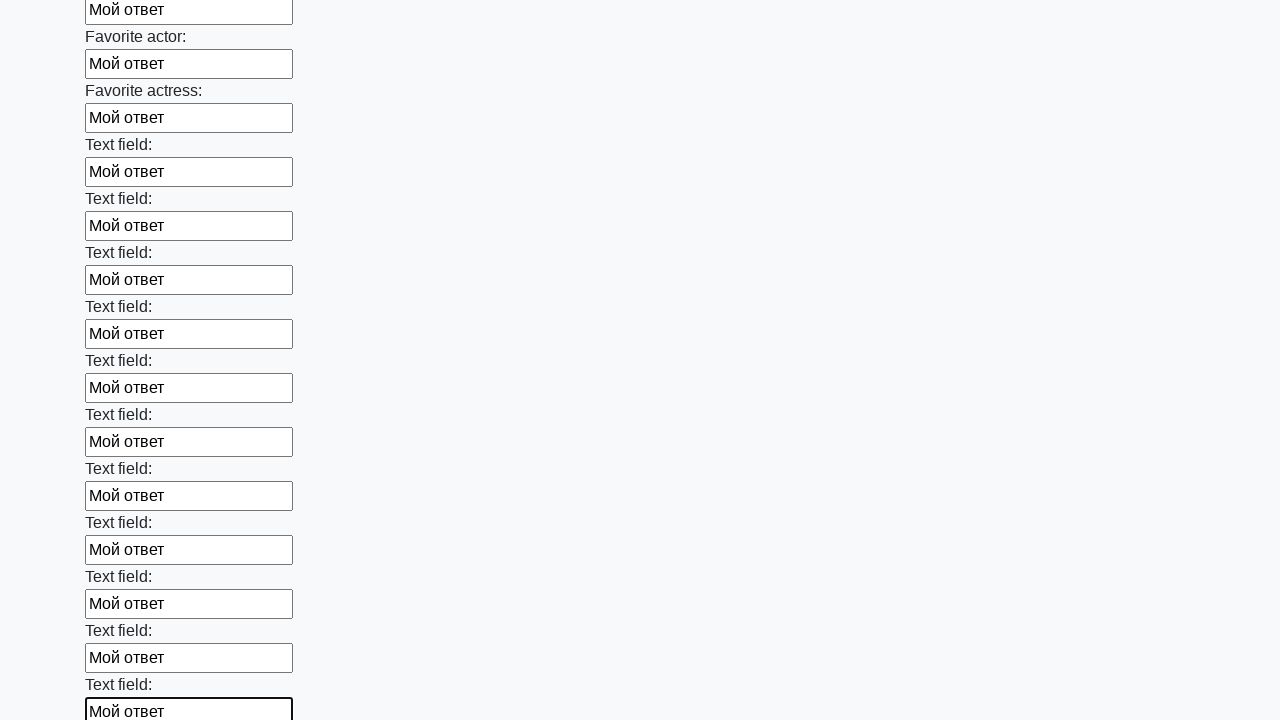

Filled text input field 38 of 100 with response text on [type='text'] >> nth=37
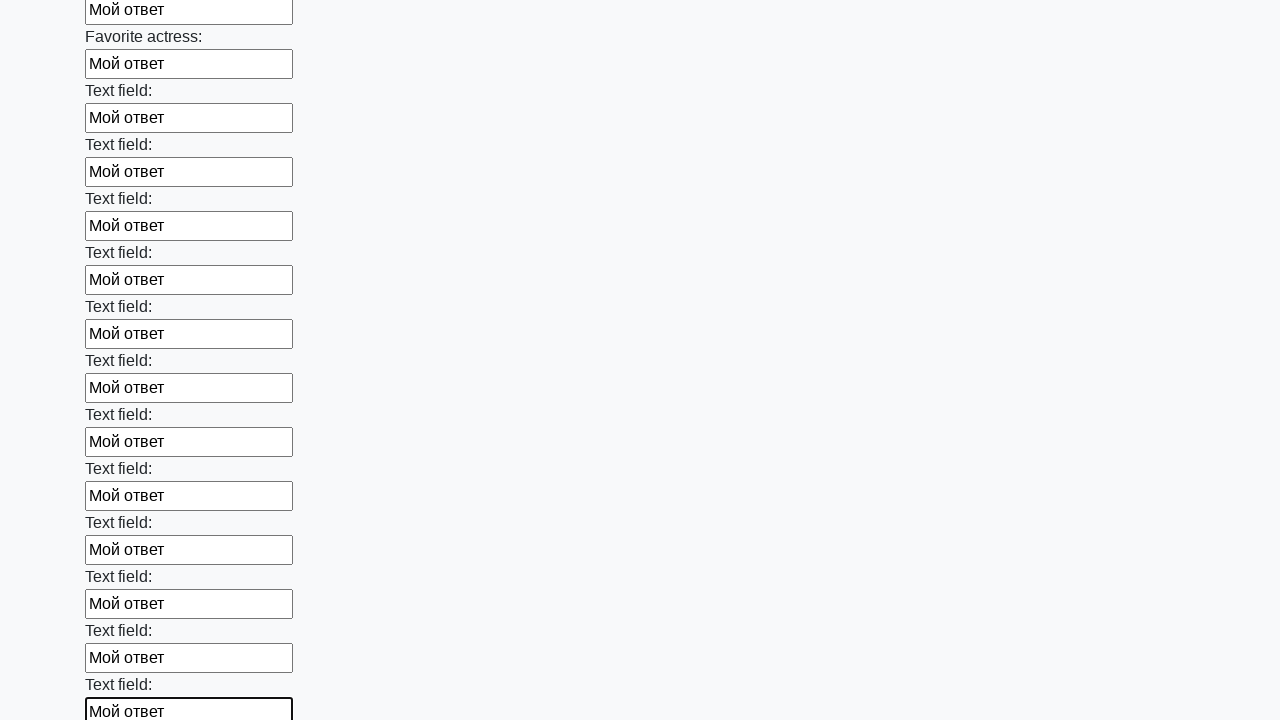

Filled text input field 39 of 100 with response text on [type='text'] >> nth=38
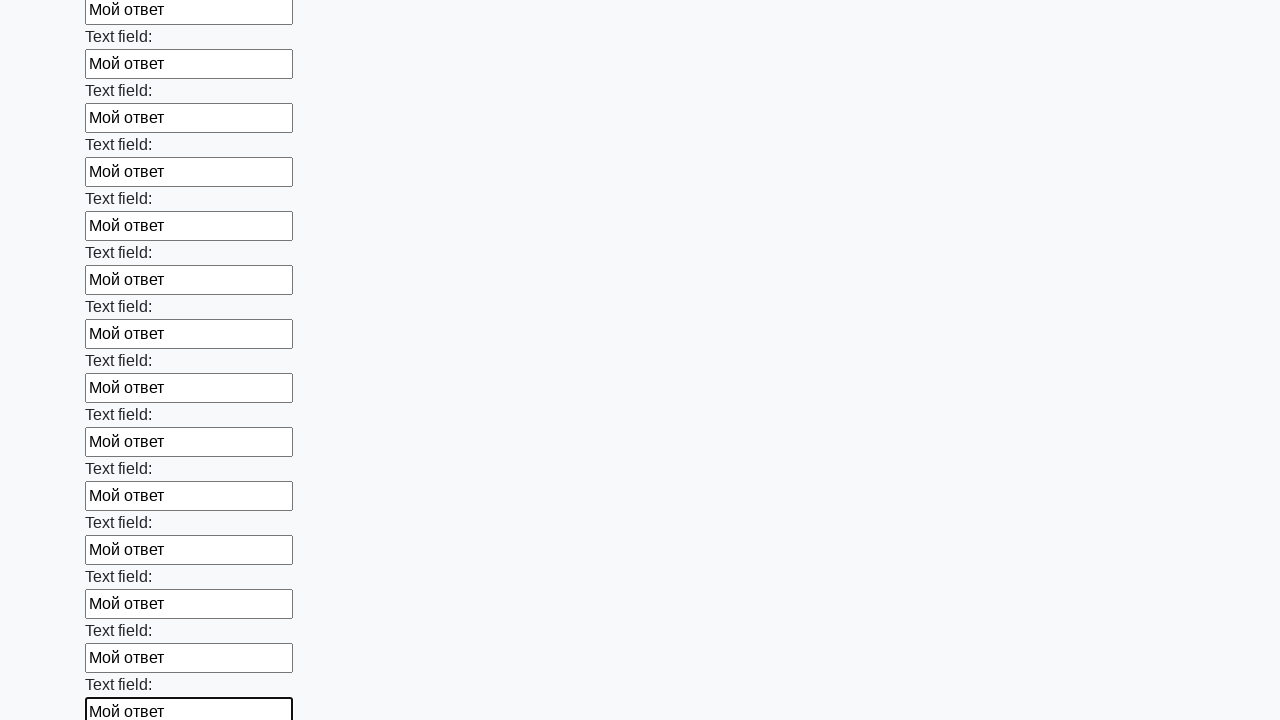

Filled text input field 40 of 100 with response text on [type='text'] >> nth=39
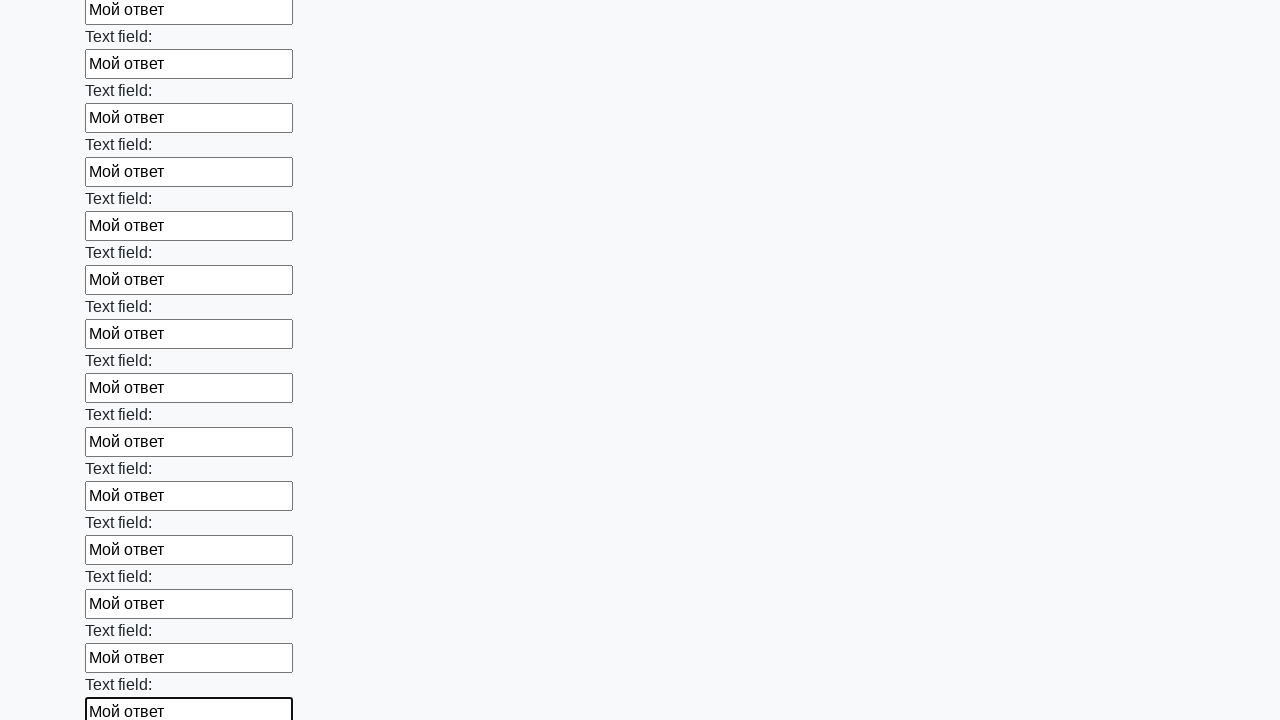

Filled text input field 41 of 100 with response text on [type='text'] >> nth=40
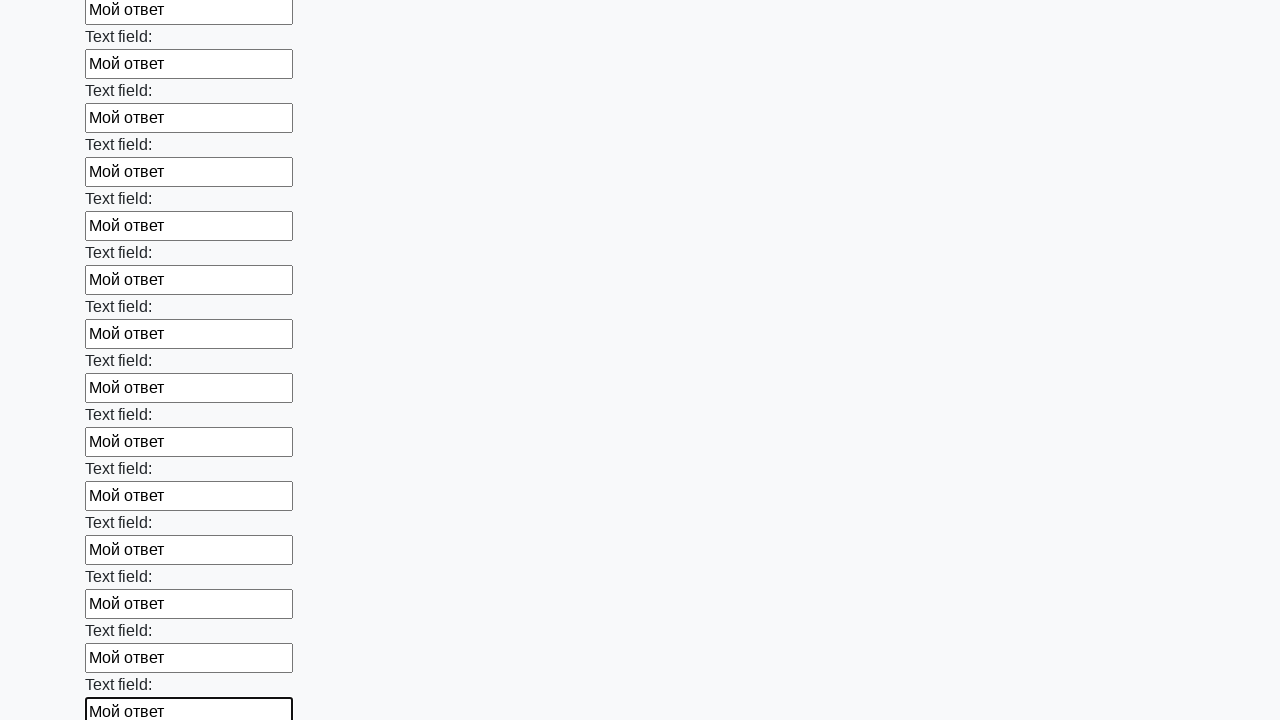

Filled text input field 42 of 100 with response text on [type='text'] >> nth=41
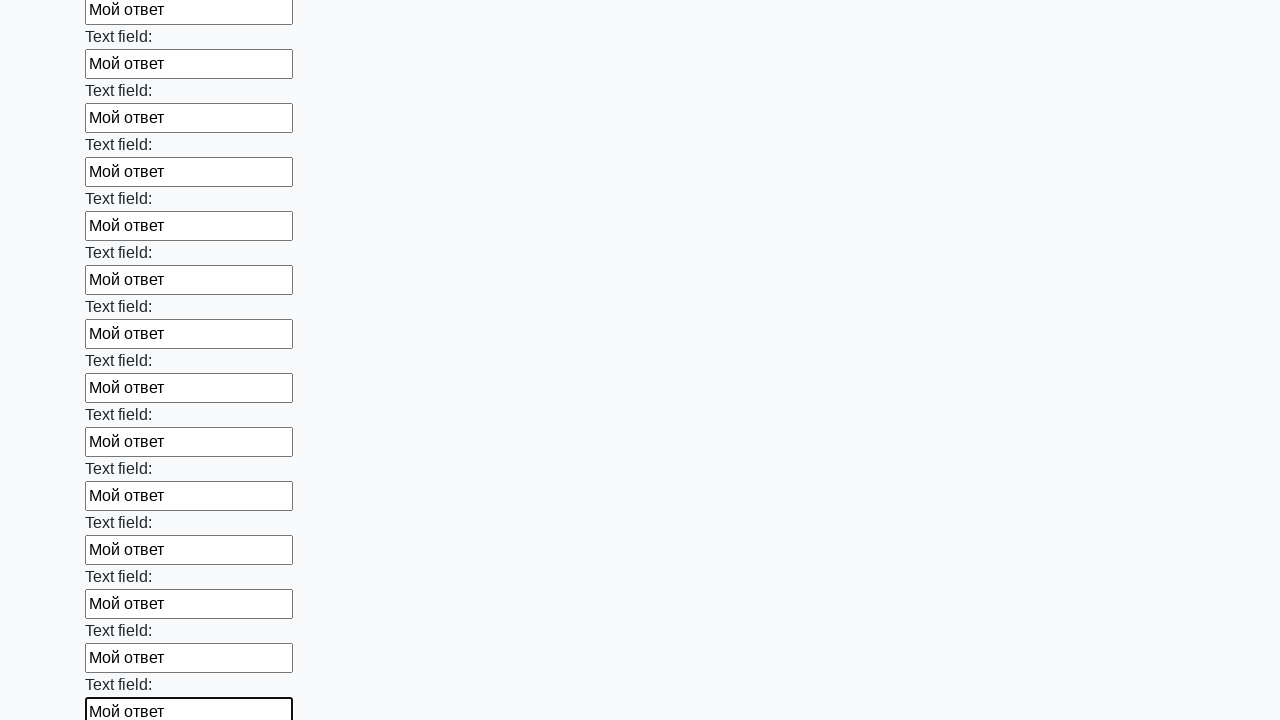

Filled text input field 43 of 100 with response text on [type='text'] >> nth=42
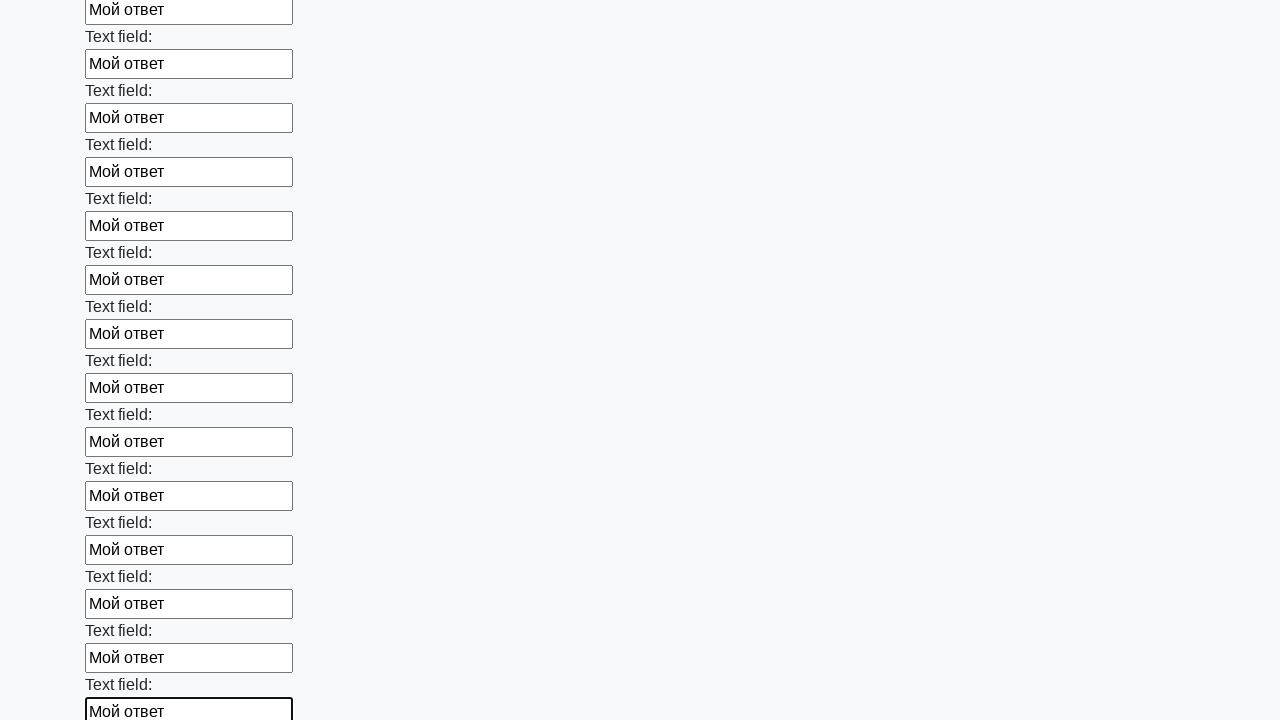

Filled text input field 44 of 100 with response text on [type='text'] >> nth=43
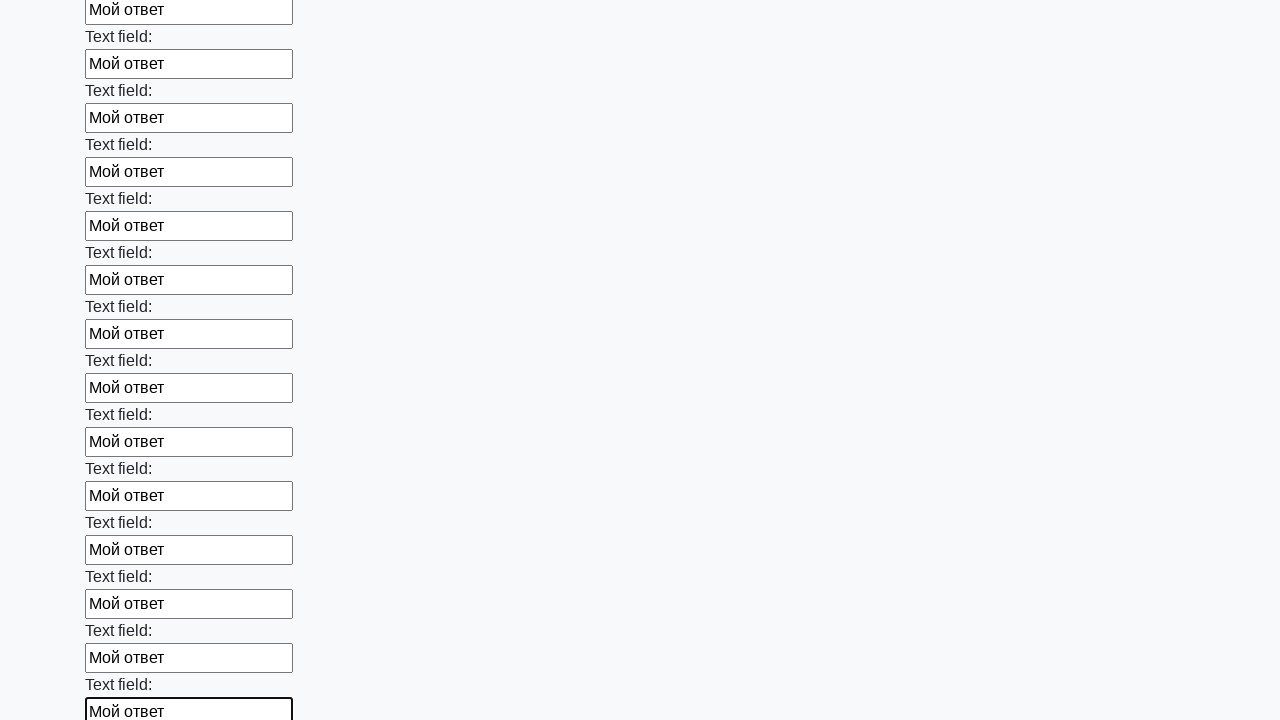

Filled text input field 45 of 100 with response text on [type='text'] >> nth=44
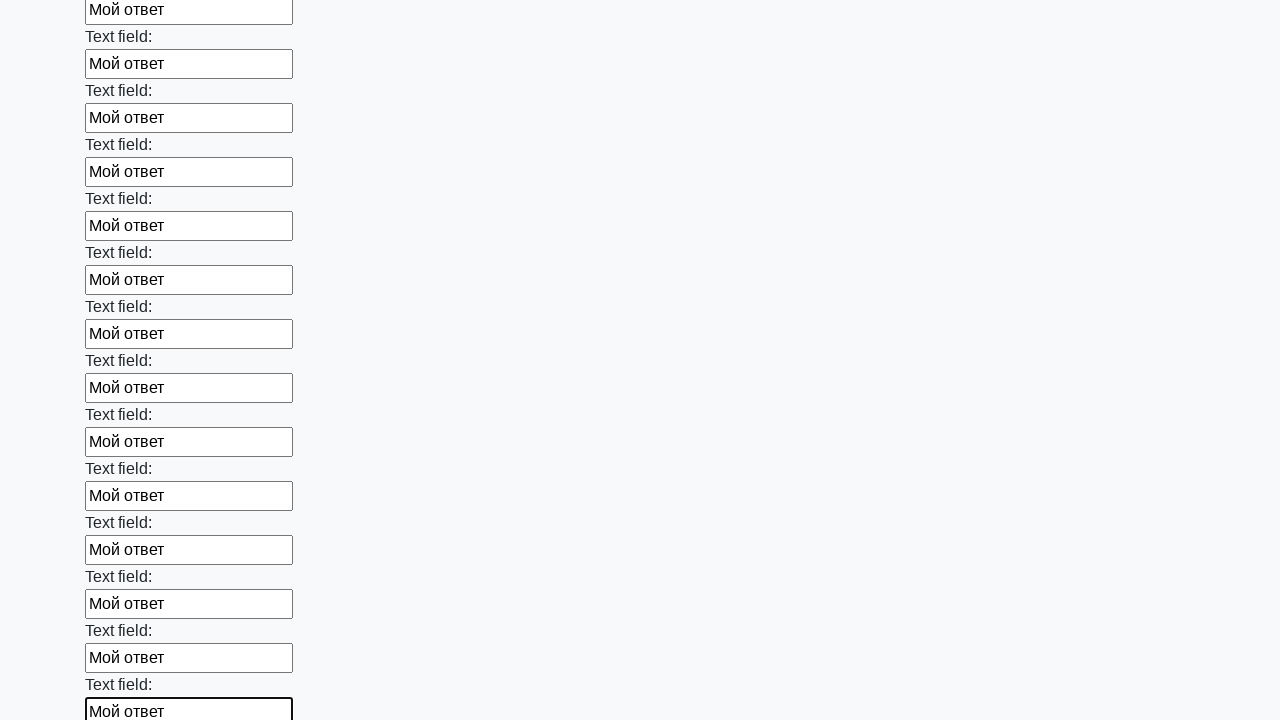

Filled text input field 46 of 100 with response text on [type='text'] >> nth=45
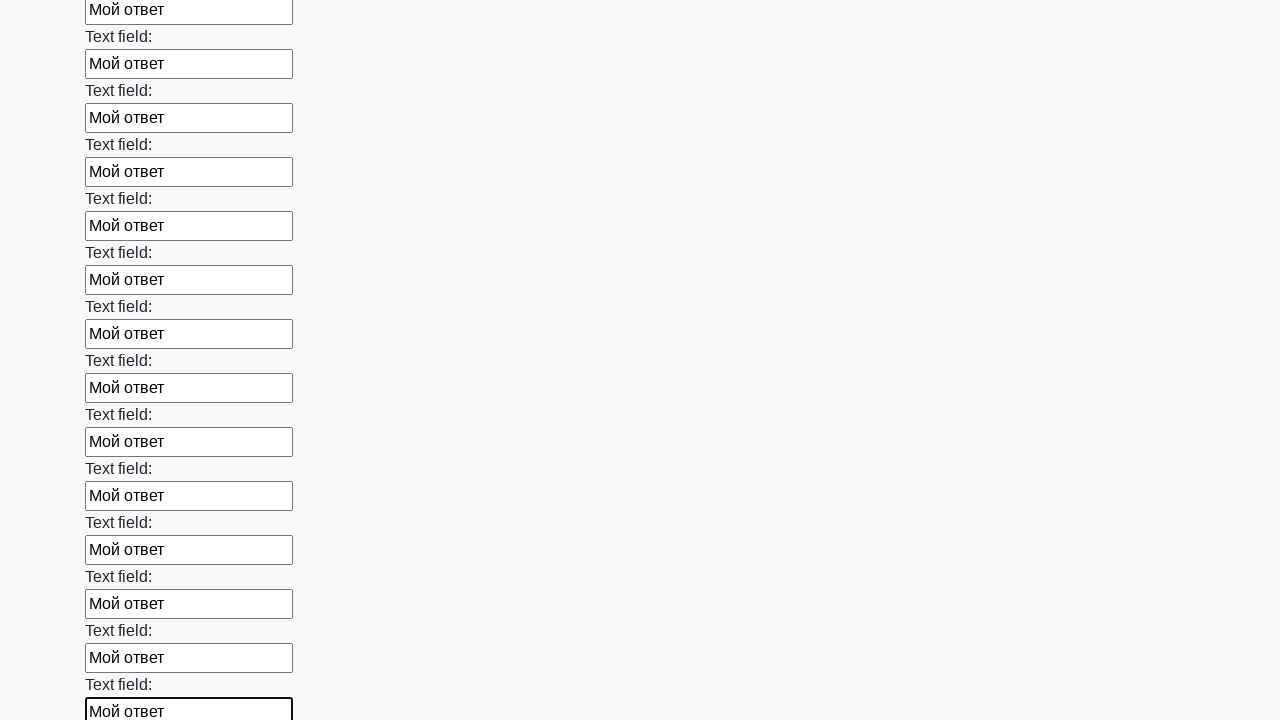

Filled text input field 47 of 100 with response text on [type='text'] >> nth=46
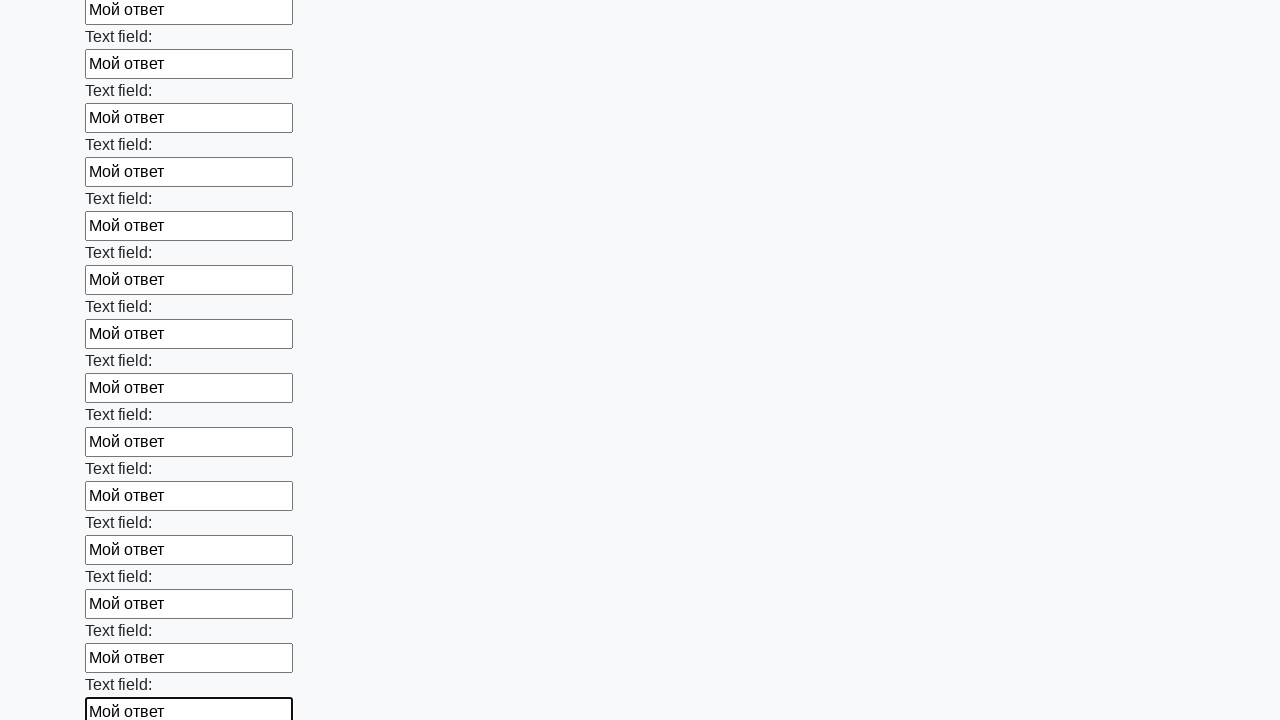

Filled text input field 48 of 100 with response text on [type='text'] >> nth=47
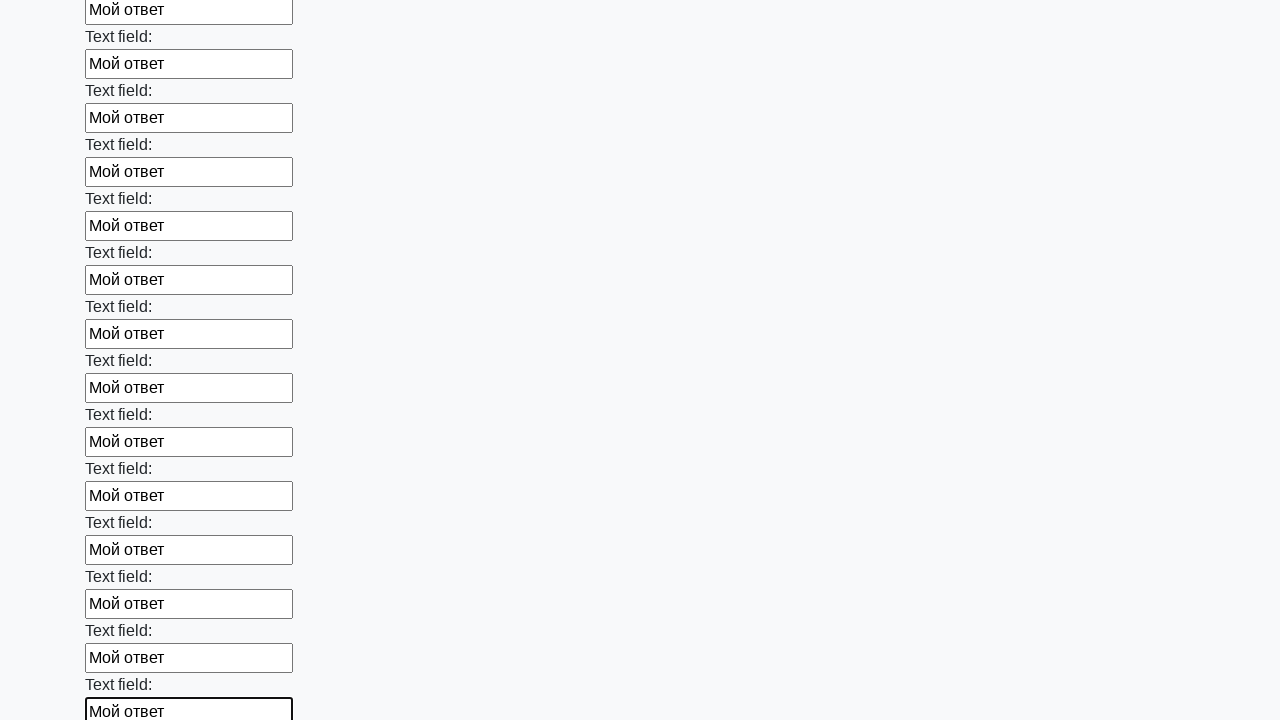

Filled text input field 49 of 100 with response text on [type='text'] >> nth=48
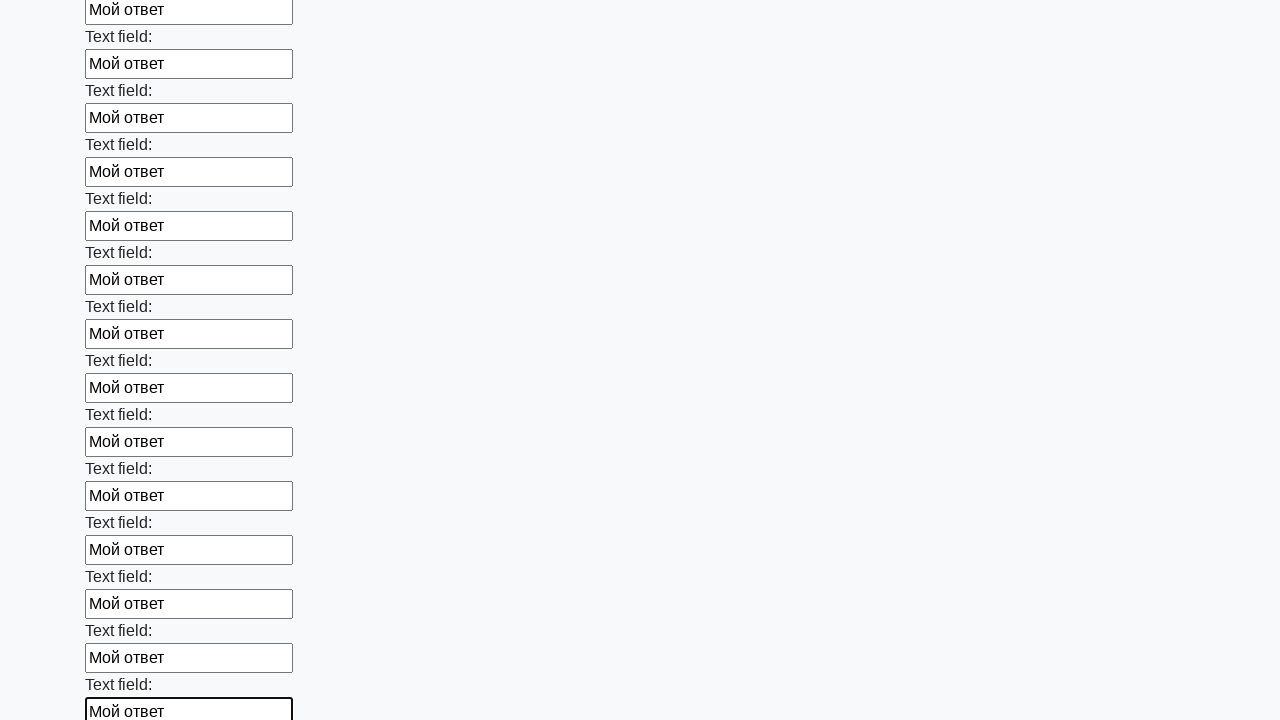

Filled text input field 50 of 100 with response text on [type='text'] >> nth=49
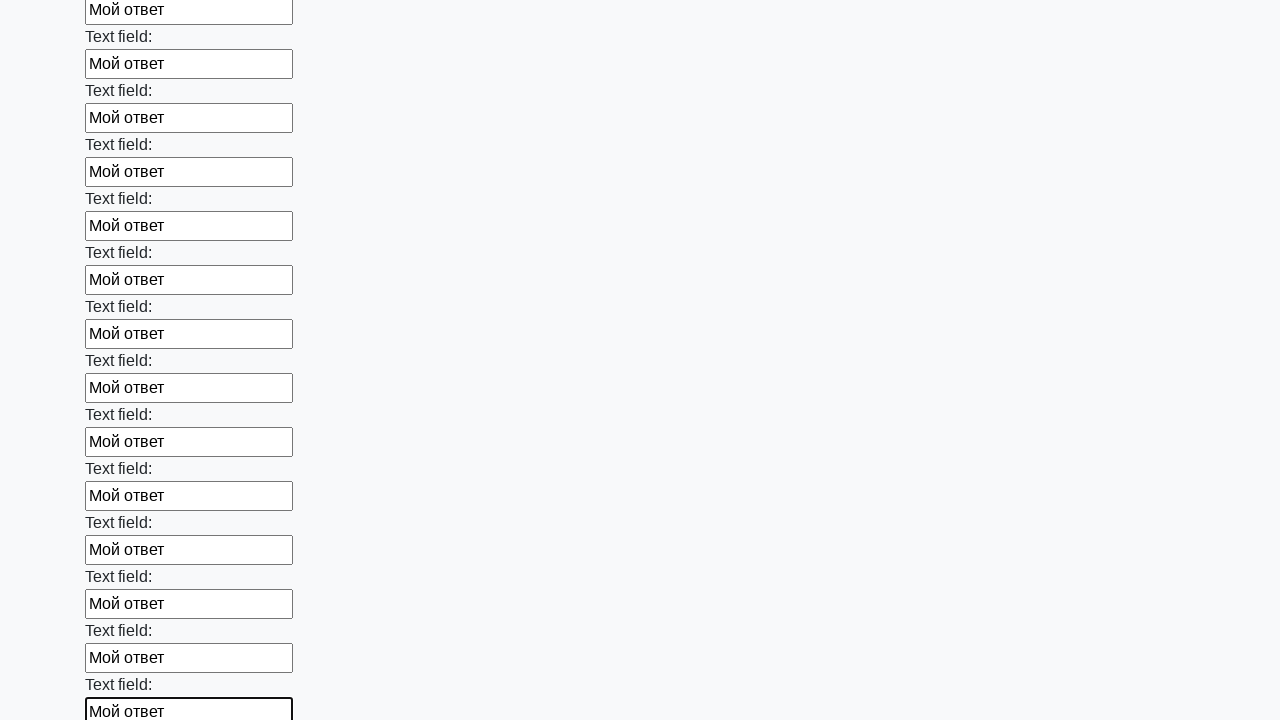

Filled text input field 51 of 100 with response text on [type='text'] >> nth=50
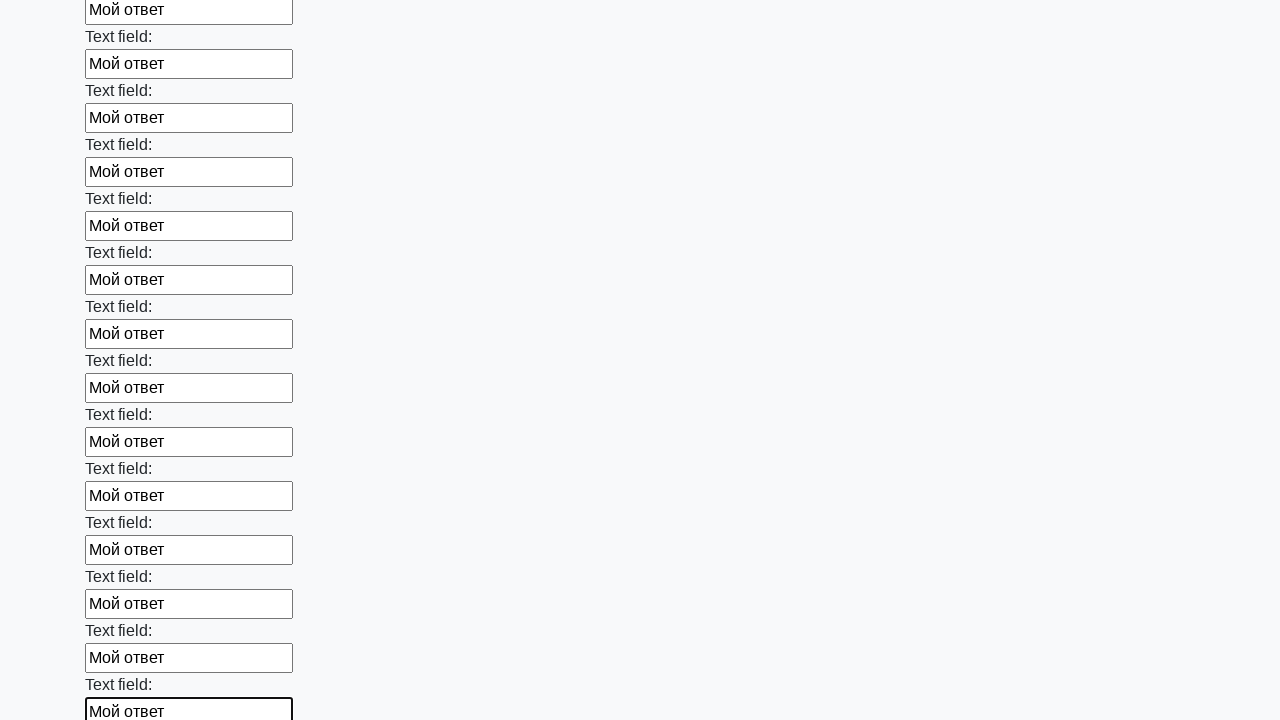

Filled text input field 52 of 100 with response text on [type='text'] >> nth=51
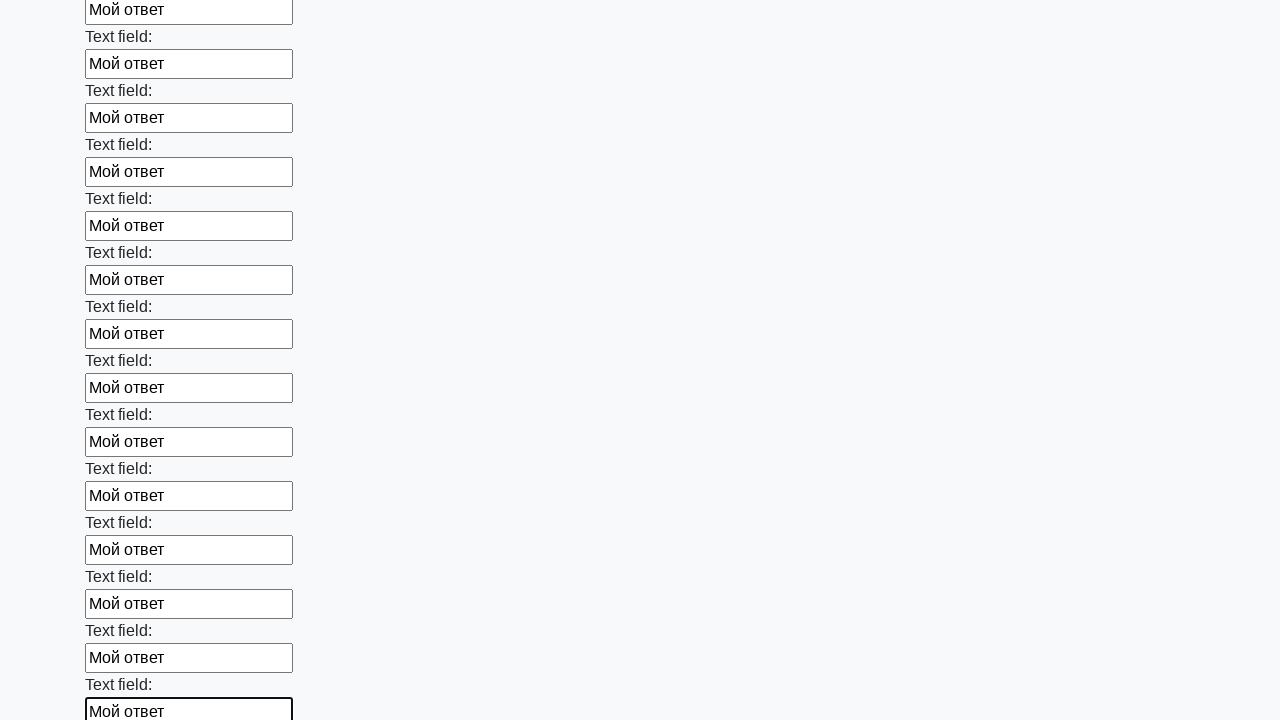

Filled text input field 53 of 100 with response text on [type='text'] >> nth=52
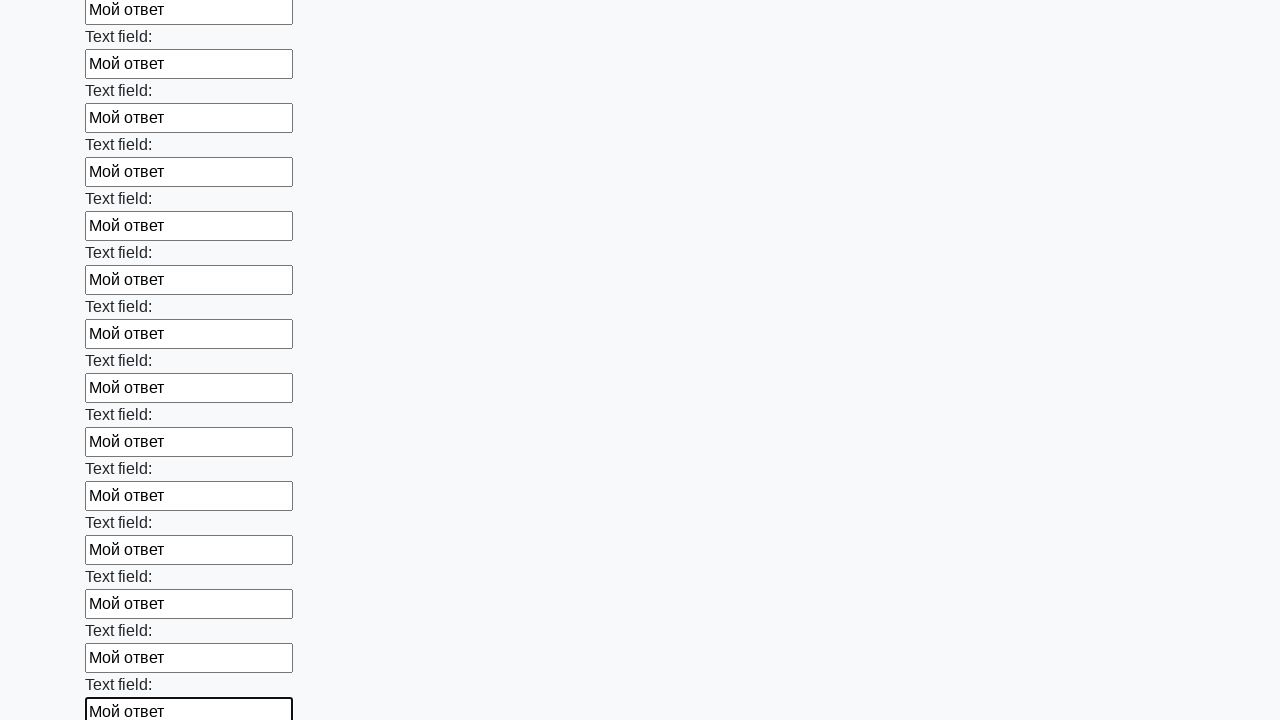

Filled text input field 54 of 100 with response text on [type='text'] >> nth=53
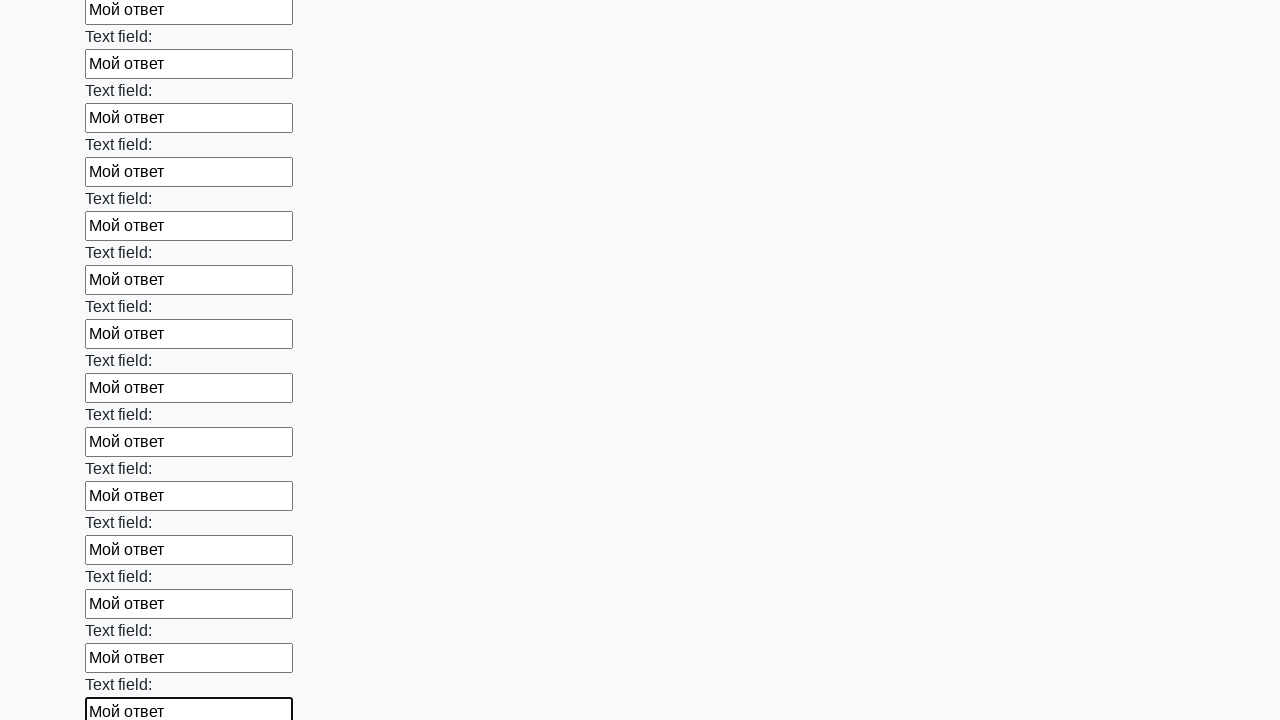

Filled text input field 55 of 100 with response text on [type='text'] >> nth=54
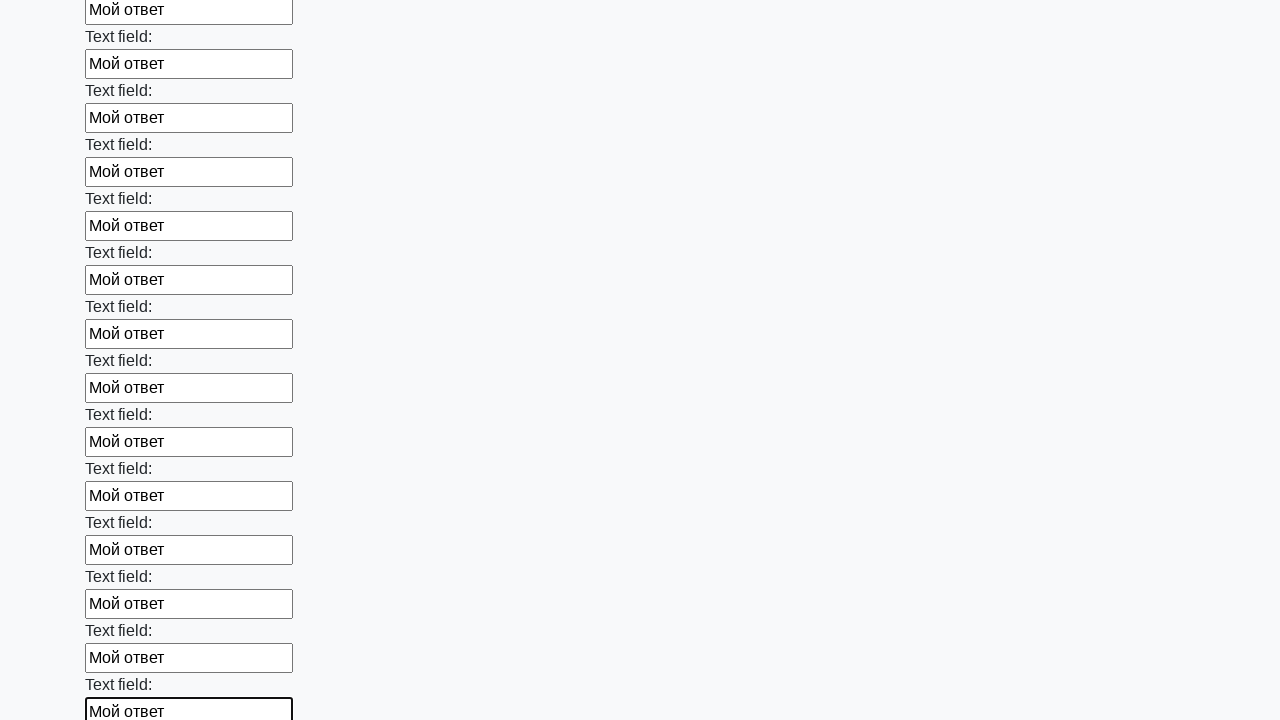

Filled text input field 56 of 100 with response text on [type='text'] >> nth=55
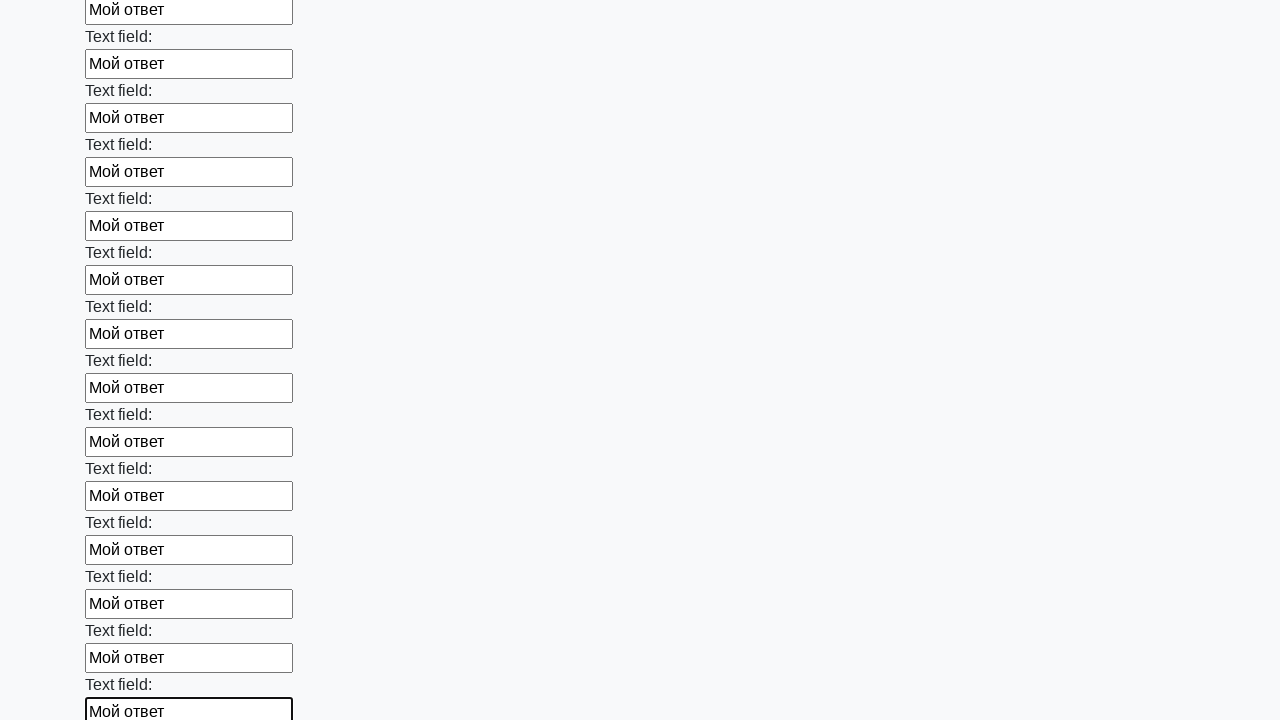

Filled text input field 57 of 100 with response text on [type='text'] >> nth=56
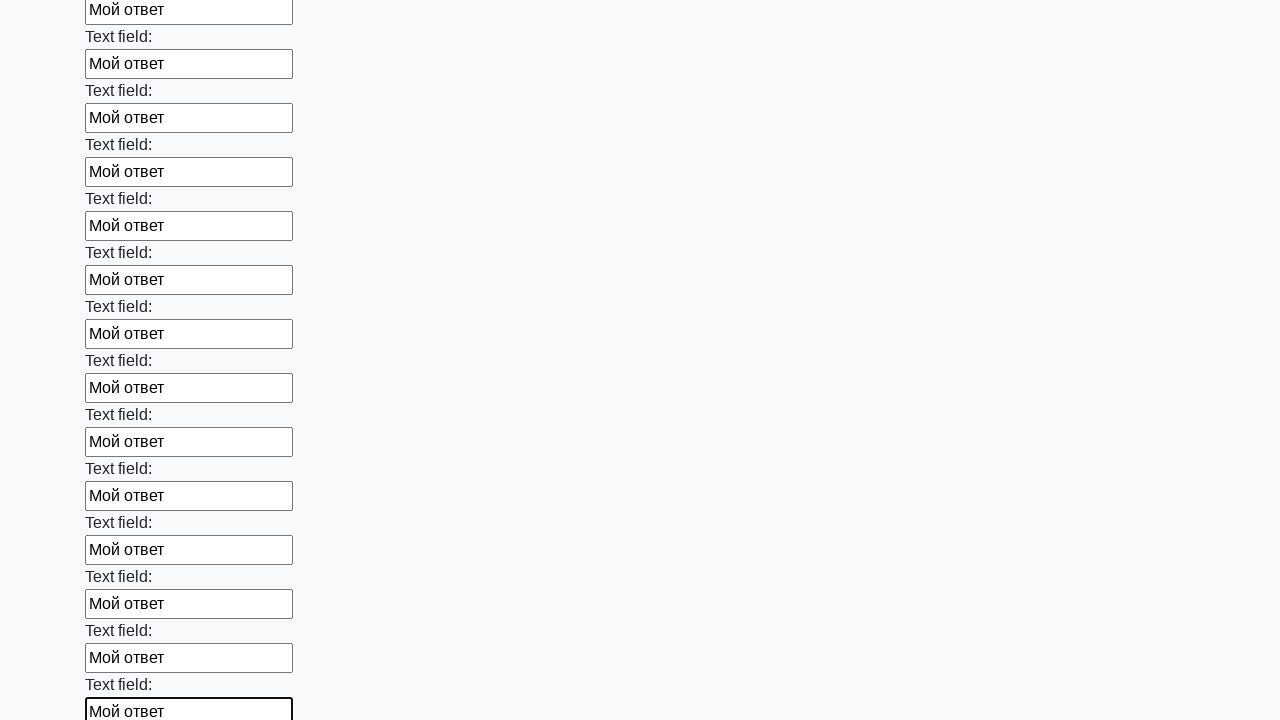

Filled text input field 58 of 100 with response text on [type='text'] >> nth=57
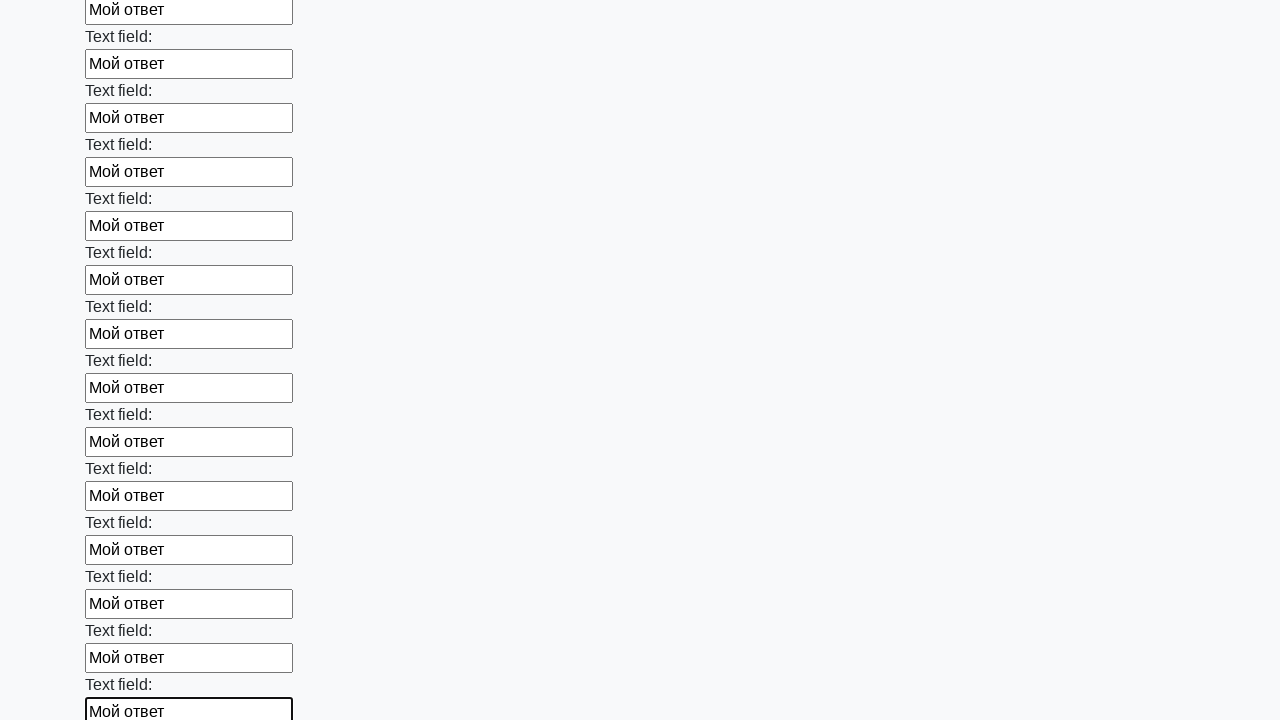

Filled text input field 59 of 100 with response text on [type='text'] >> nth=58
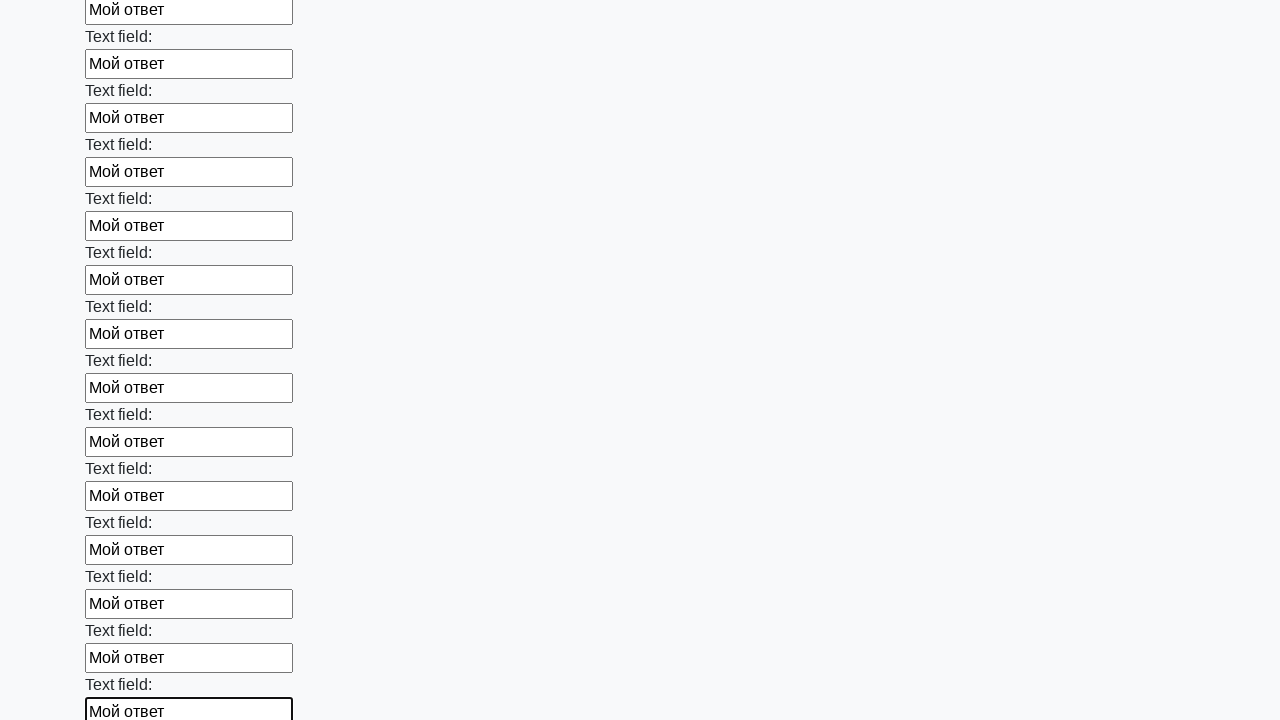

Filled text input field 60 of 100 with response text on [type='text'] >> nth=59
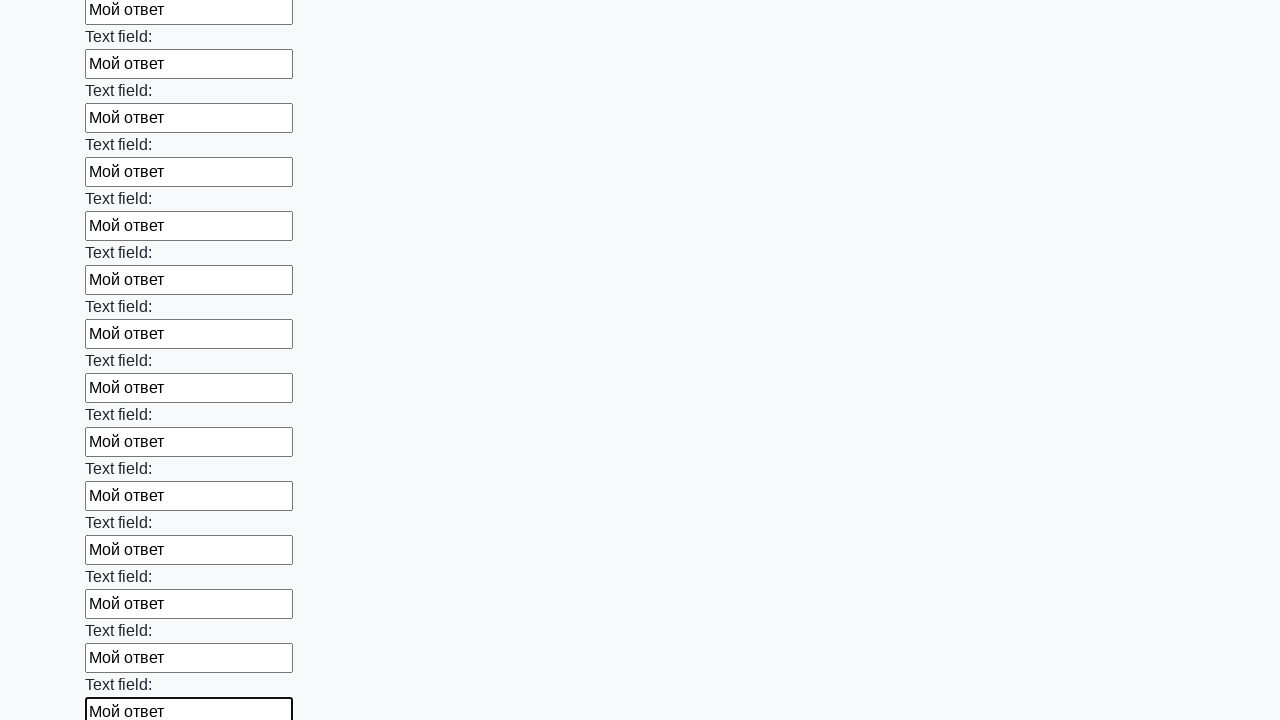

Filled text input field 61 of 100 with response text on [type='text'] >> nth=60
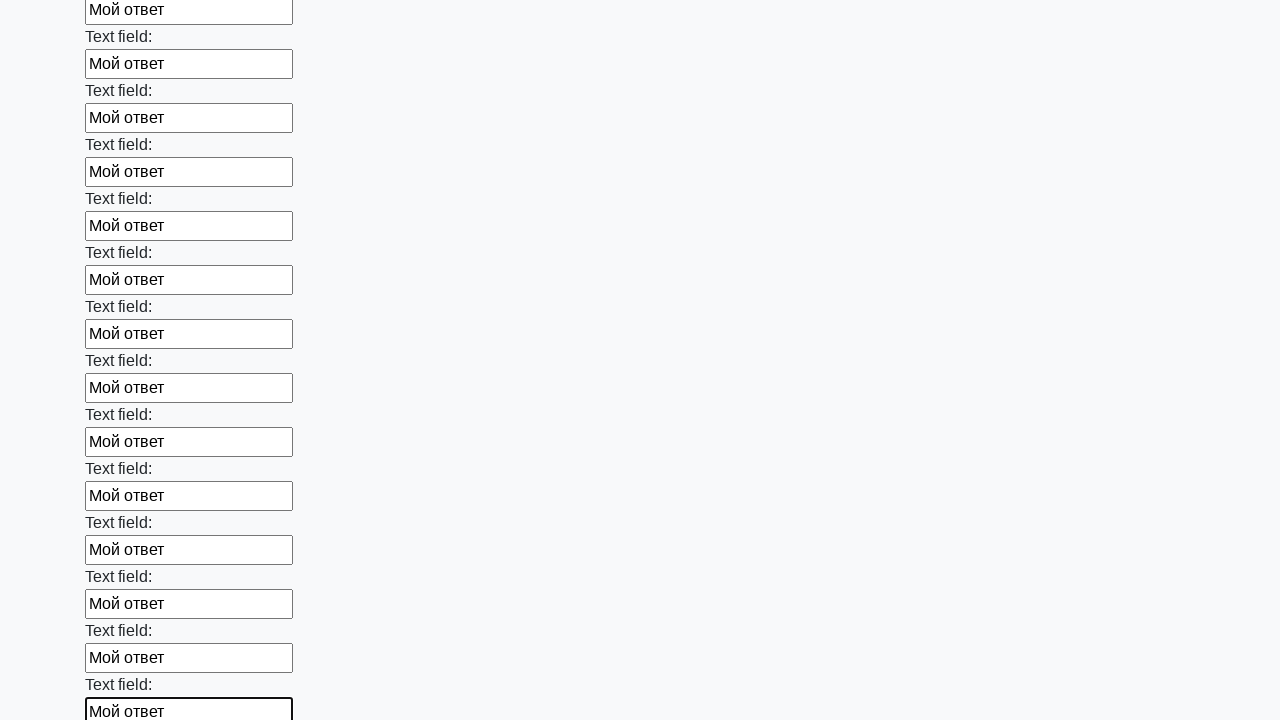

Filled text input field 62 of 100 with response text on [type='text'] >> nth=61
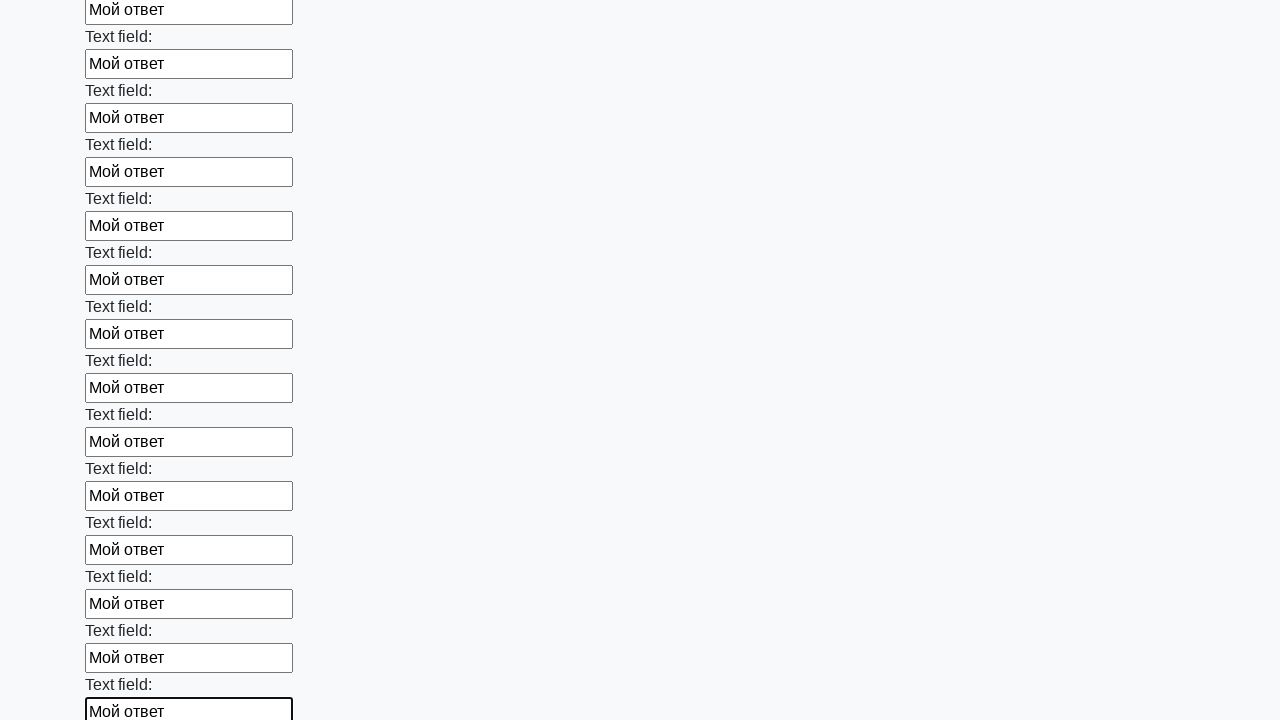

Filled text input field 63 of 100 with response text on [type='text'] >> nth=62
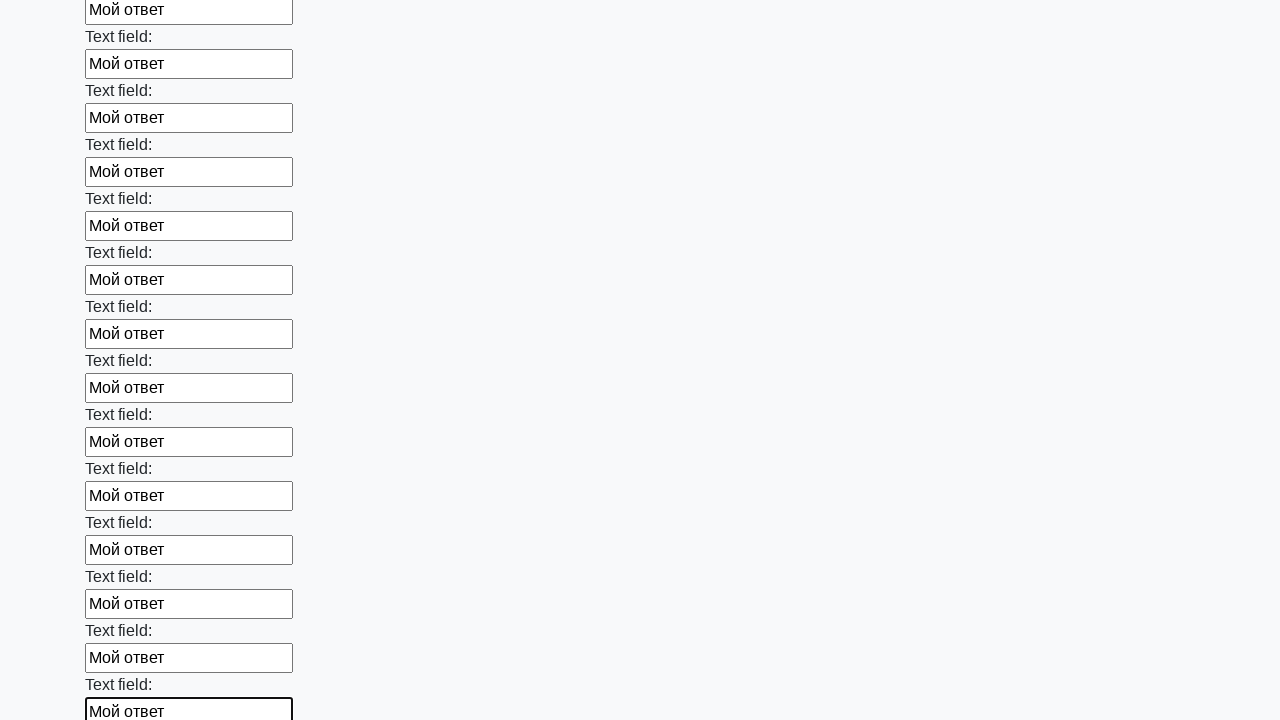

Filled text input field 64 of 100 with response text on [type='text'] >> nth=63
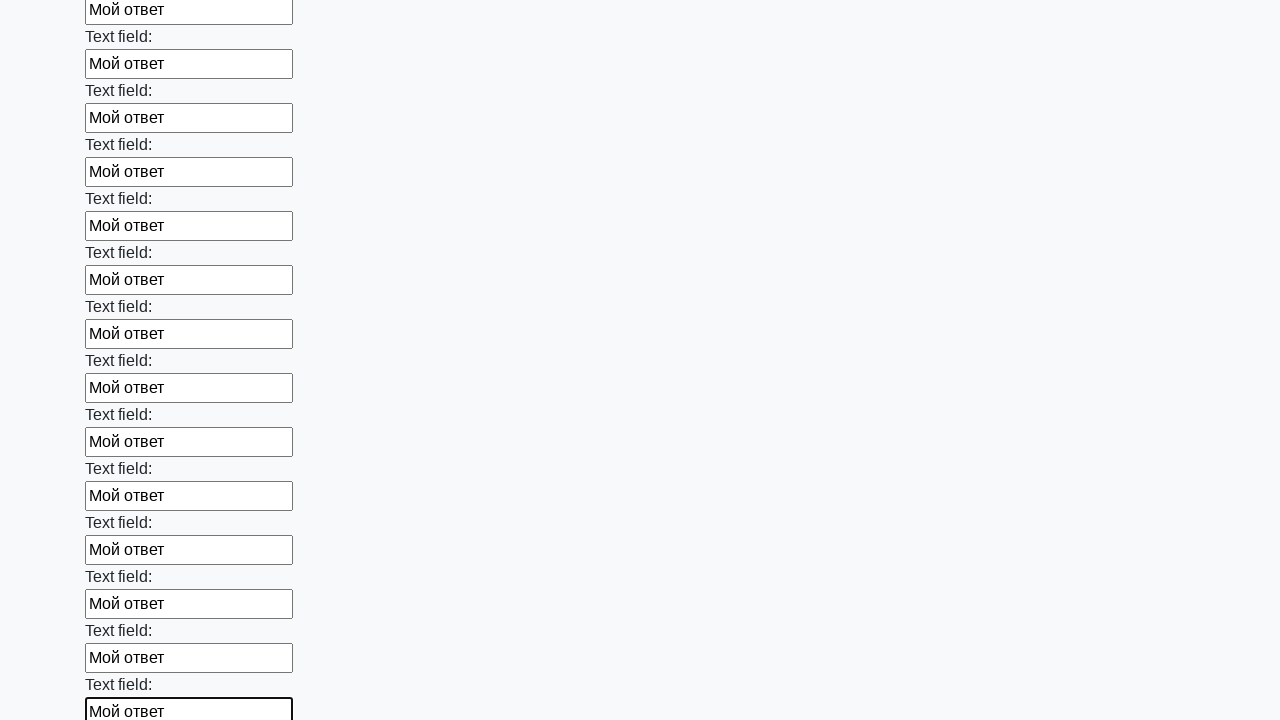

Filled text input field 65 of 100 with response text on [type='text'] >> nth=64
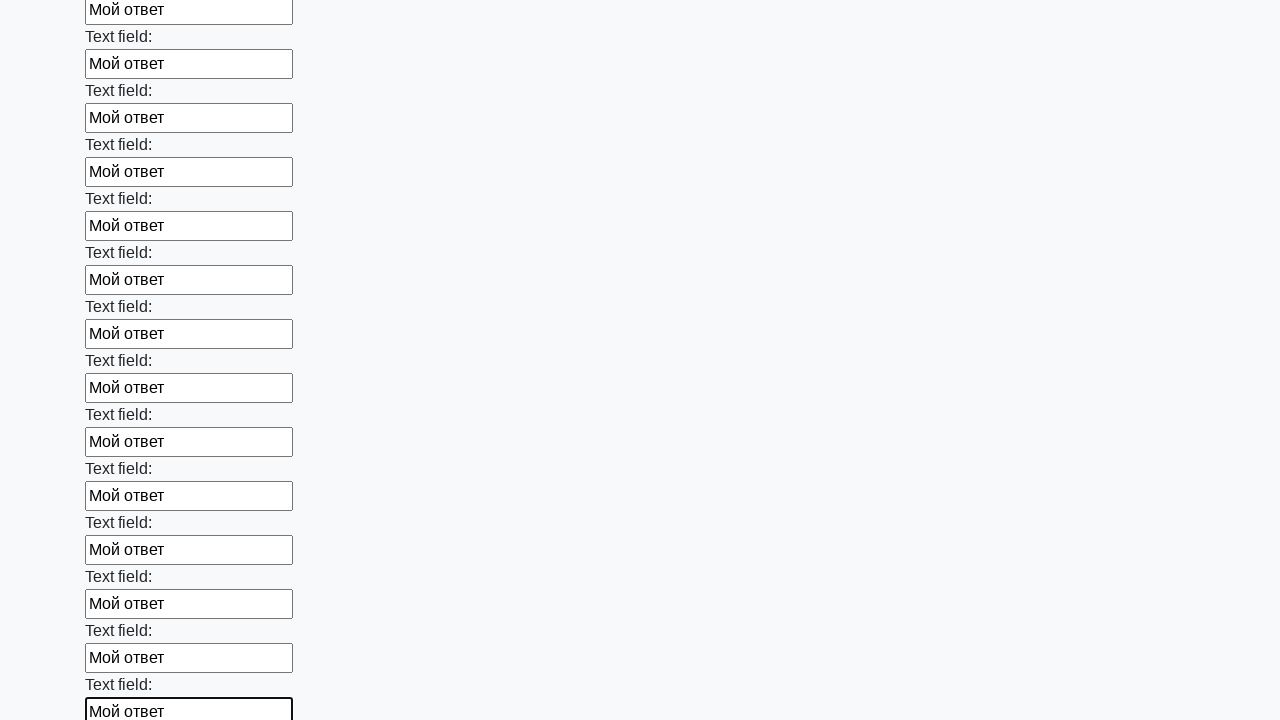

Filled text input field 66 of 100 with response text on [type='text'] >> nth=65
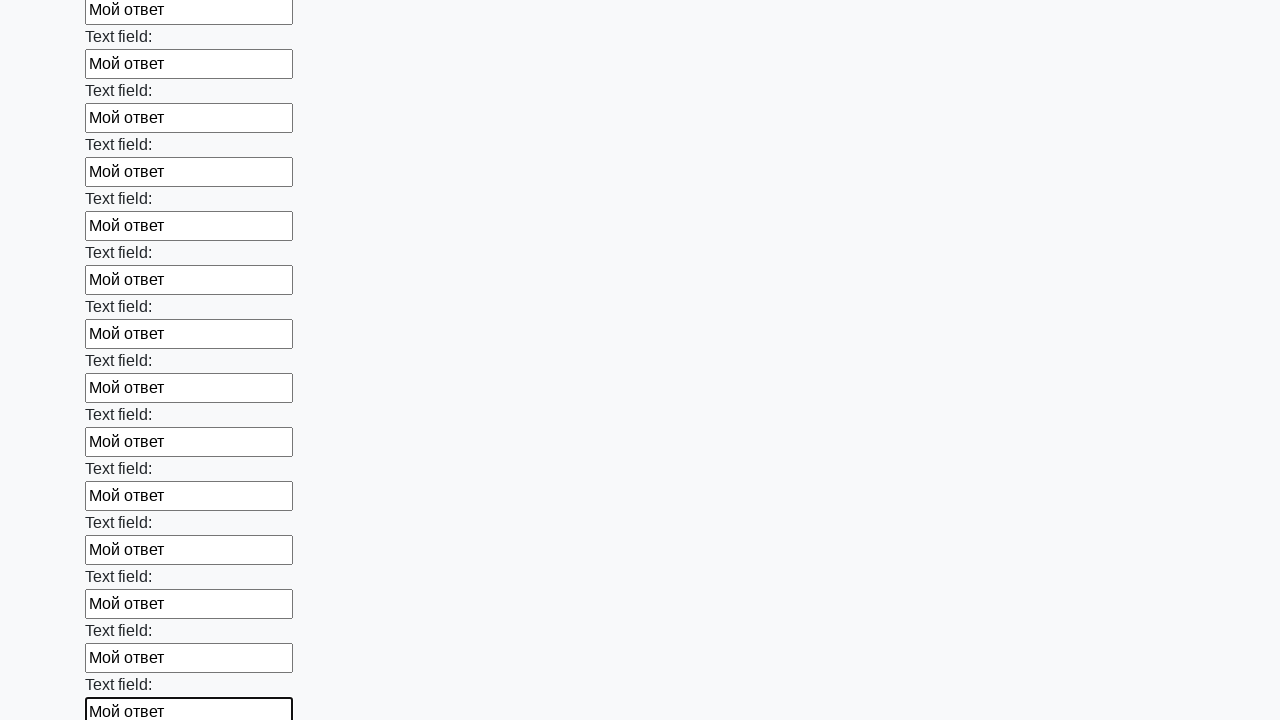

Filled text input field 67 of 100 with response text on [type='text'] >> nth=66
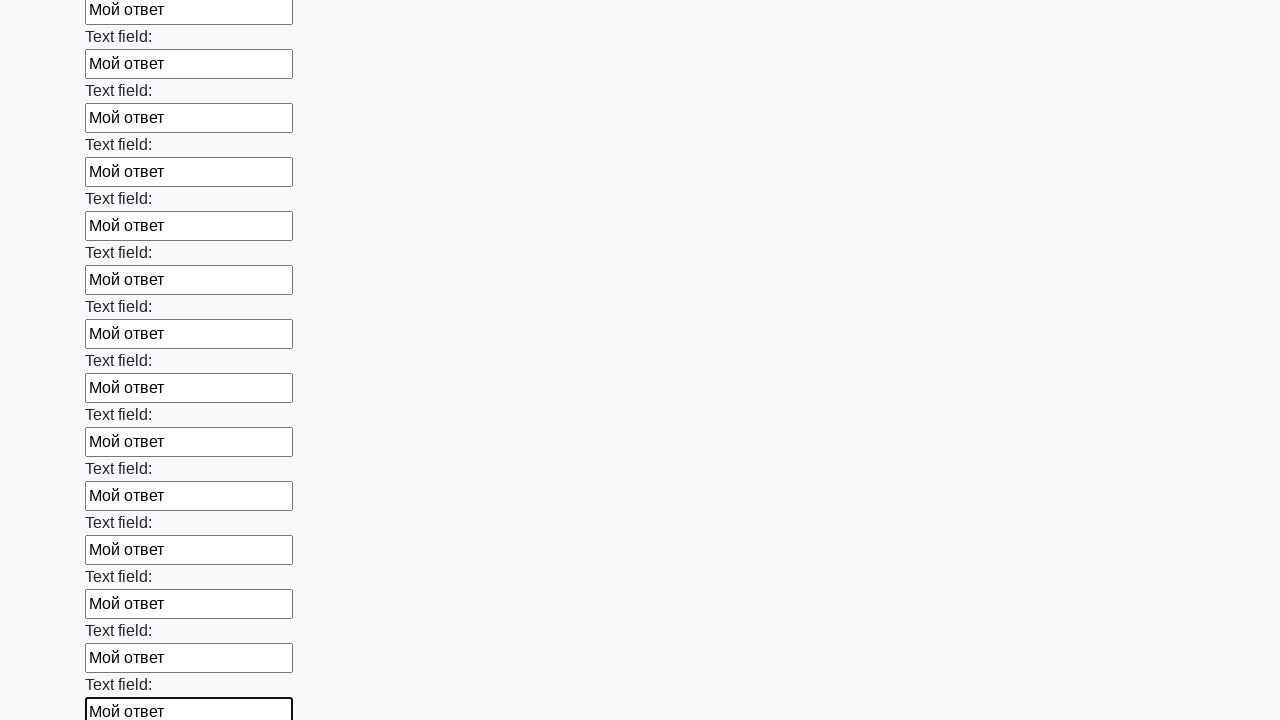

Filled text input field 68 of 100 with response text on [type='text'] >> nth=67
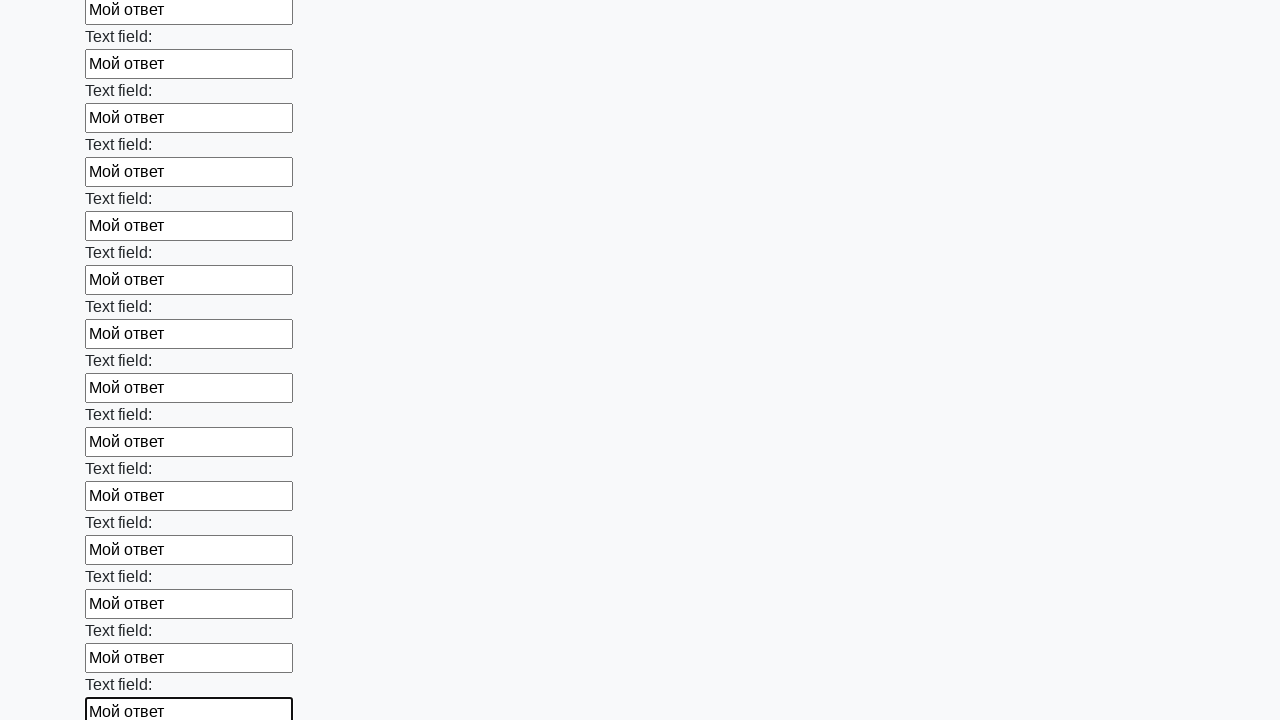

Filled text input field 69 of 100 with response text on [type='text'] >> nth=68
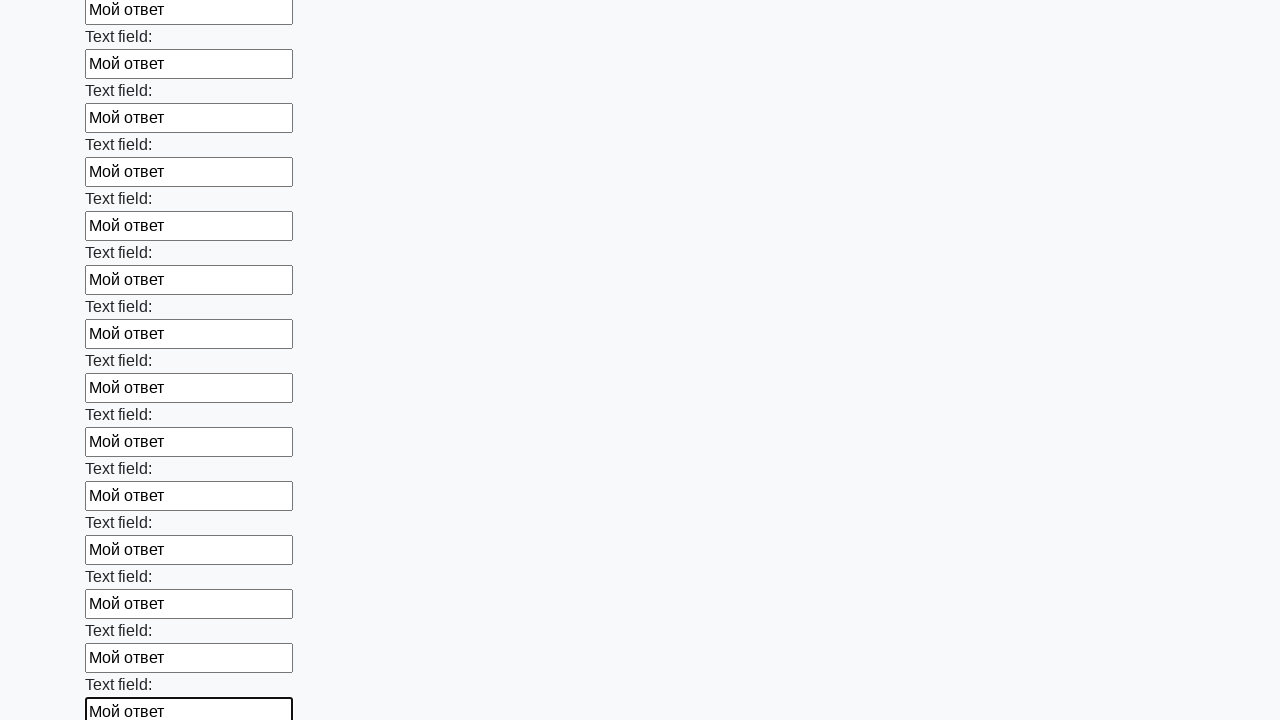

Filled text input field 70 of 100 with response text on [type='text'] >> nth=69
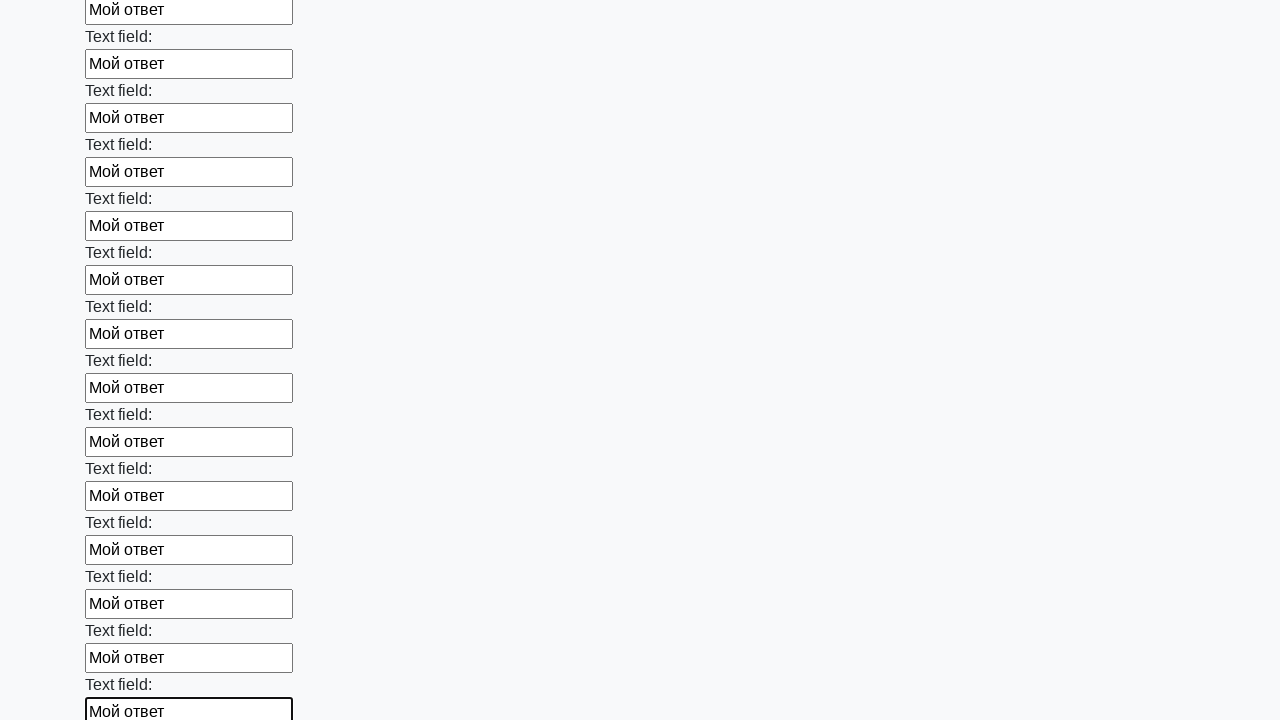

Filled text input field 71 of 100 with response text on [type='text'] >> nth=70
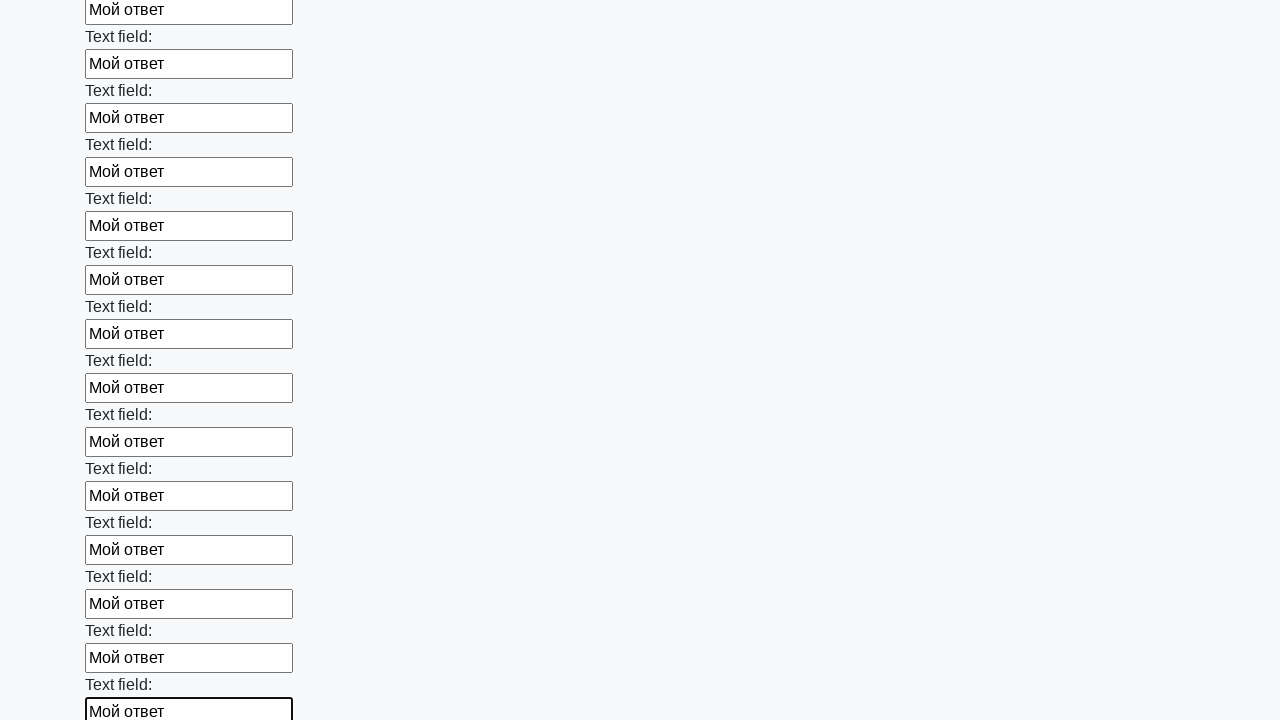

Filled text input field 72 of 100 with response text on [type='text'] >> nth=71
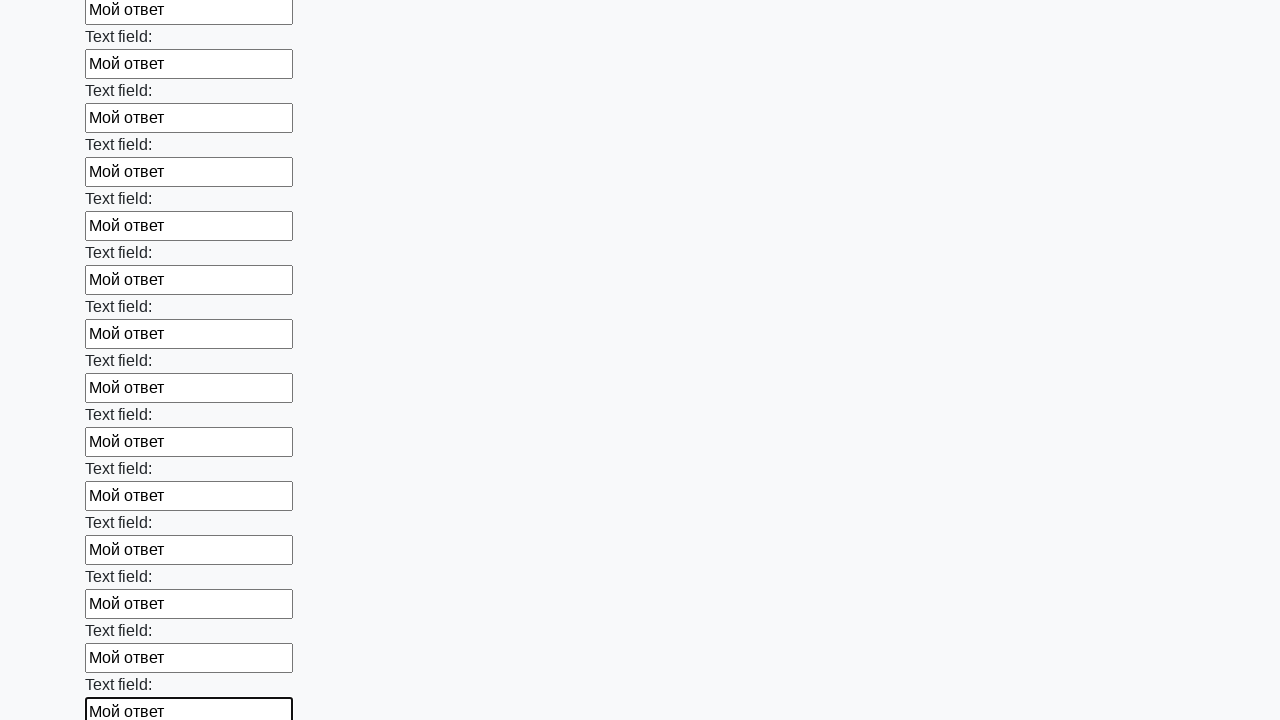

Filled text input field 73 of 100 with response text on [type='text'] >> nth=72
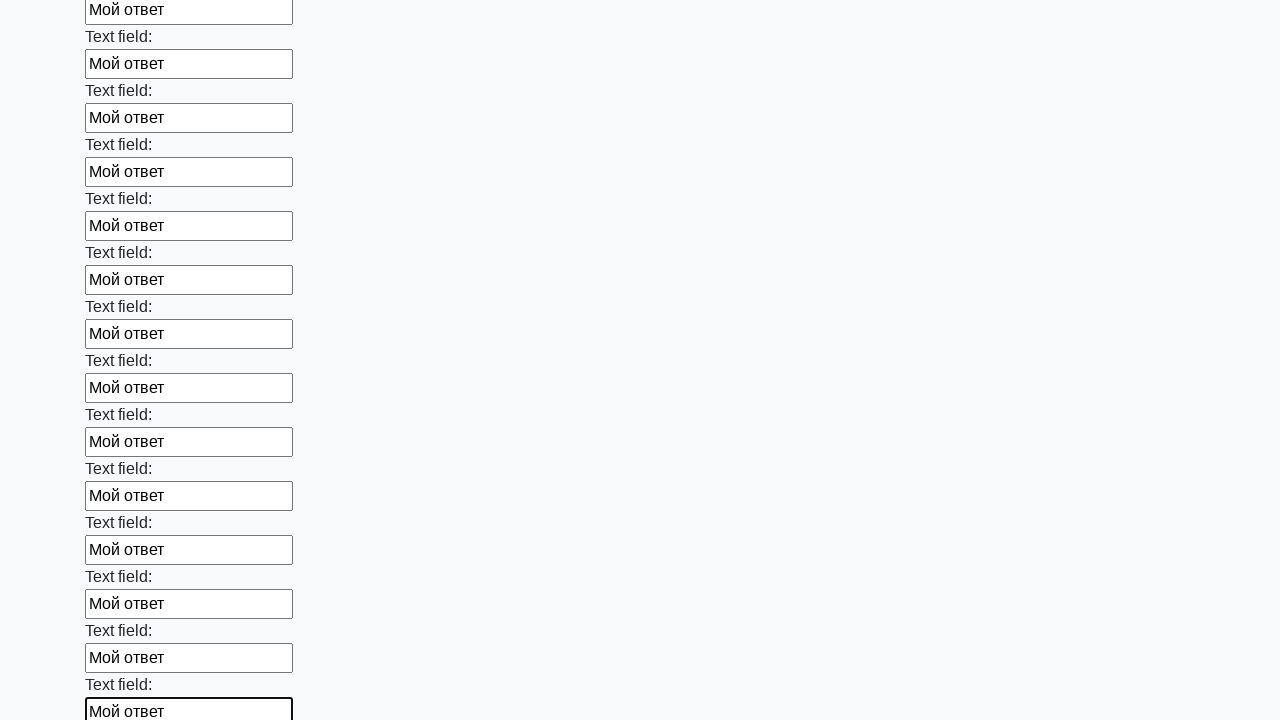

Filled text input field 74 of 100 with response text on [type='text'] >> nth=73
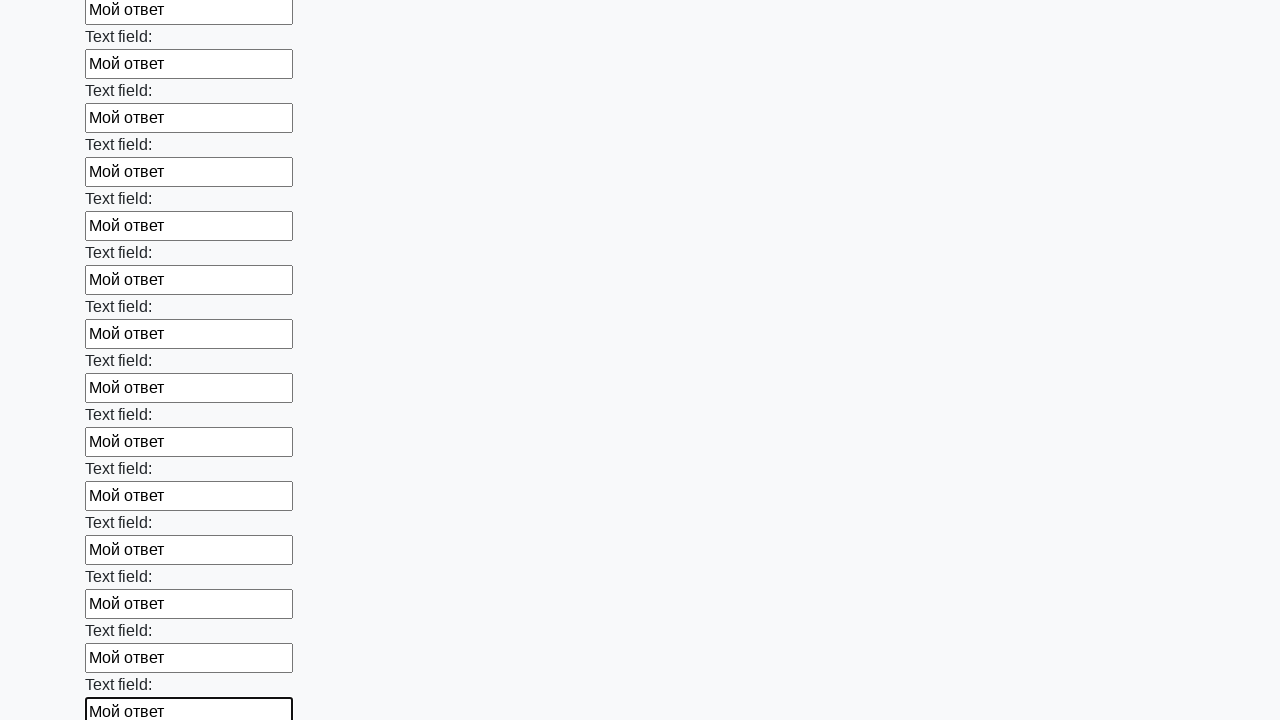

Filled text input field 75 of 100 with response text on [type='text'] >> nth=74
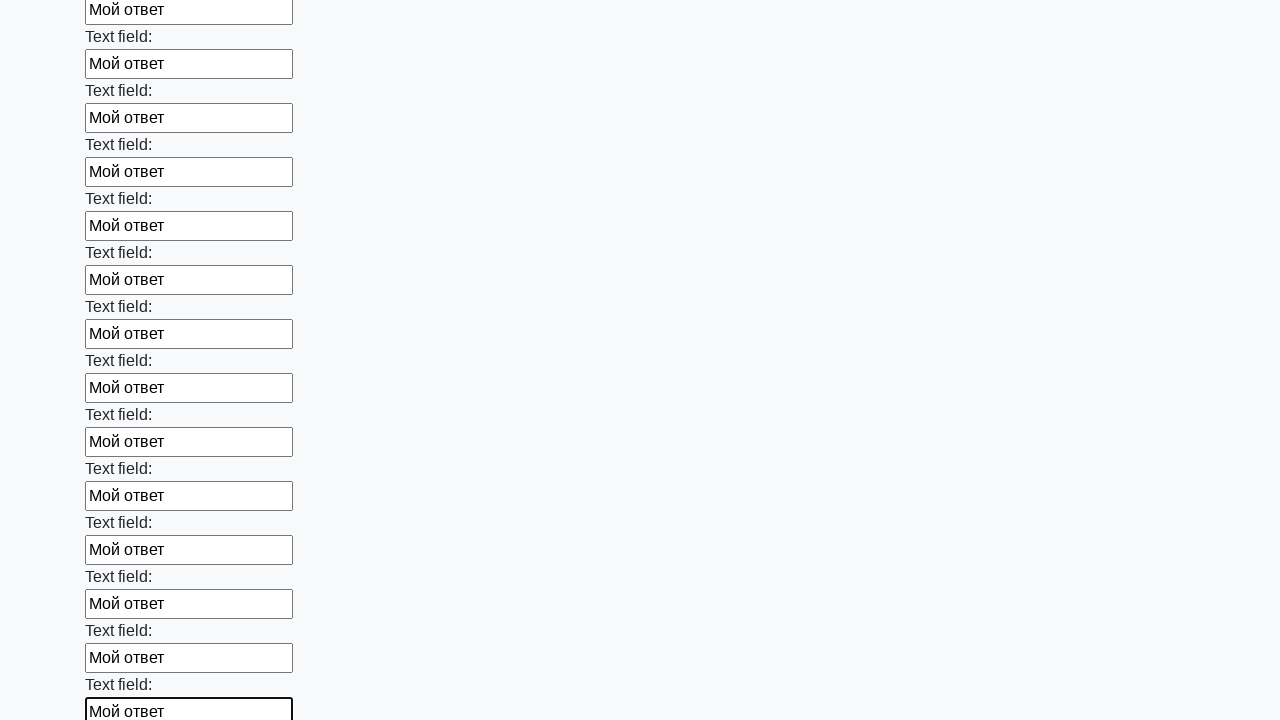

Filled text input field 76 of 100 with response text on [type='text'] >> nth=75
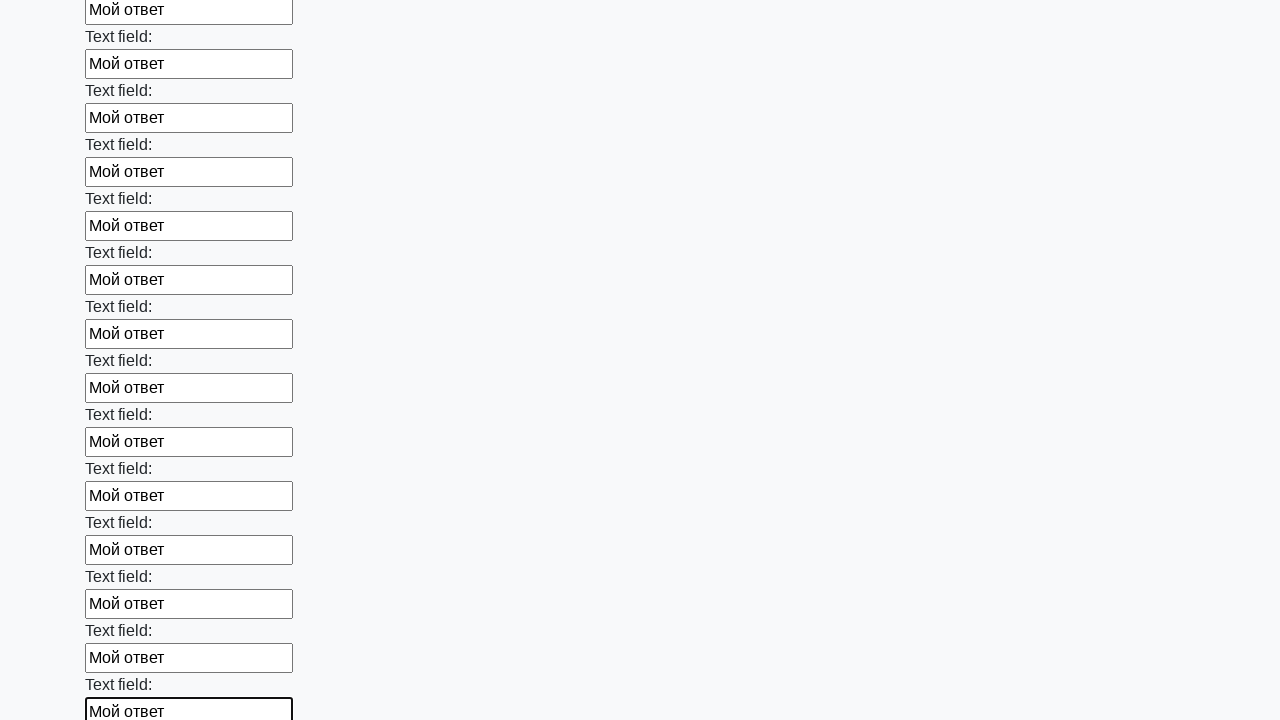

Filled text input field 77 of 100 with response text on [type='text'] >> nth=76
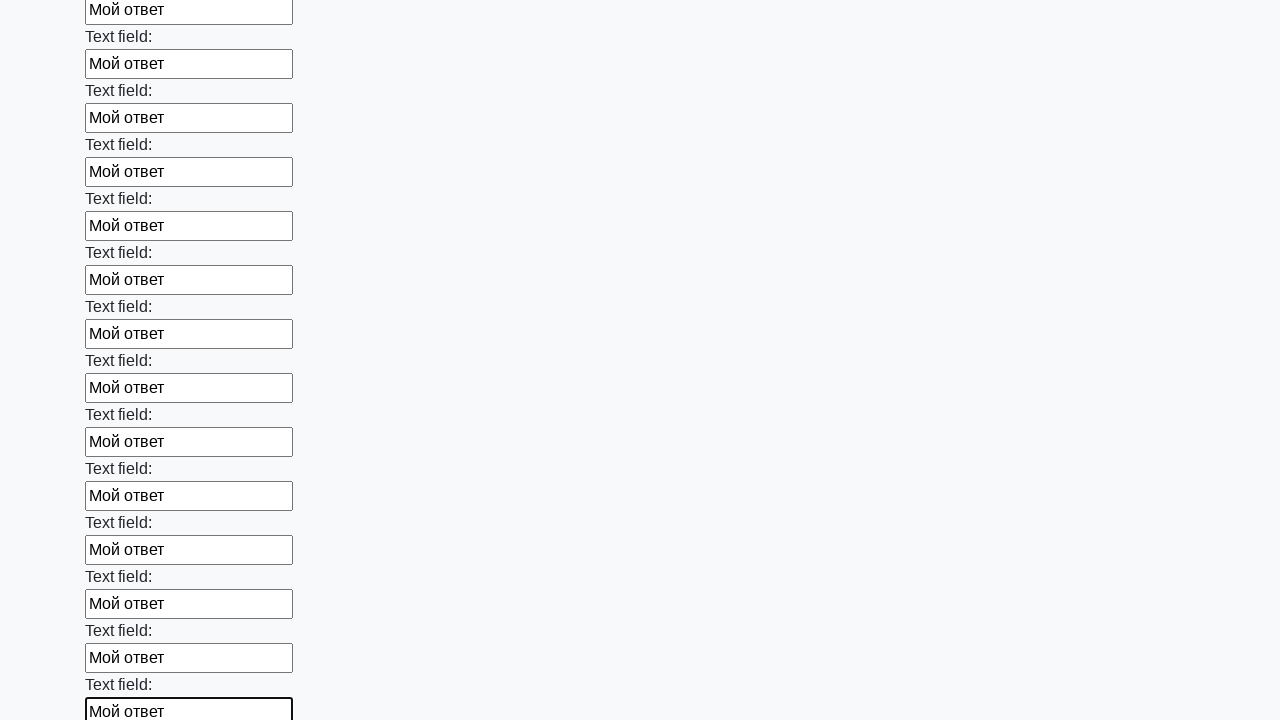

Filled text input field 78 of 100 with response text on [type='text'] >> nth=77
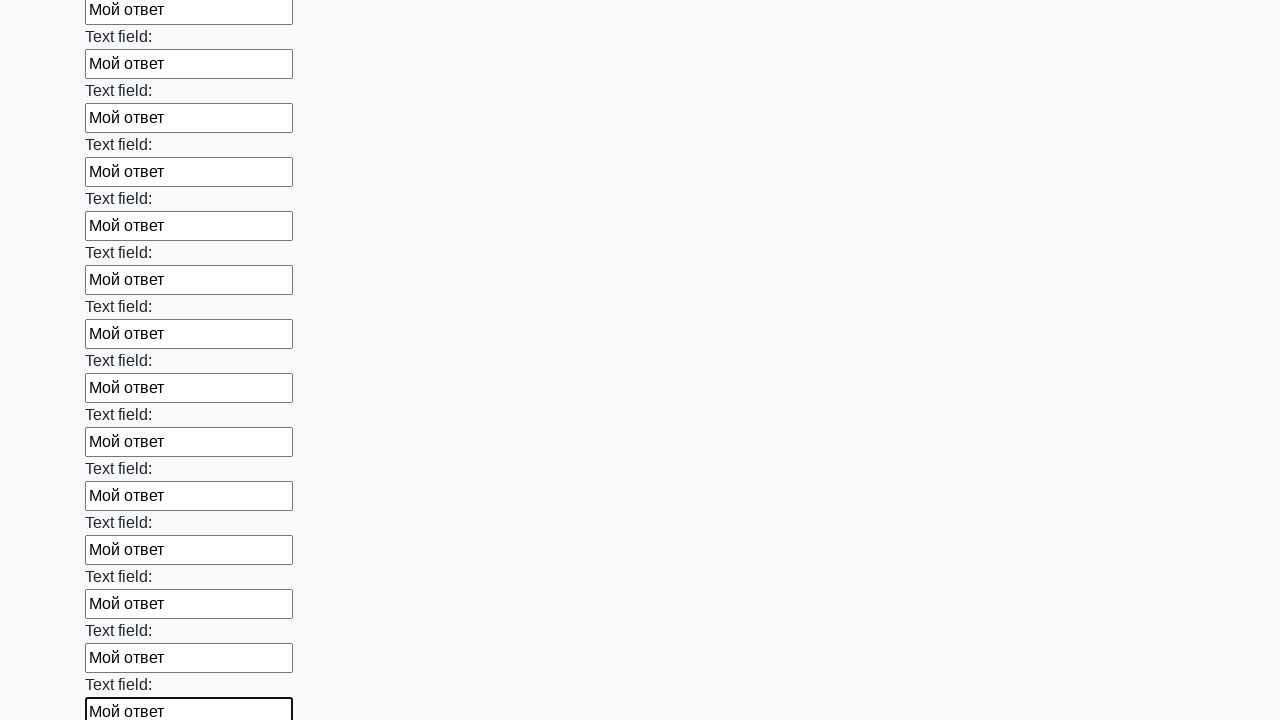

Filled text input field 79 of 100 with response text on [type='text'] >> nth=78
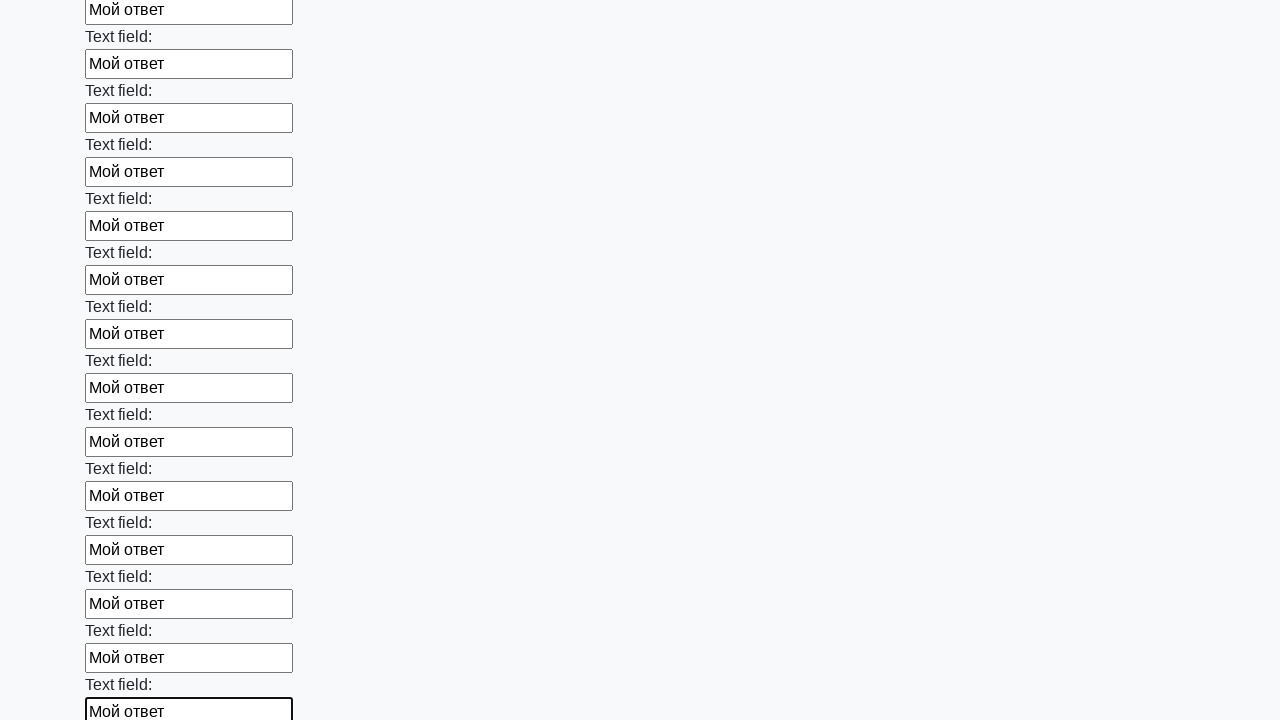

Filled text input field 80 of 100 with response text on [type='text'] >> nth=79
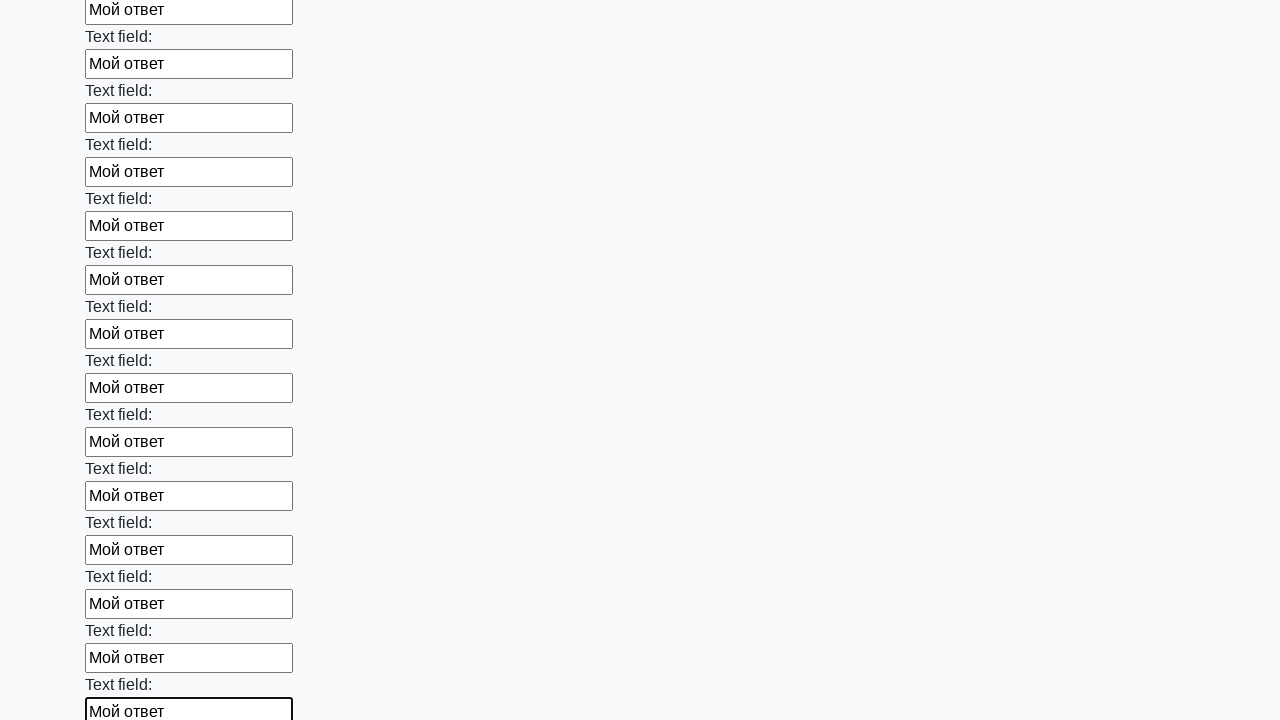

Filled text input field 81 of 100 with response text on [type='text'] >> nth=80
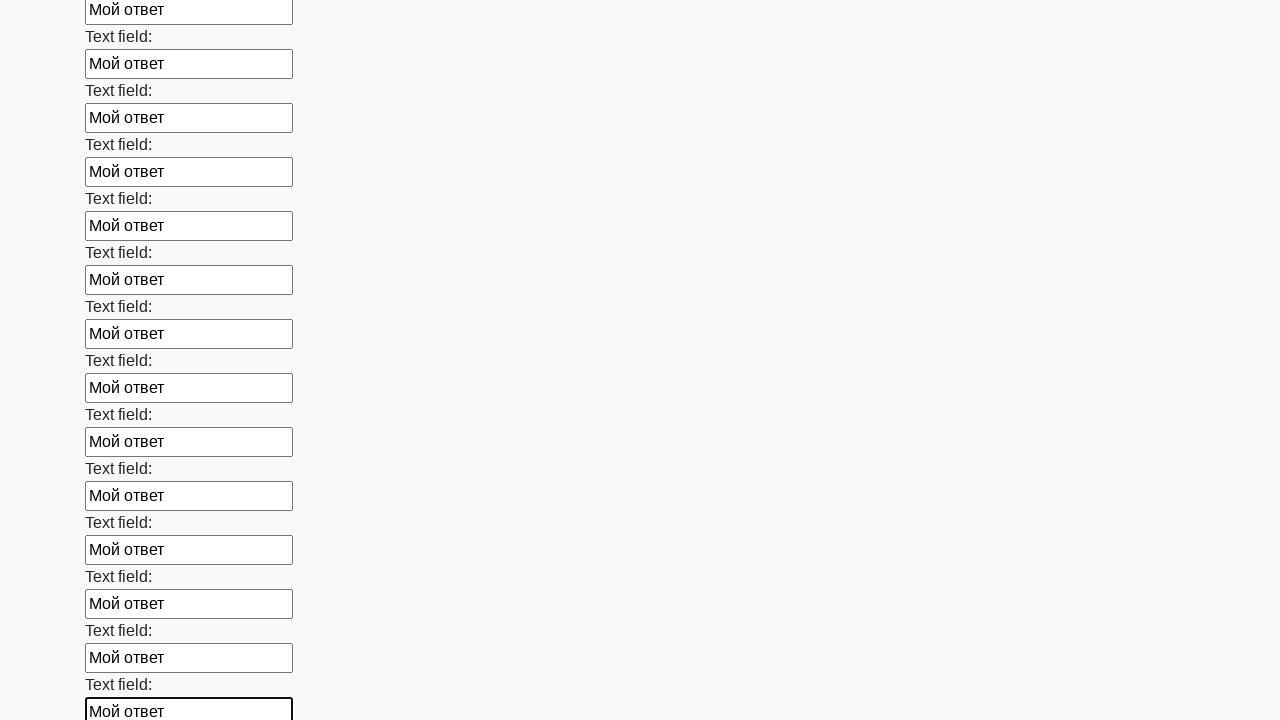

Filled text input field 82 of 100 with response text on [type='text'] >> nth=81
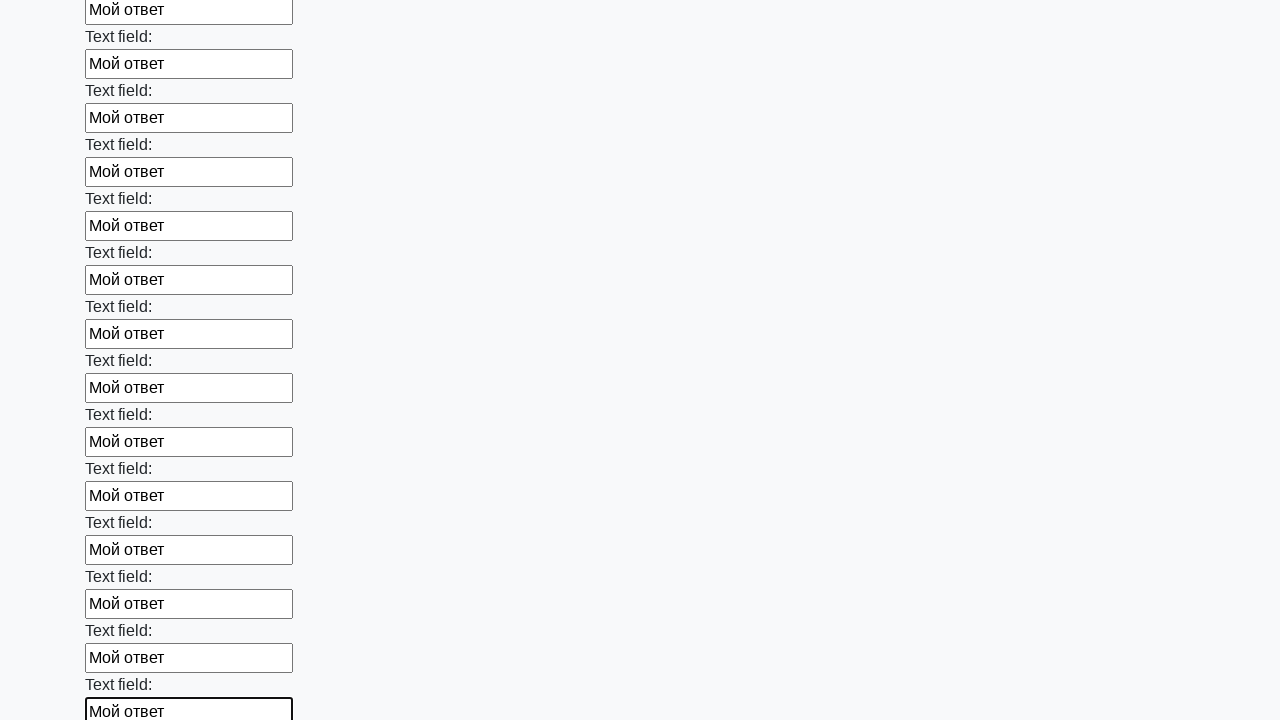

Filled text input field 83 of 100 with response text on [type='text'] >> nth=82
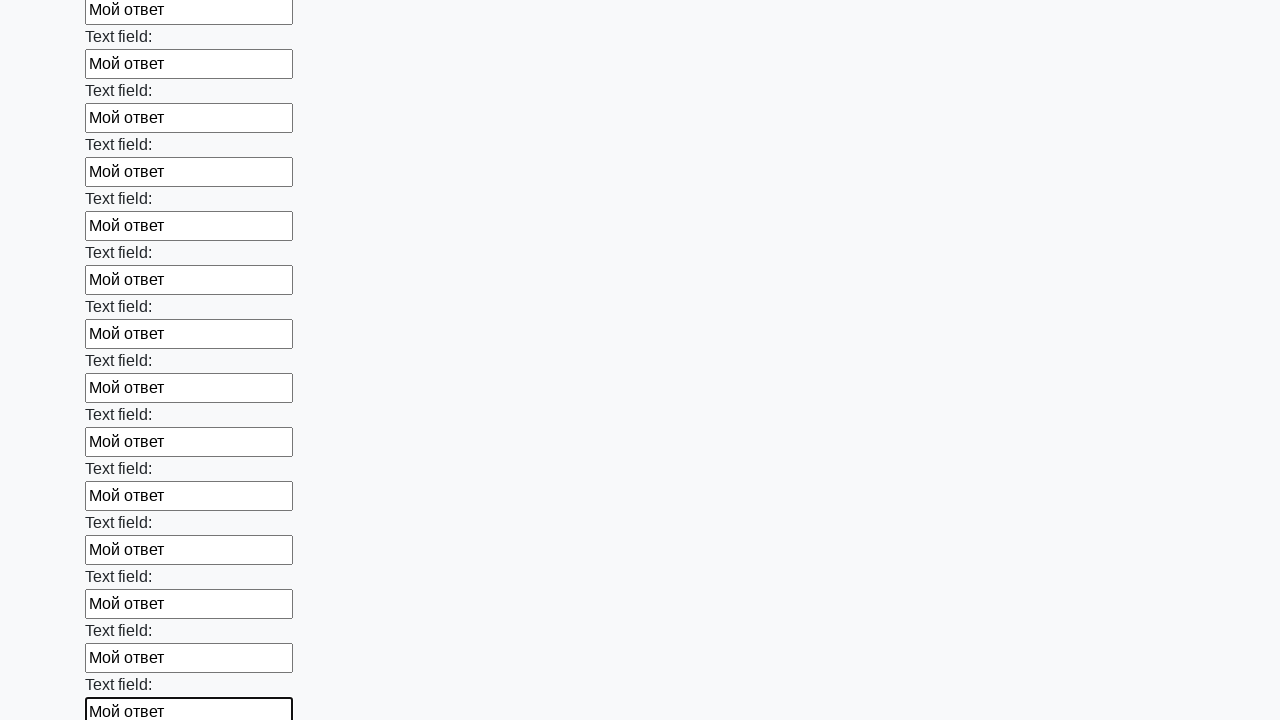

Filled text input field 84 of 100 with response text on [type='text'] >> nth=83
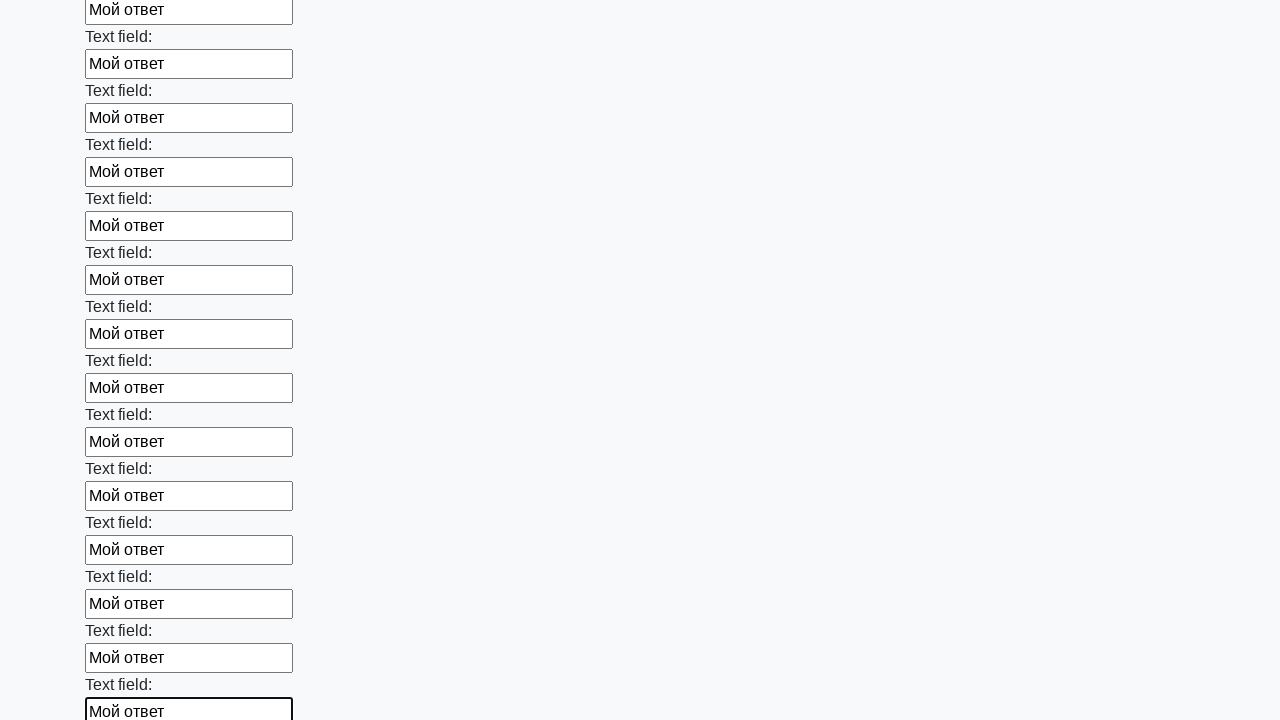

Filled text input field 85 of 100 with response text on [type='text'] >> nth=84
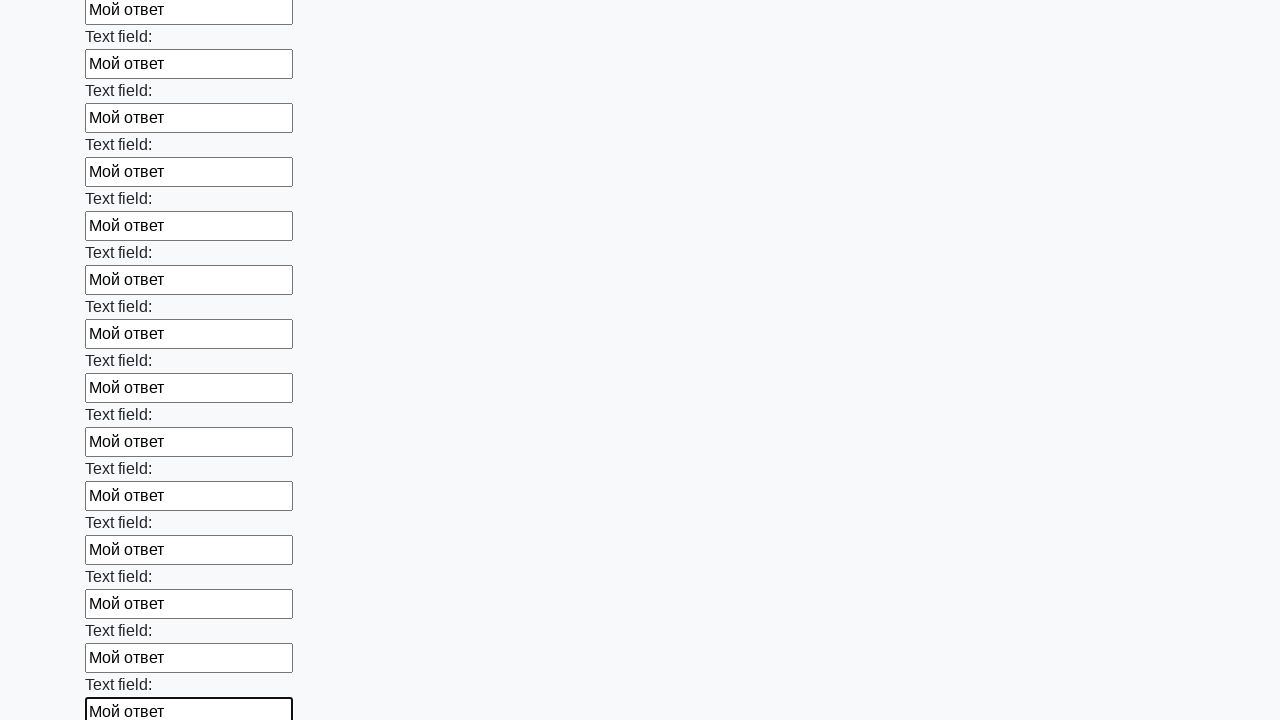

Filled text input field 86 of 100 with response text on [type='text'] >> nth=85
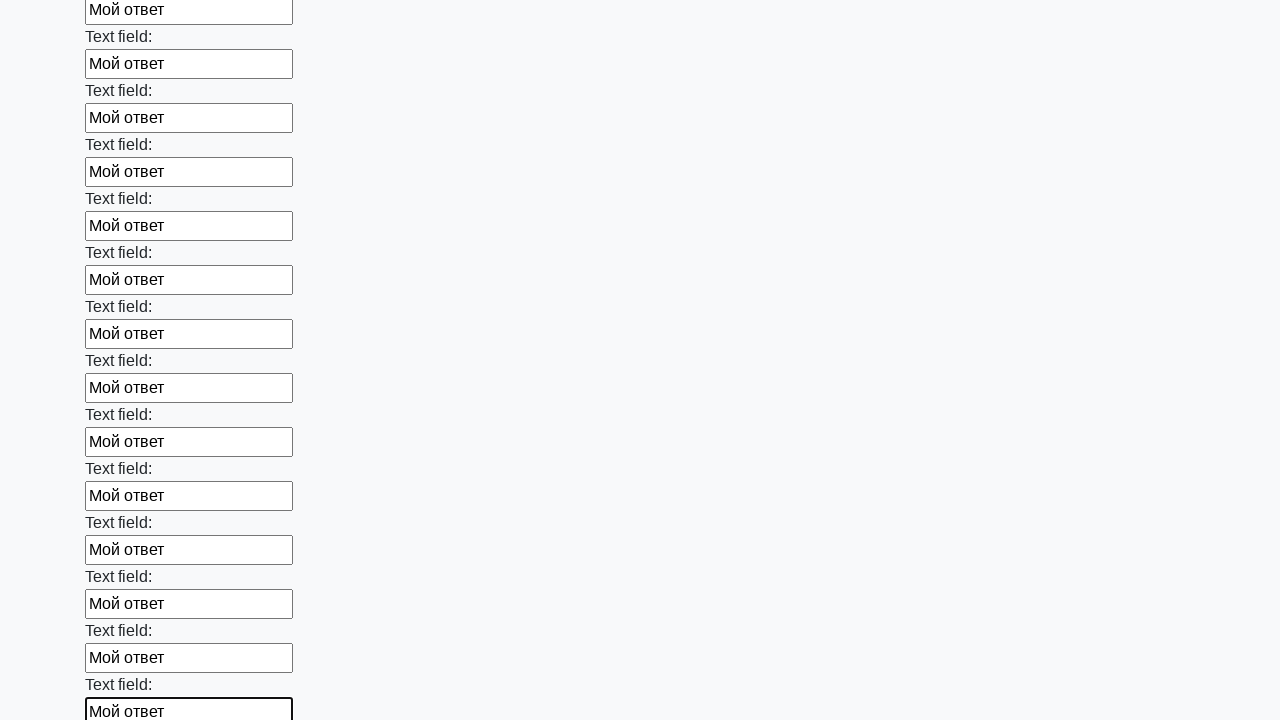

Filled text input field 87 of 100 with response text on [type='text'] >> nth=86
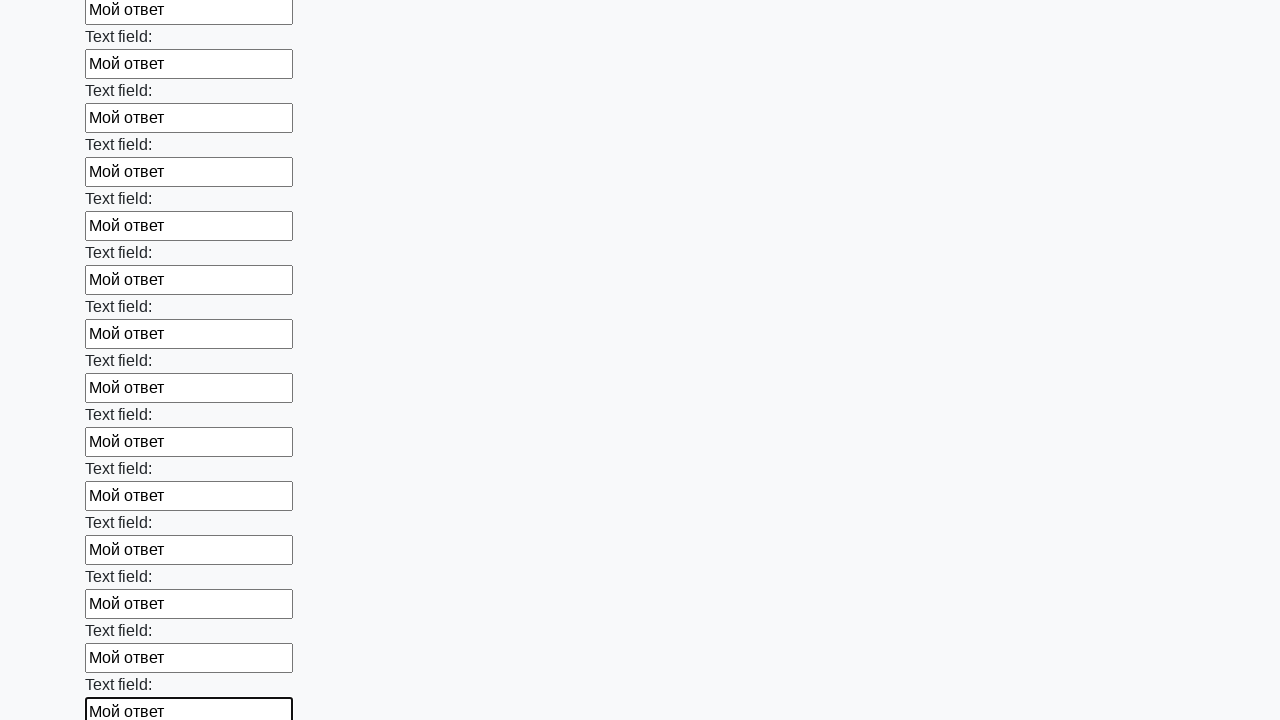

Filled text input field 88 of 100 with response text on [type='text'] >> nth=87
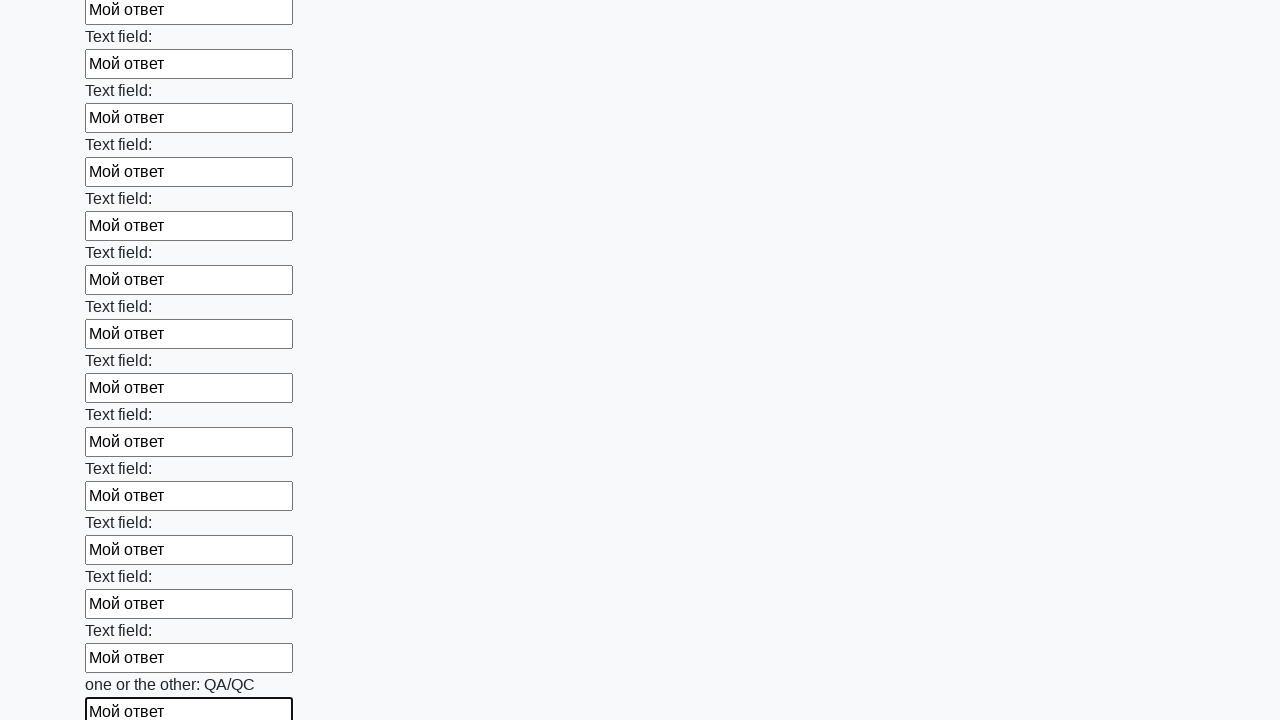

Filled text input field 89 of 100 with response text on [type='text'] >> nth=88
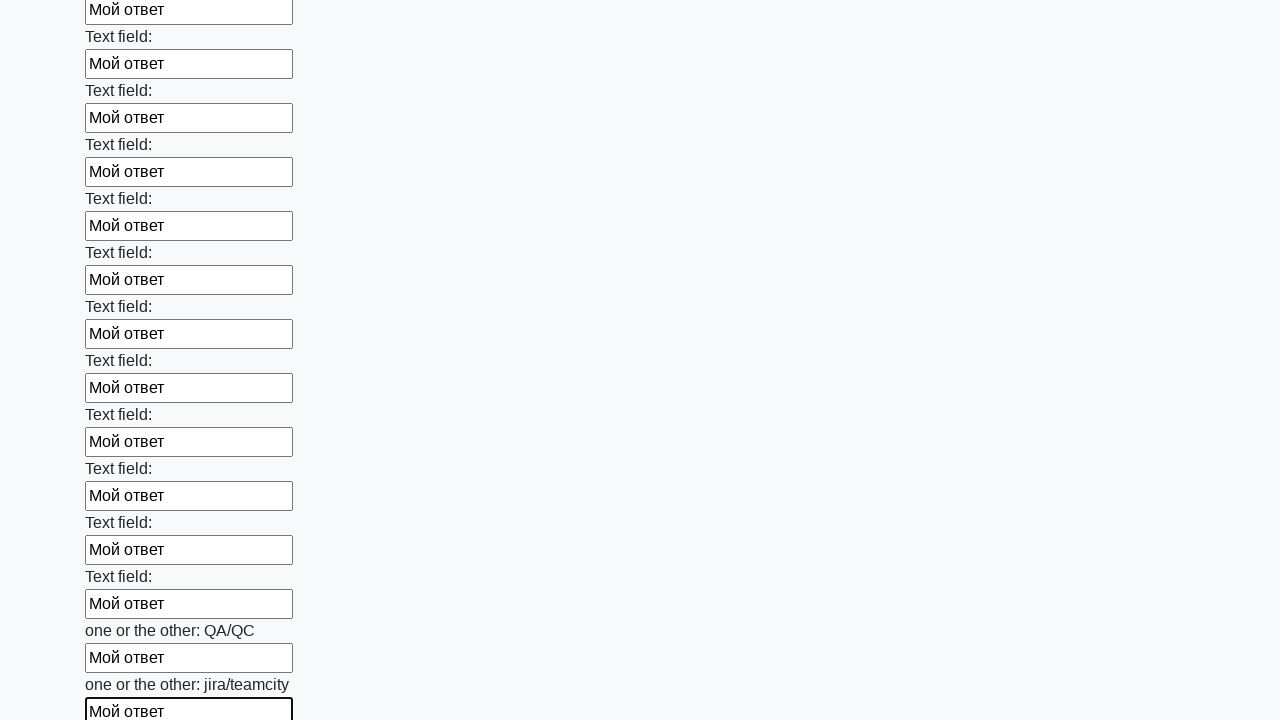

Filled text input field 90 of 100 with response text on [type='text'] >> nth=89
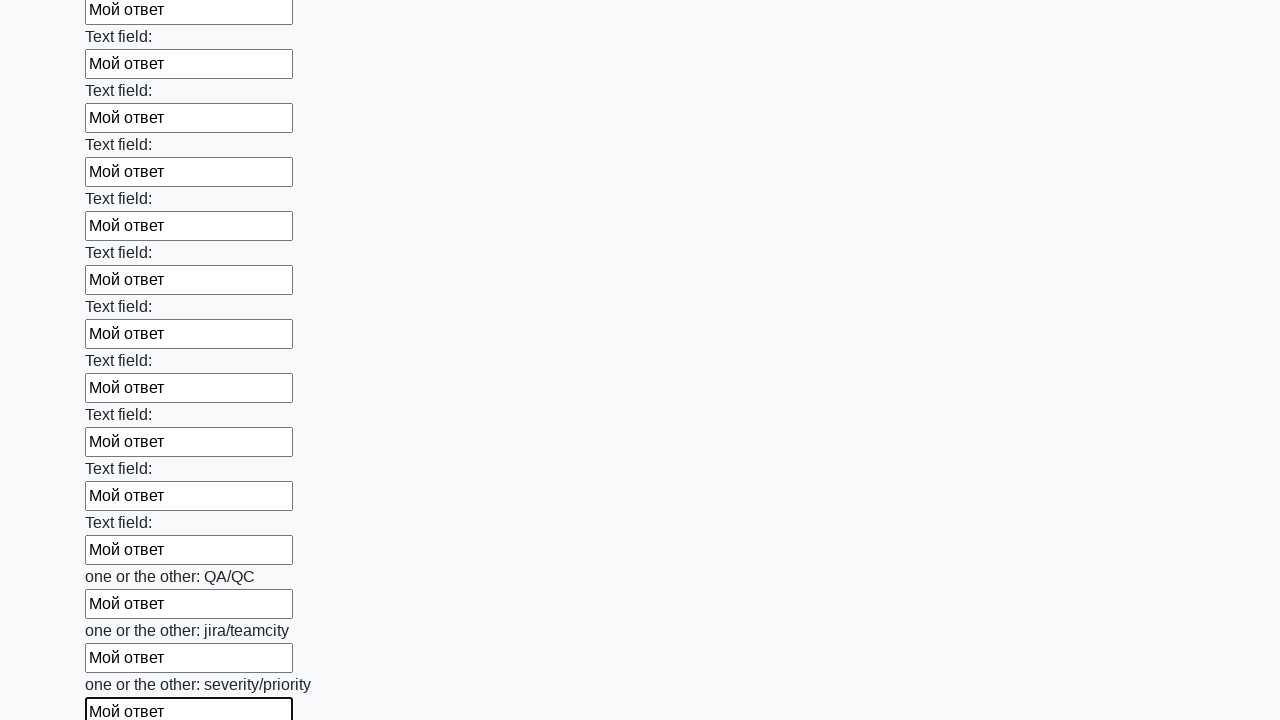

Filled text input field 91 of 100 with response text on [type='text'] >> nth=90
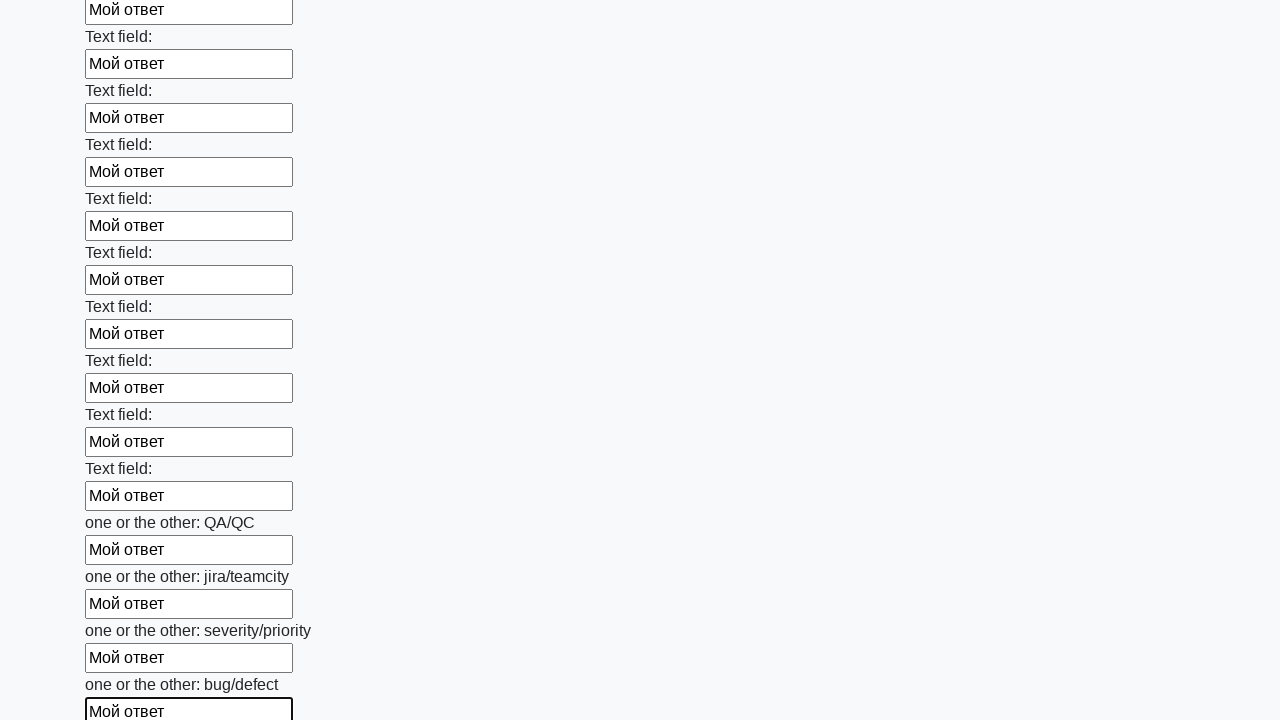

Filled text input field 92 of 100 with response text on [type='text'] >> nth=91
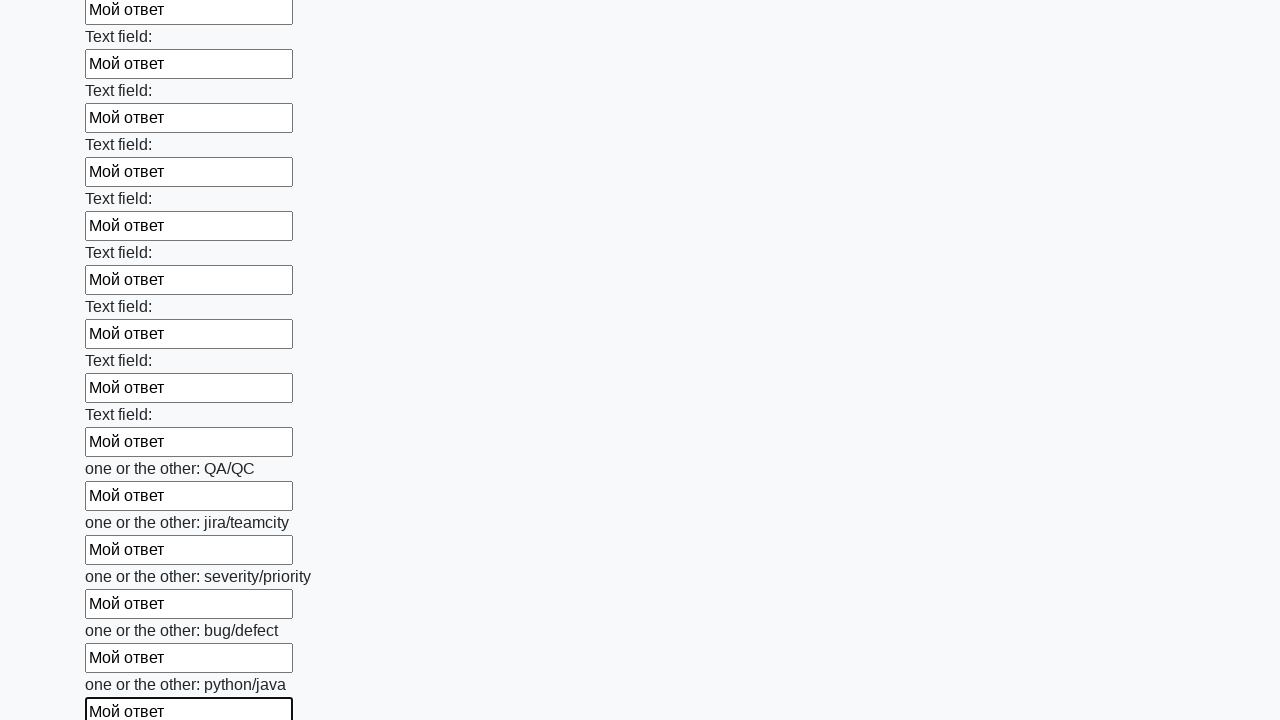

Filled text input field 93 of 100 with response text on [type='text'] >> nth=92
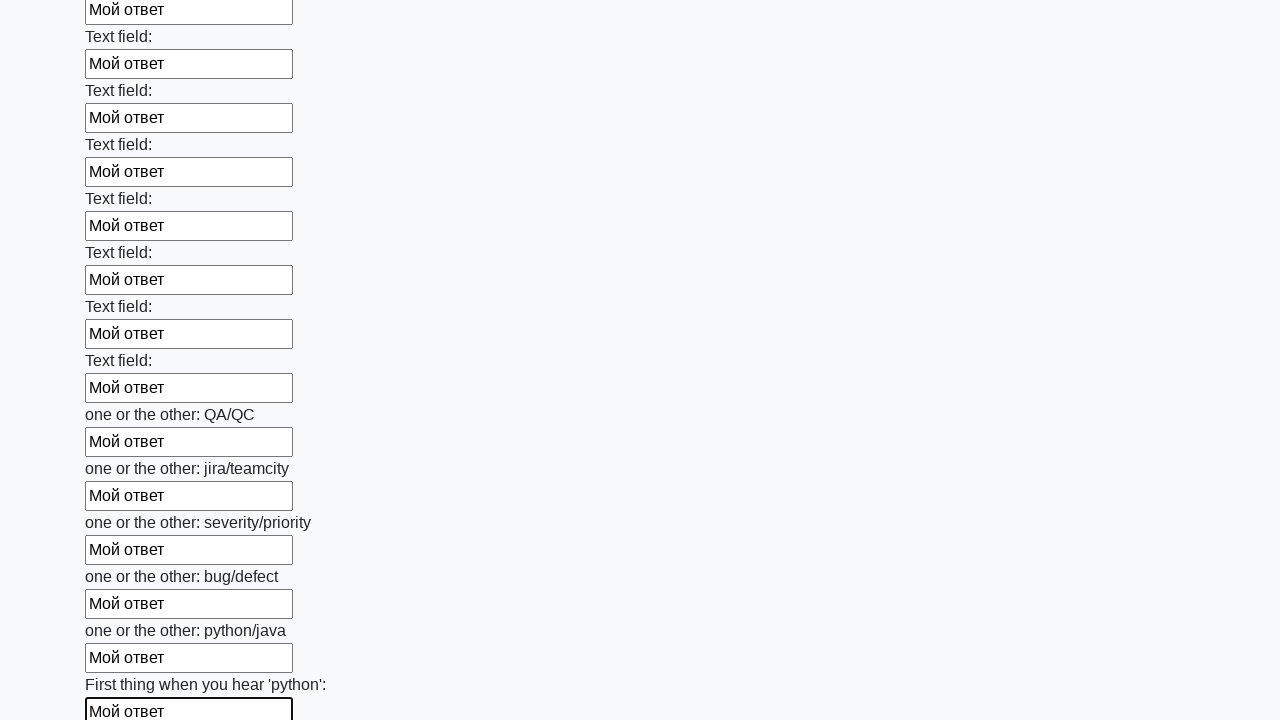

Filled text input field 94 of 100 with response text on [type='text'] >> nth=93
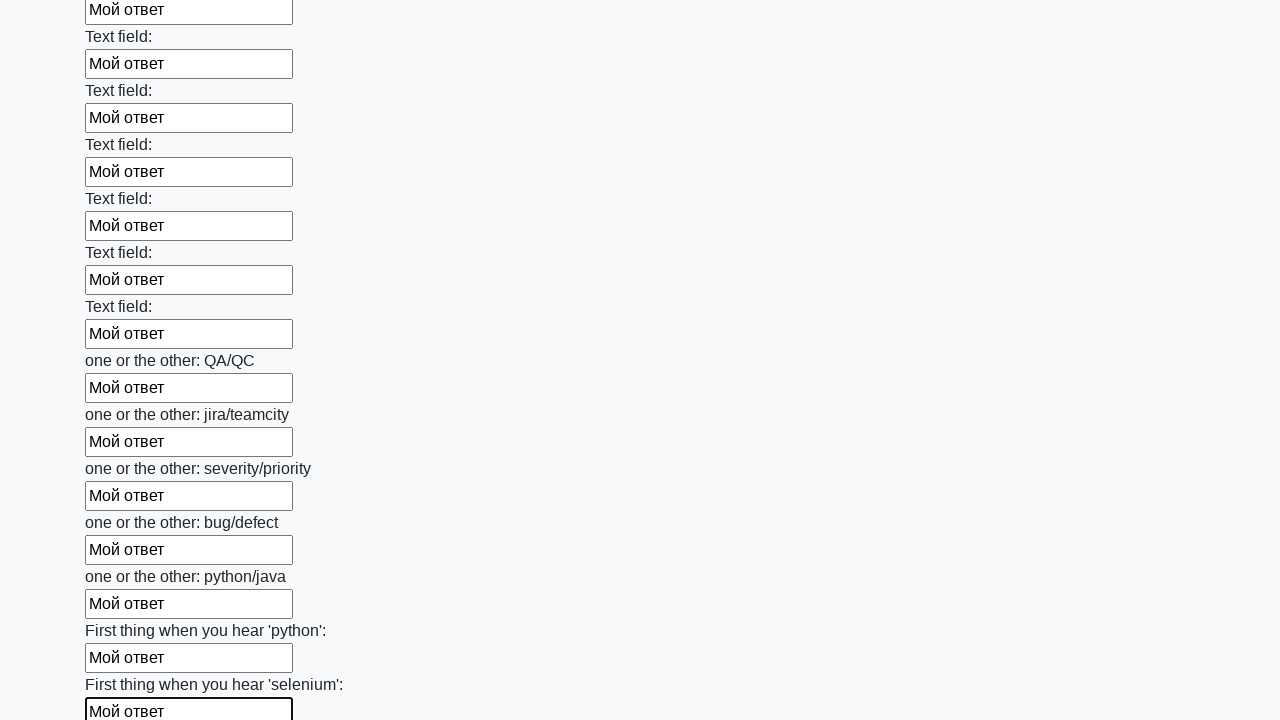

Filled text input field 95 of 100 with response text on [type='text'] >> nth=94
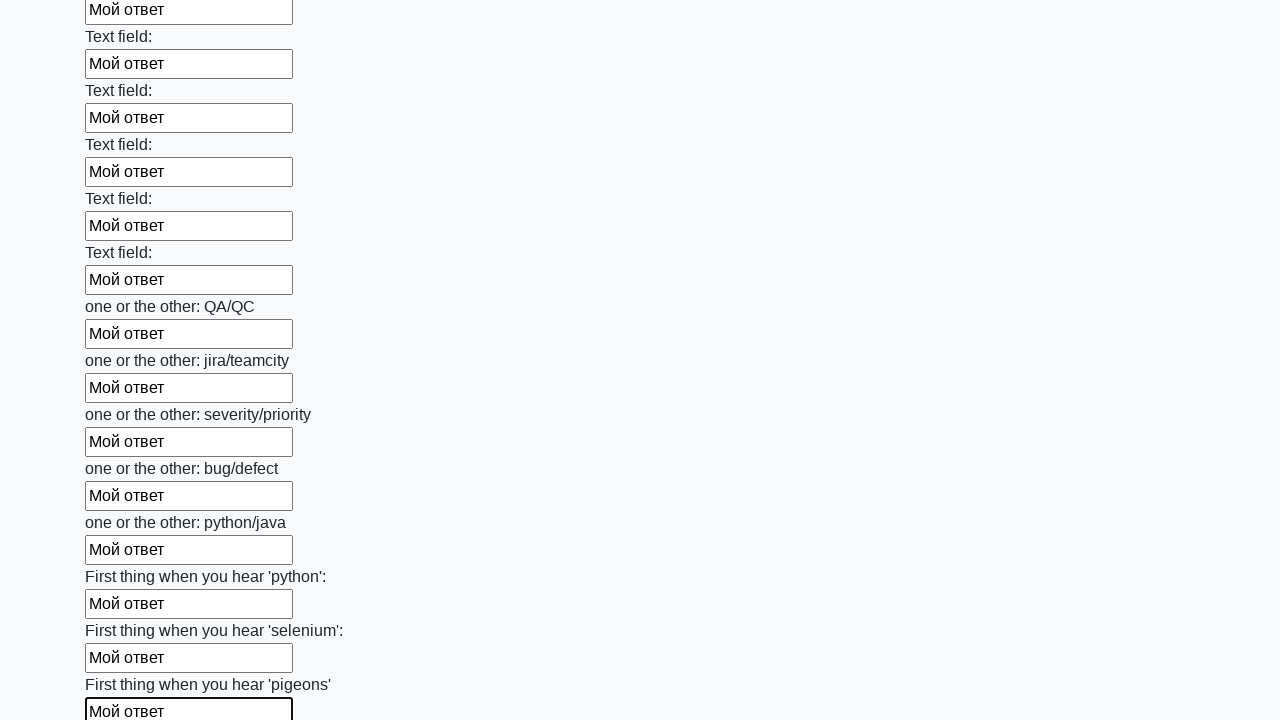

Filled text input field 96 of 100 with response text on [type='text'] >> nth=95
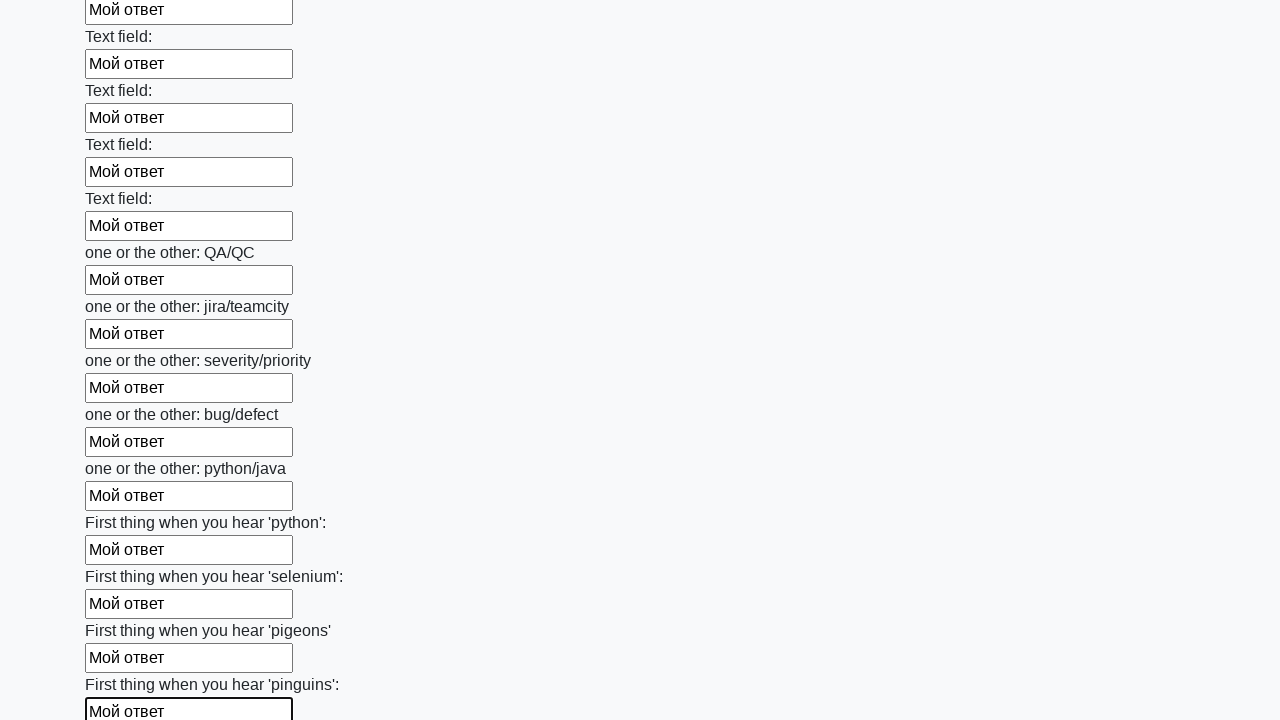

Filled text input field 97 of 100 with response text on [type='text'] >> nth=96
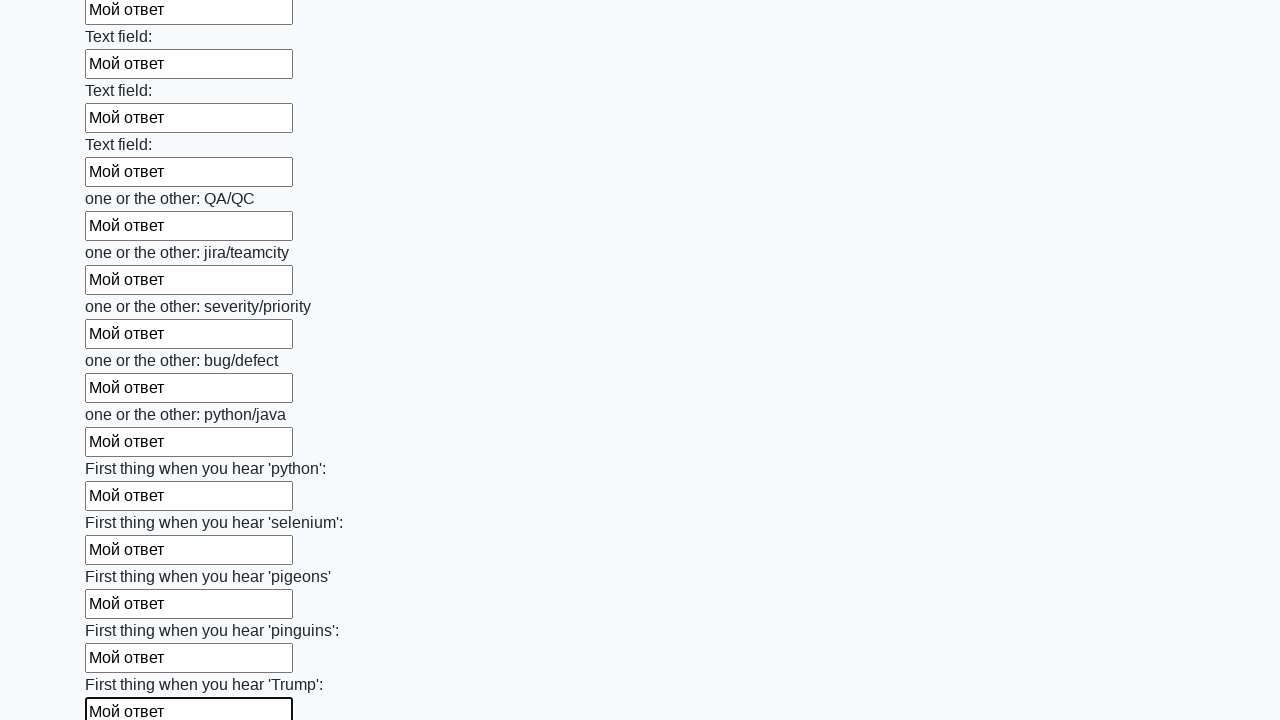

Filled text input field 98 of 100 with response text on [type='text'] >> nth=97
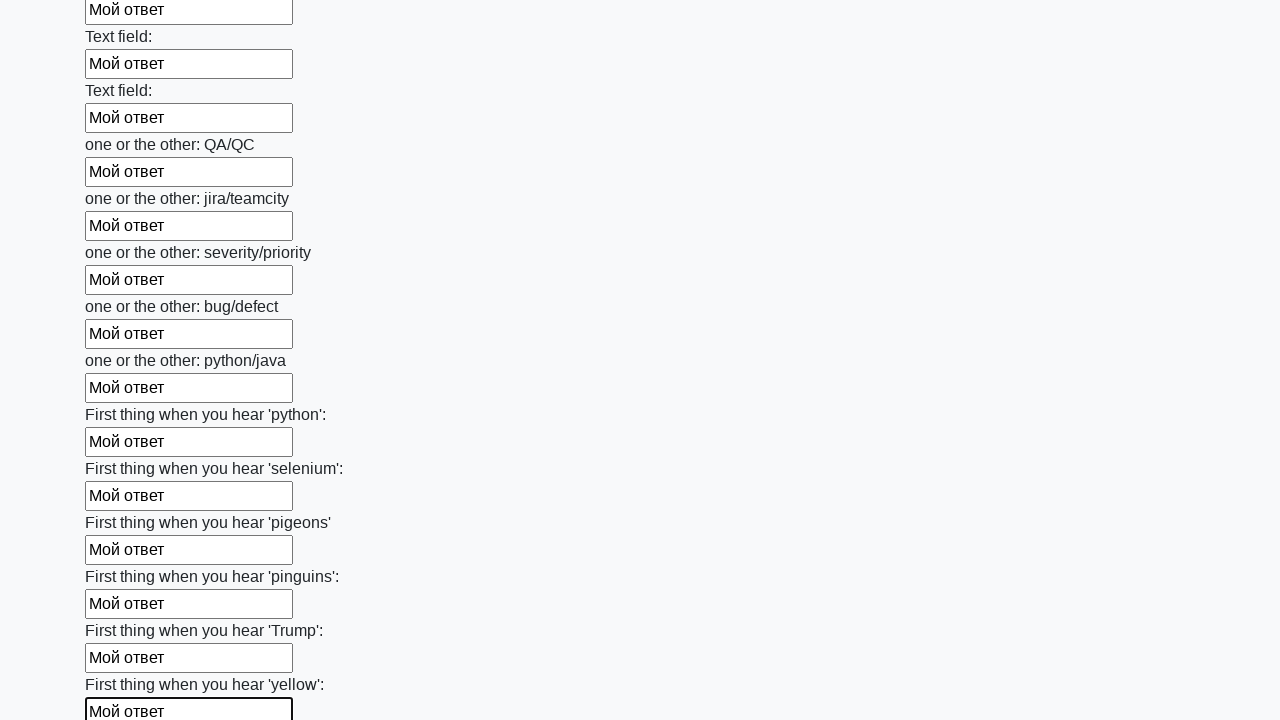

Filled text input field 99 of 100 with response text on [type='text'] >> nth=98
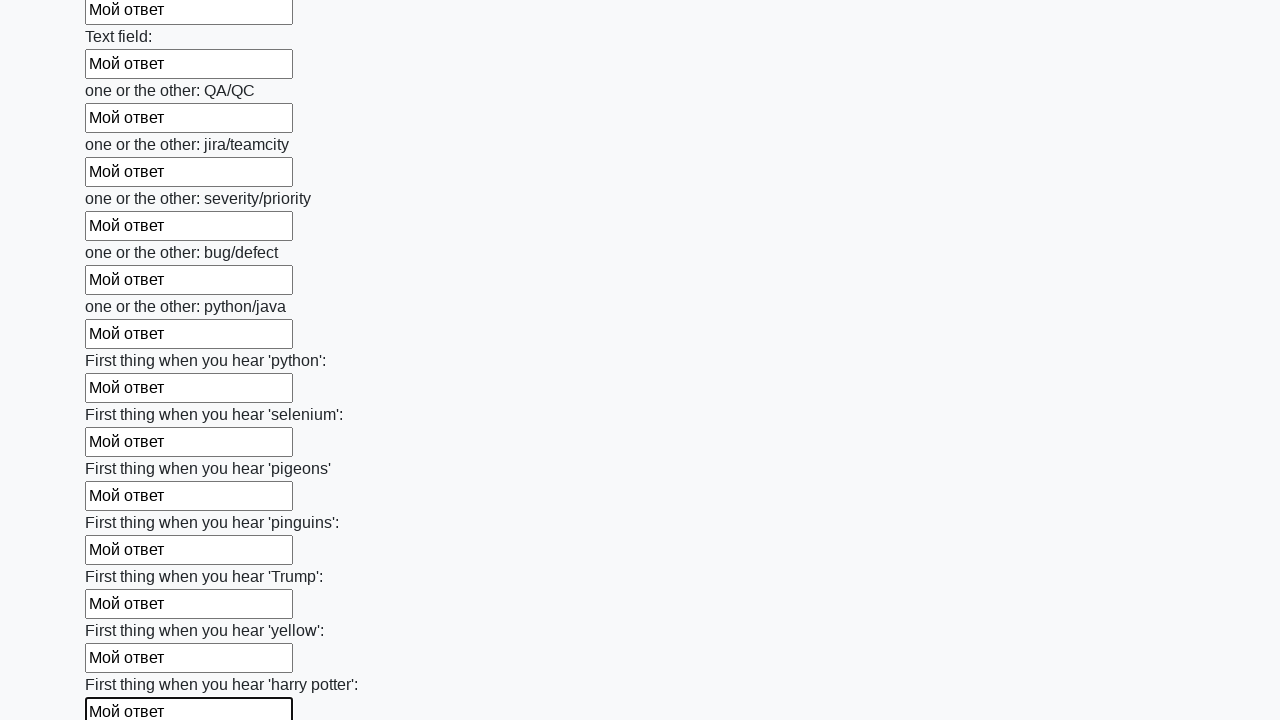

Filled text input field 100 of 100 with response text on [type='text'] >> nth=99
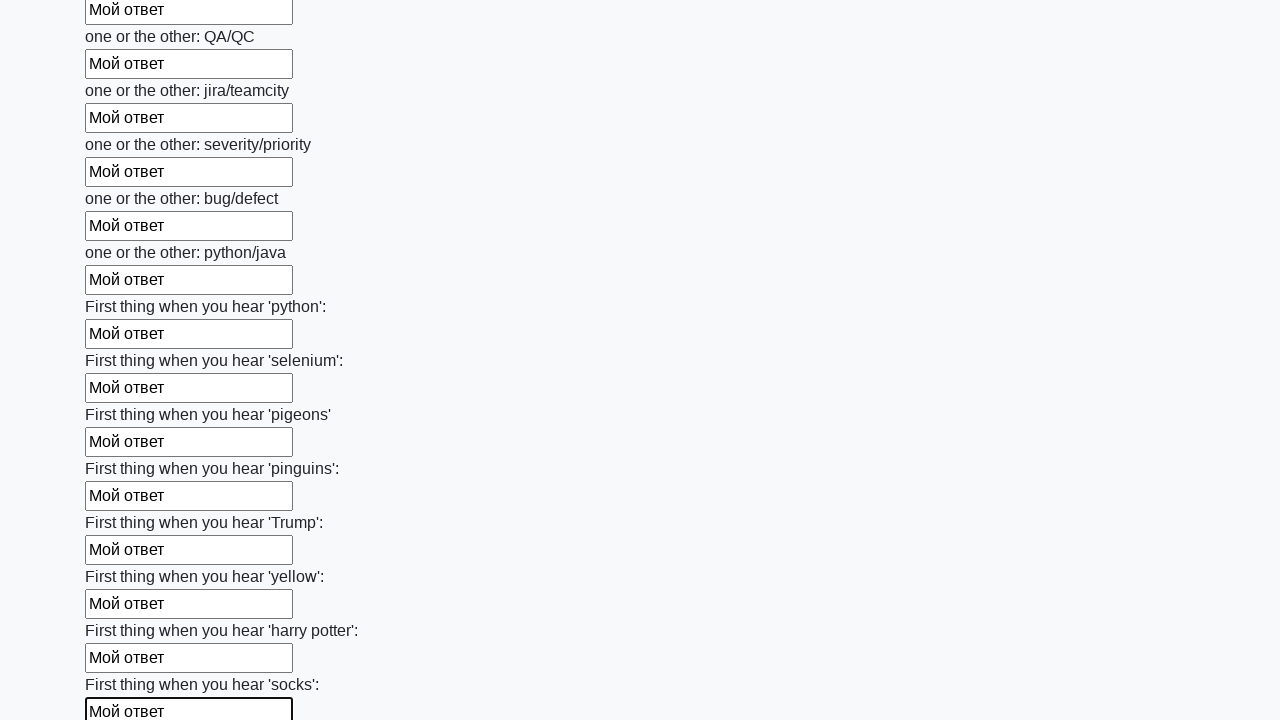

Clicked the form submit button at (123, 611) on button.btn
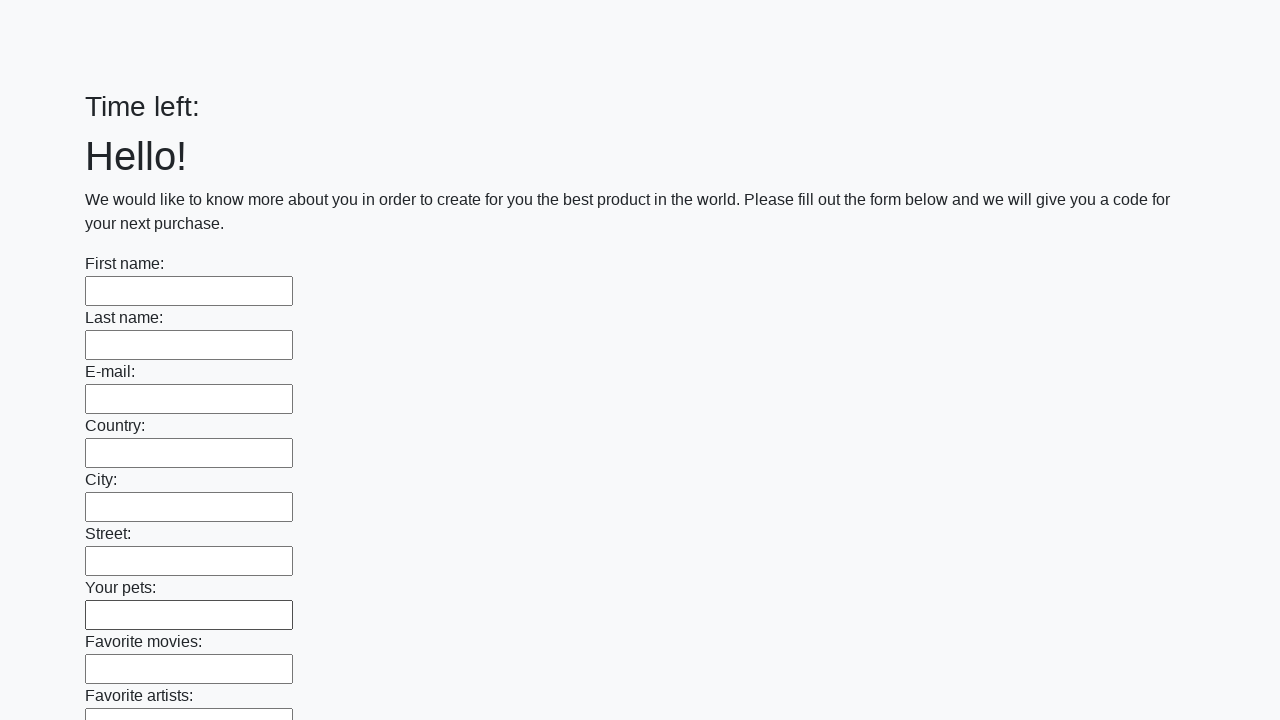

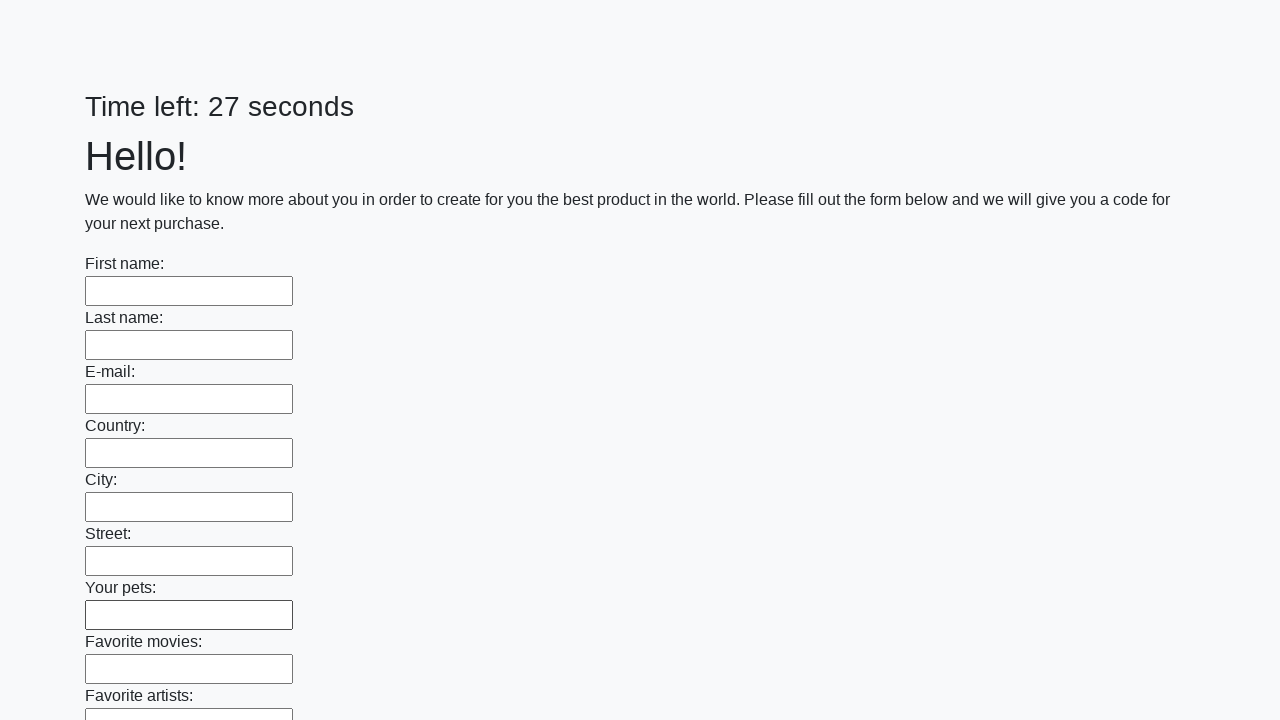